Tests navigation through financial and fitness calculator links on calculator.net by clicking each link and navigating back

Starting URL: https://www.calculator.net/

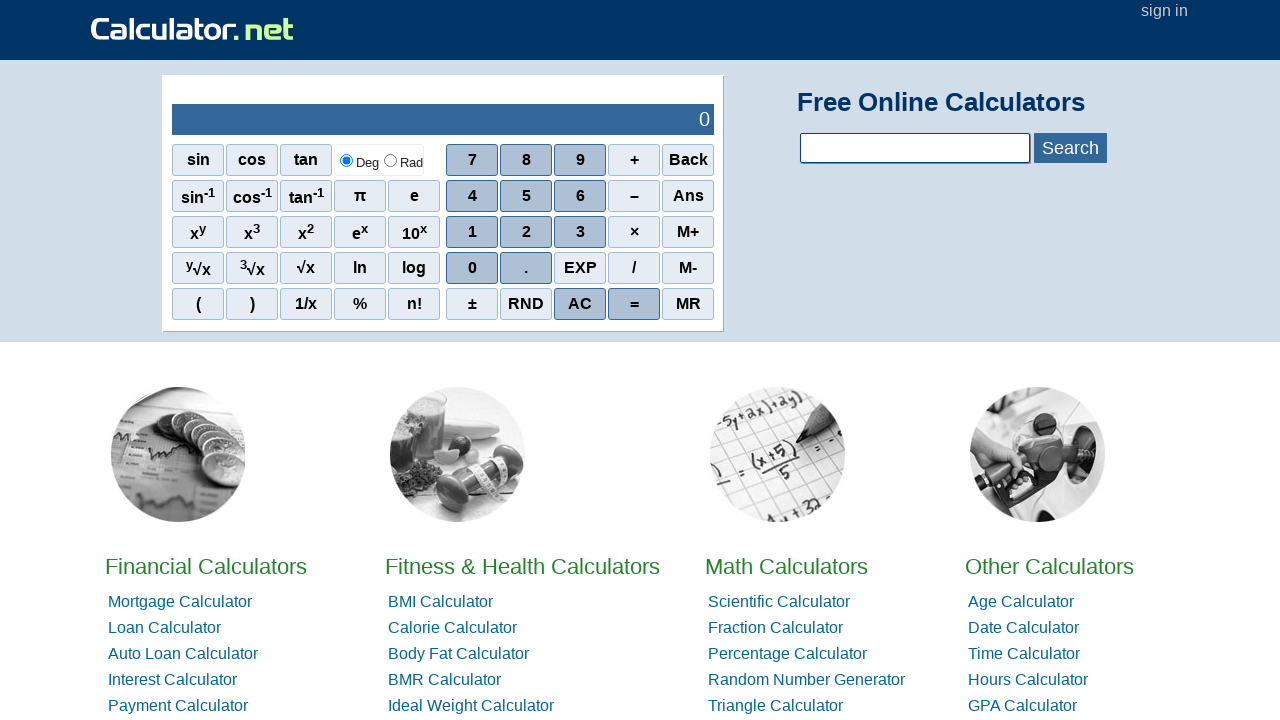

Retrieved all financial calculator links from hl1 list
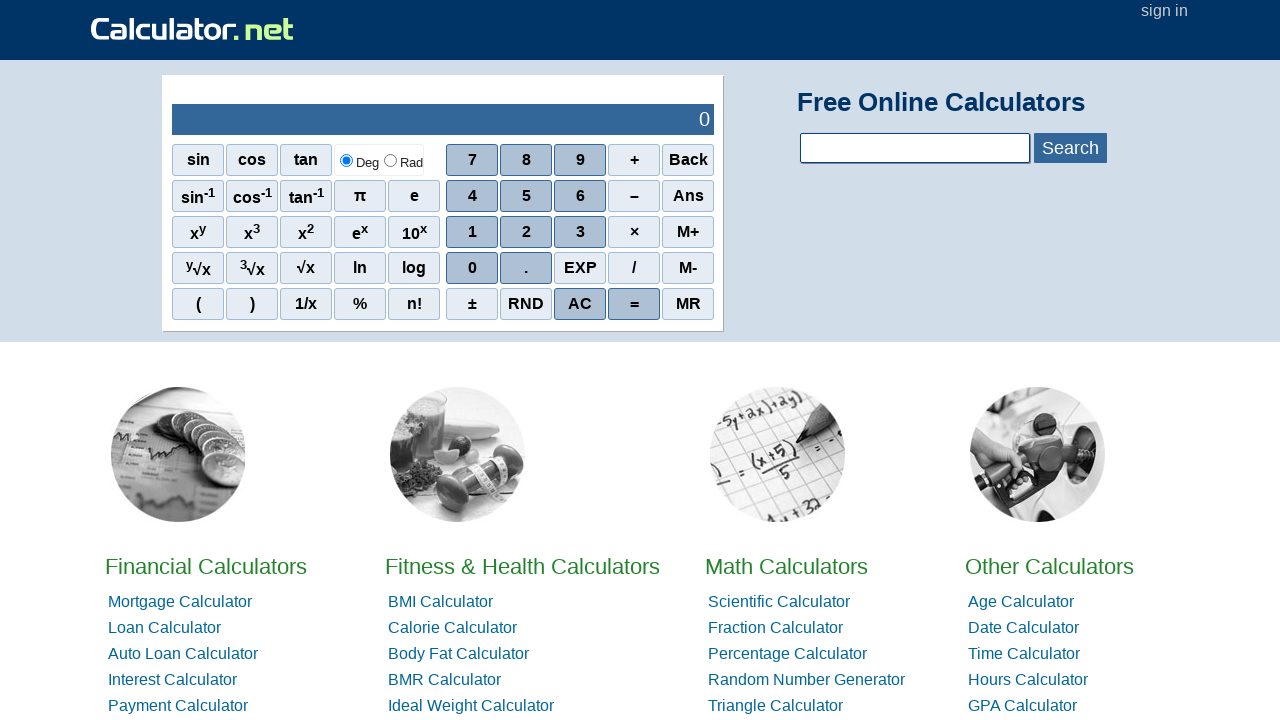

Found 15 financial calculator links
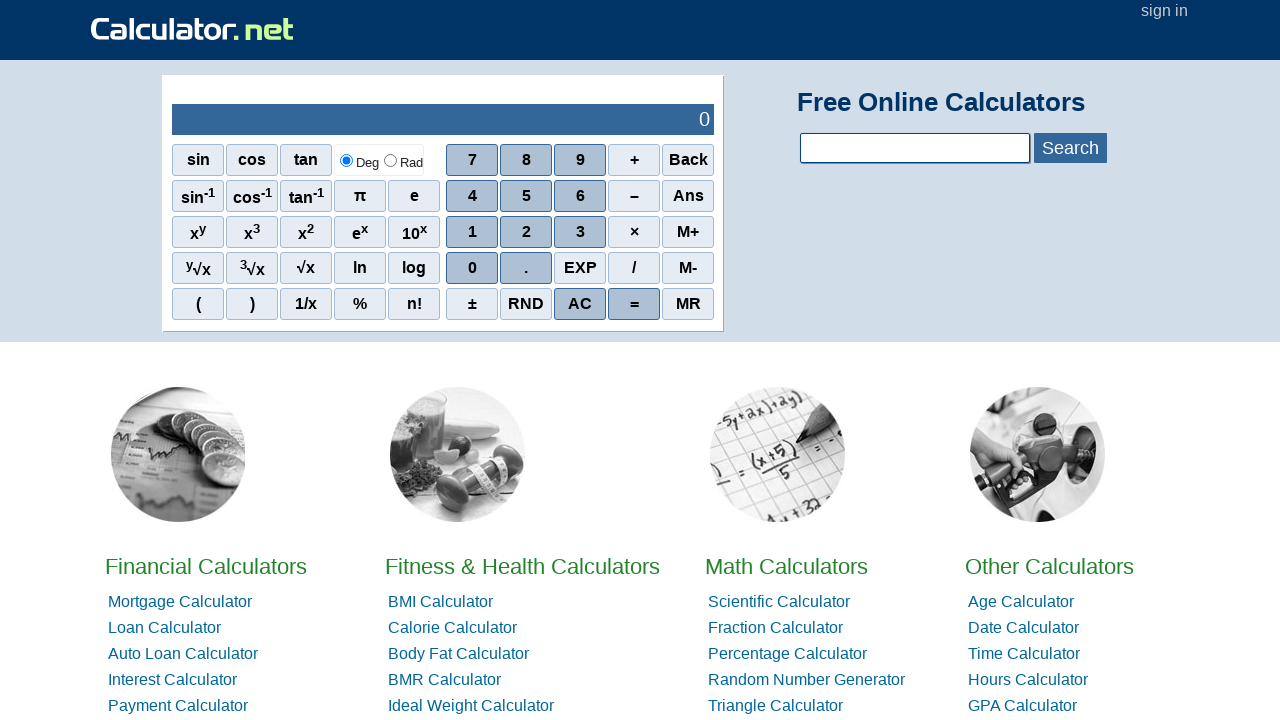

Located financial calculator link at index 1
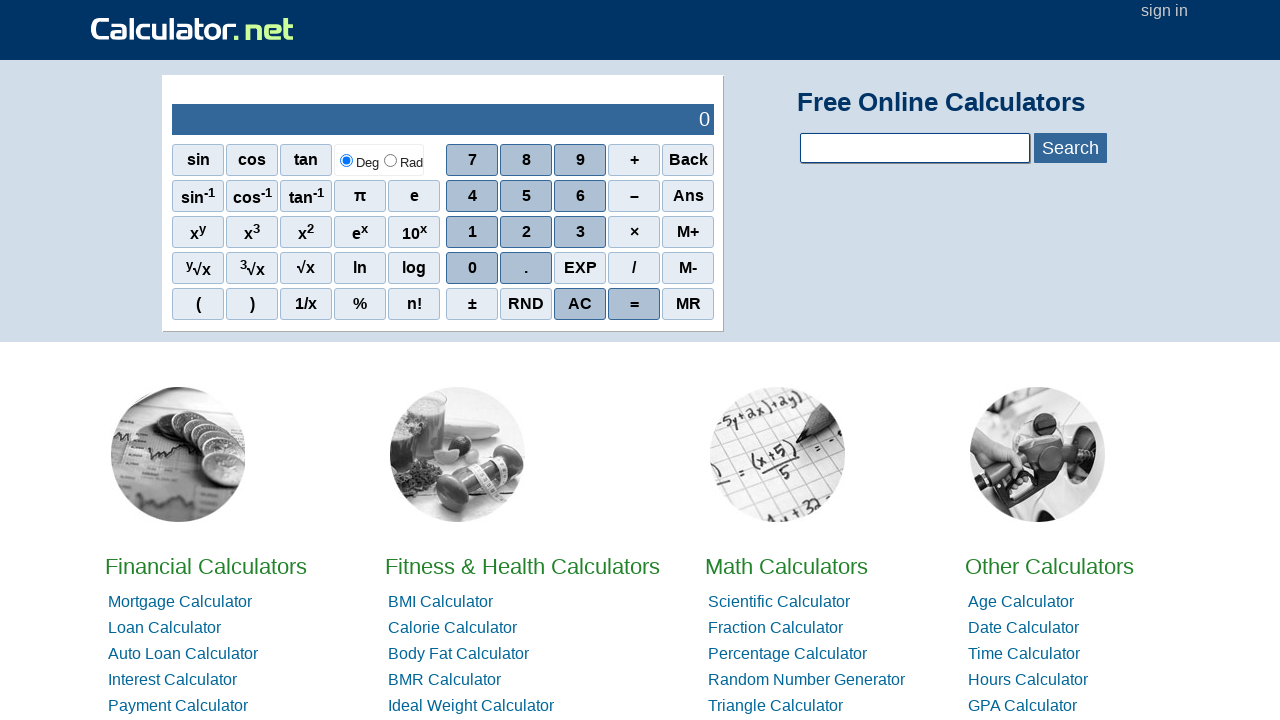

Clicked financial calculator link 1 at (164, 628) on xpath=//ul[@id='hl1']//a >> nth=1
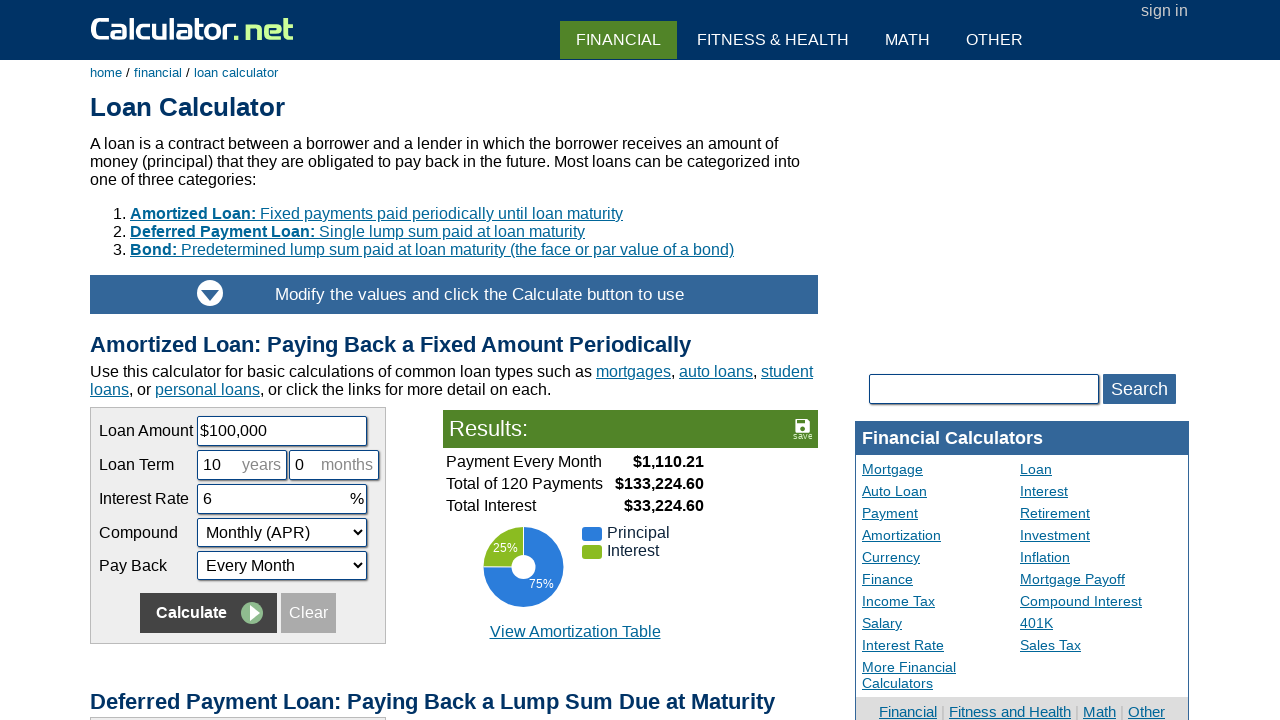

Waited 1 second for page to load
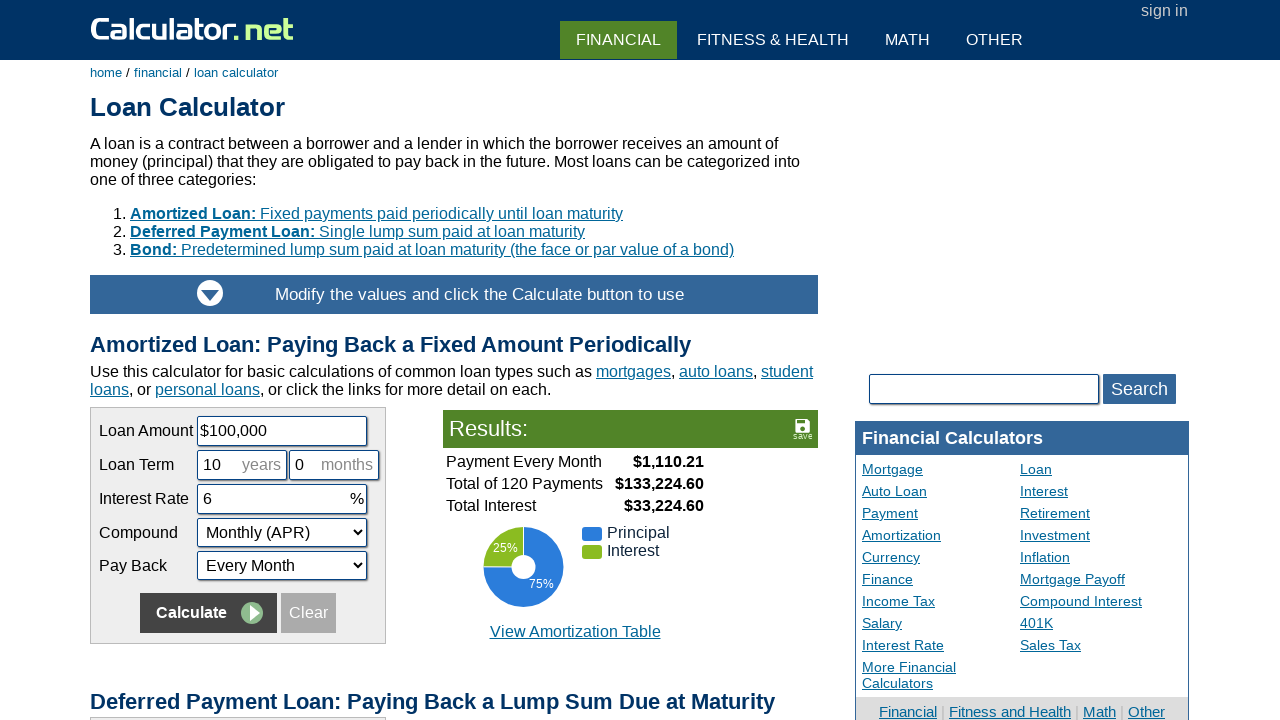

Navigated back to calculator.net homepage
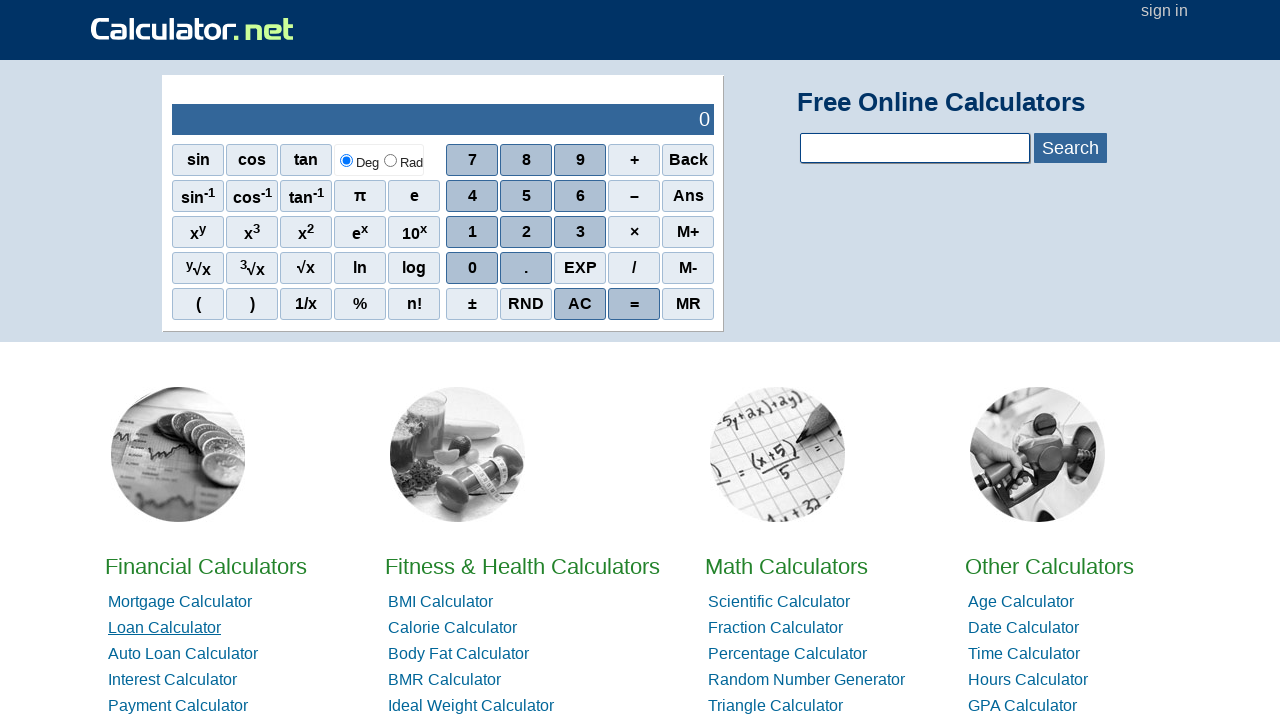

Reloaded the calculator.net homepage
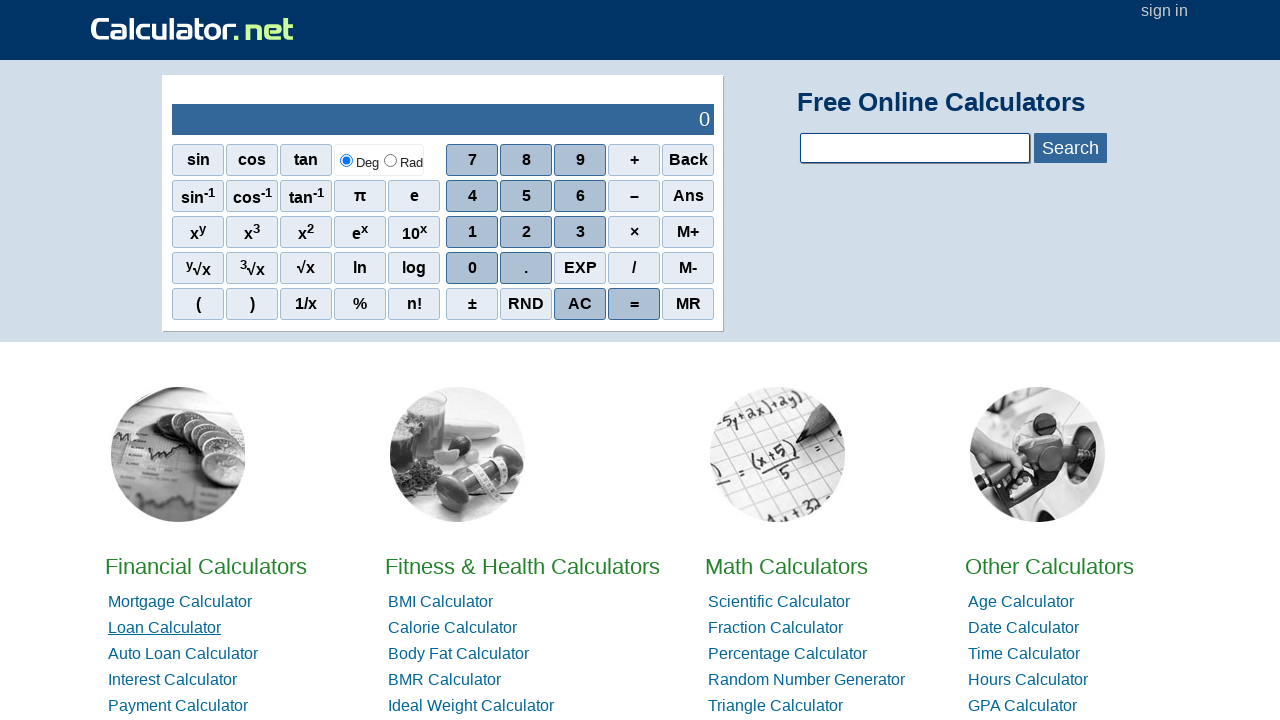

Located financial calculator link at index 2
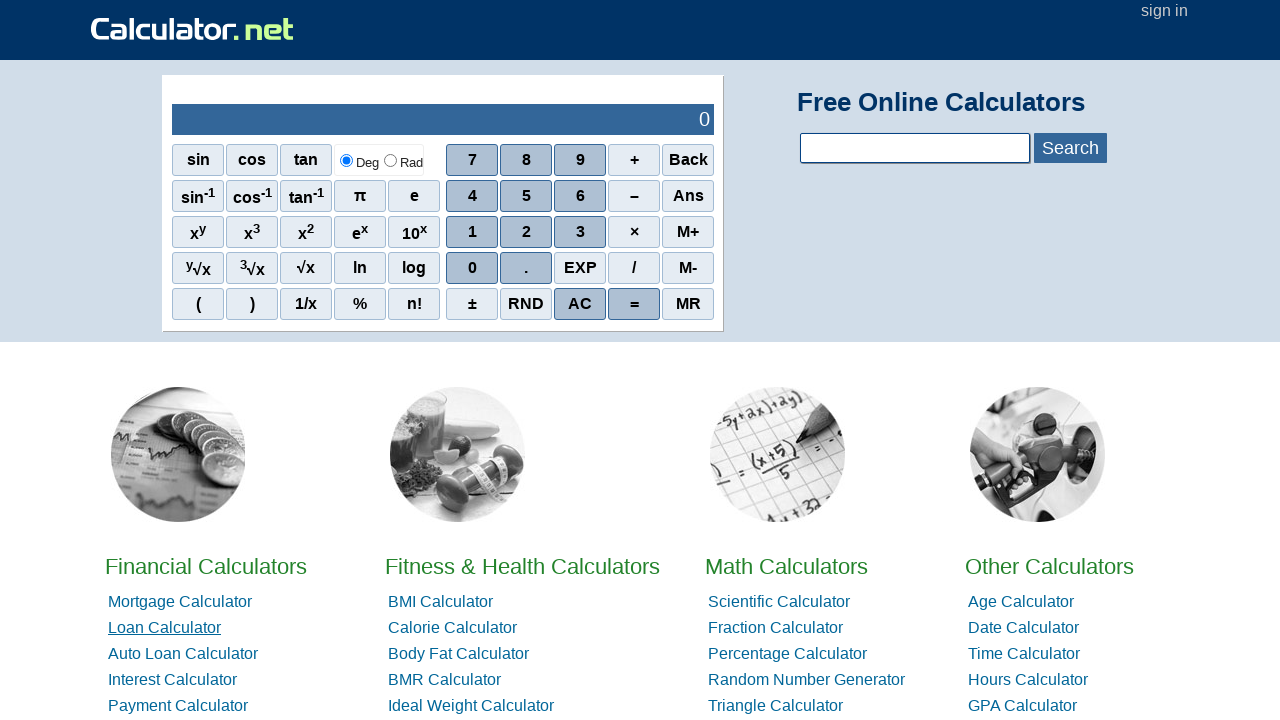

Clicked financial calculator link 2 at (183, 654) on xpath=//ul[@id='hl1']//a >> nth=2
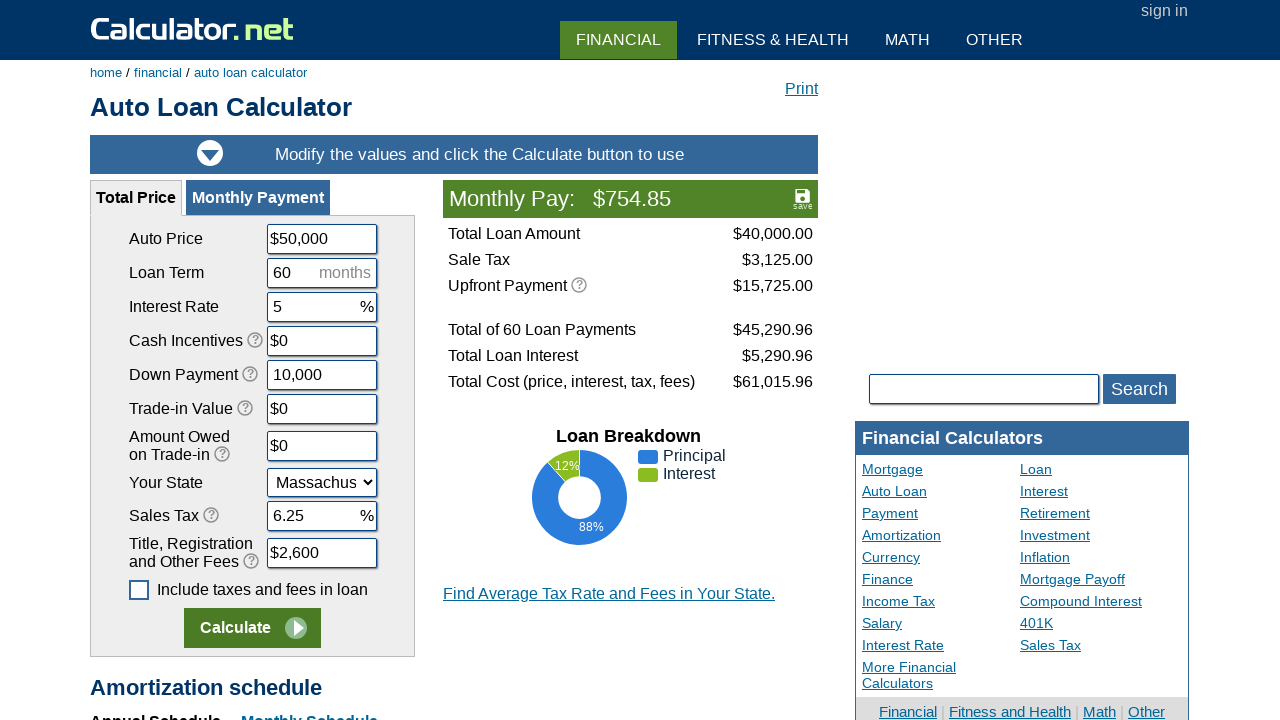

Waited 1 second for page to load
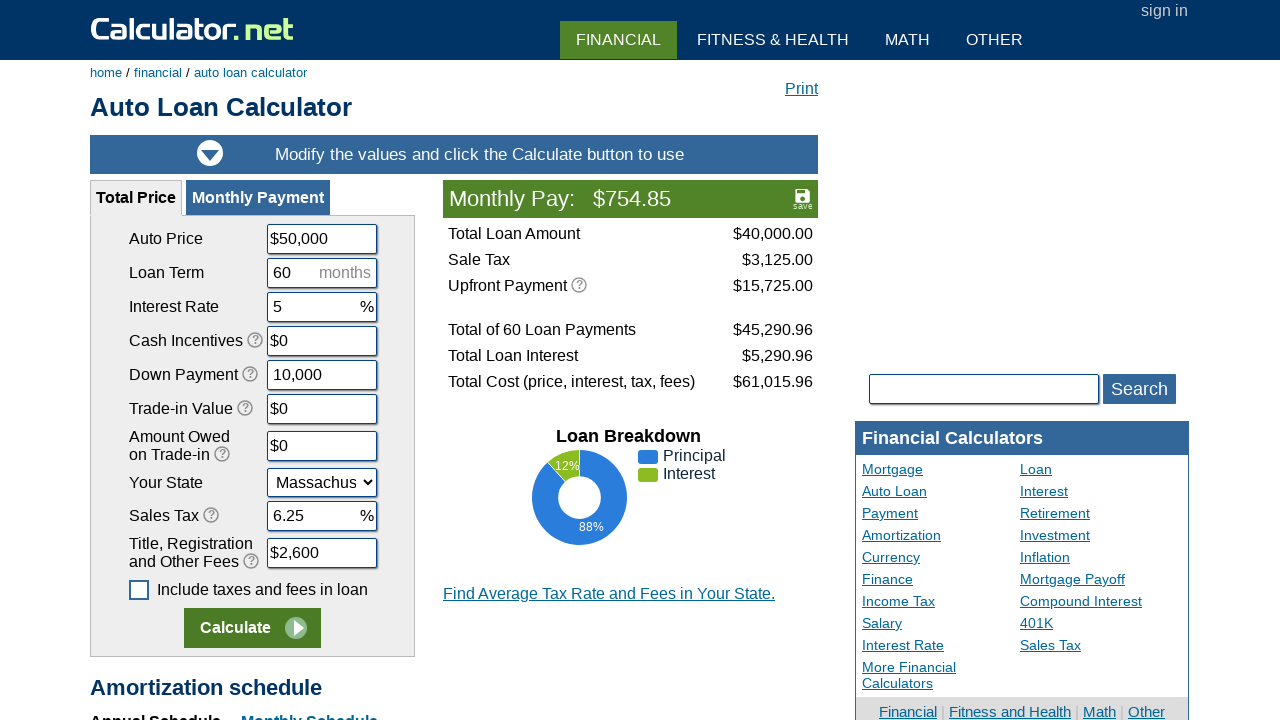

Navigated back to calculator.net homepage
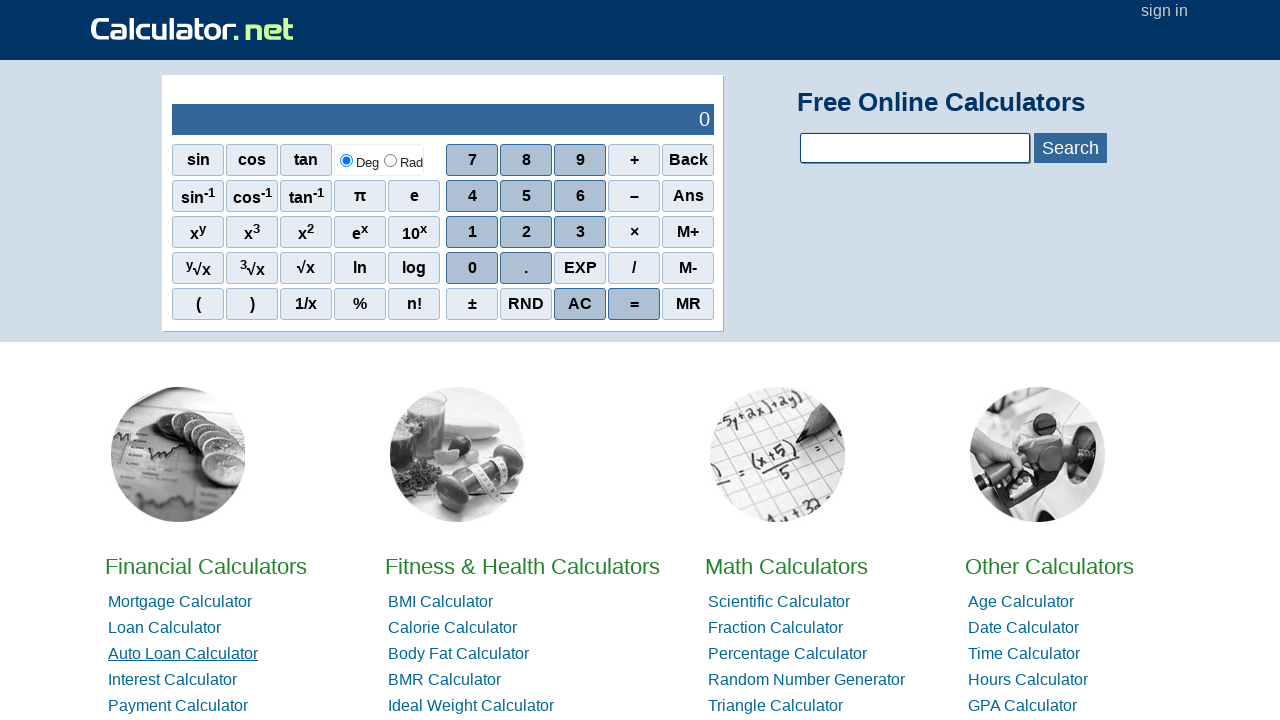

Reloaded the calculator.net homepage
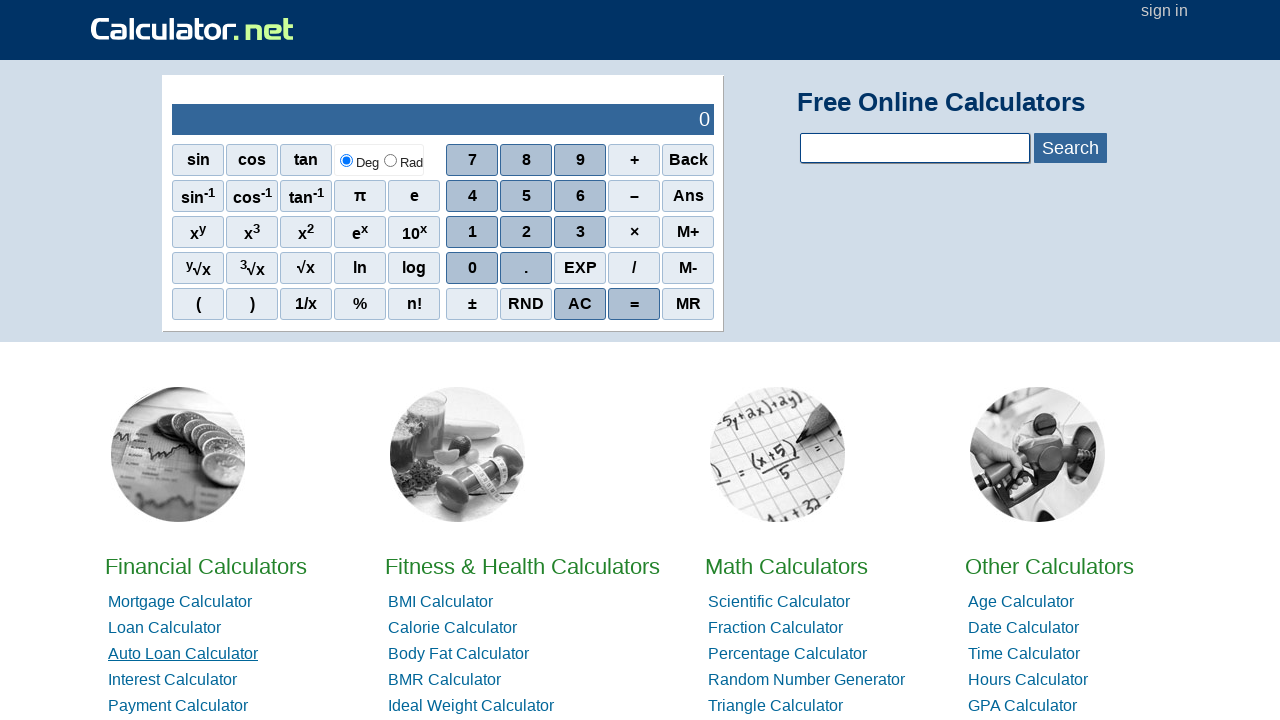

Located financial calculator link at index 3
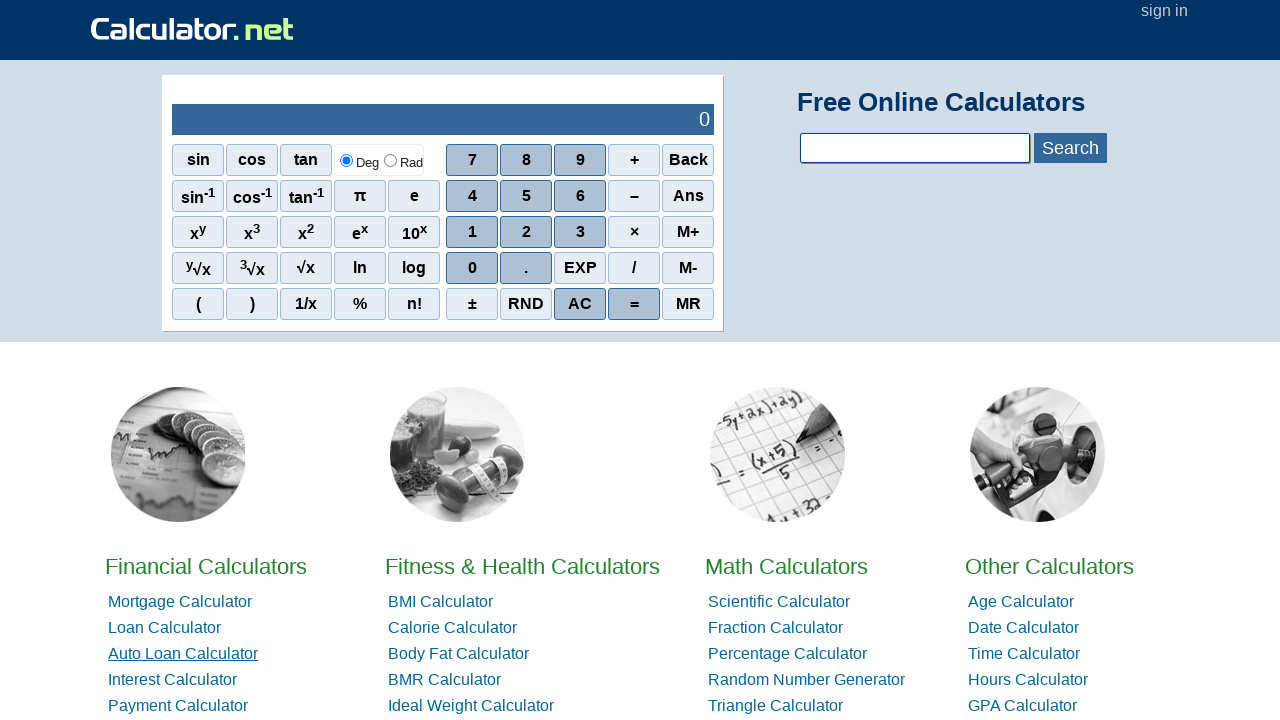

Clicked financial calculator link 3 at (172, 680) on xpath=//ul[@id='hl1']//a >> nth=3
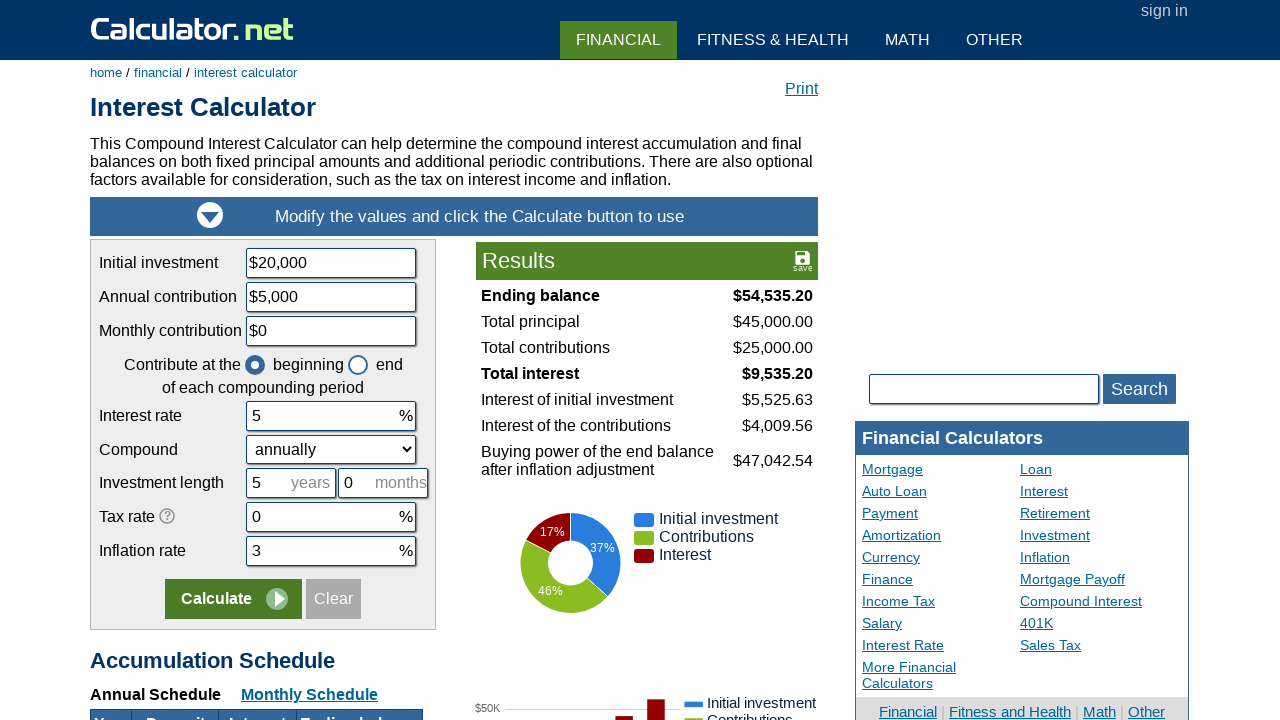

Waited 1 second for page to load
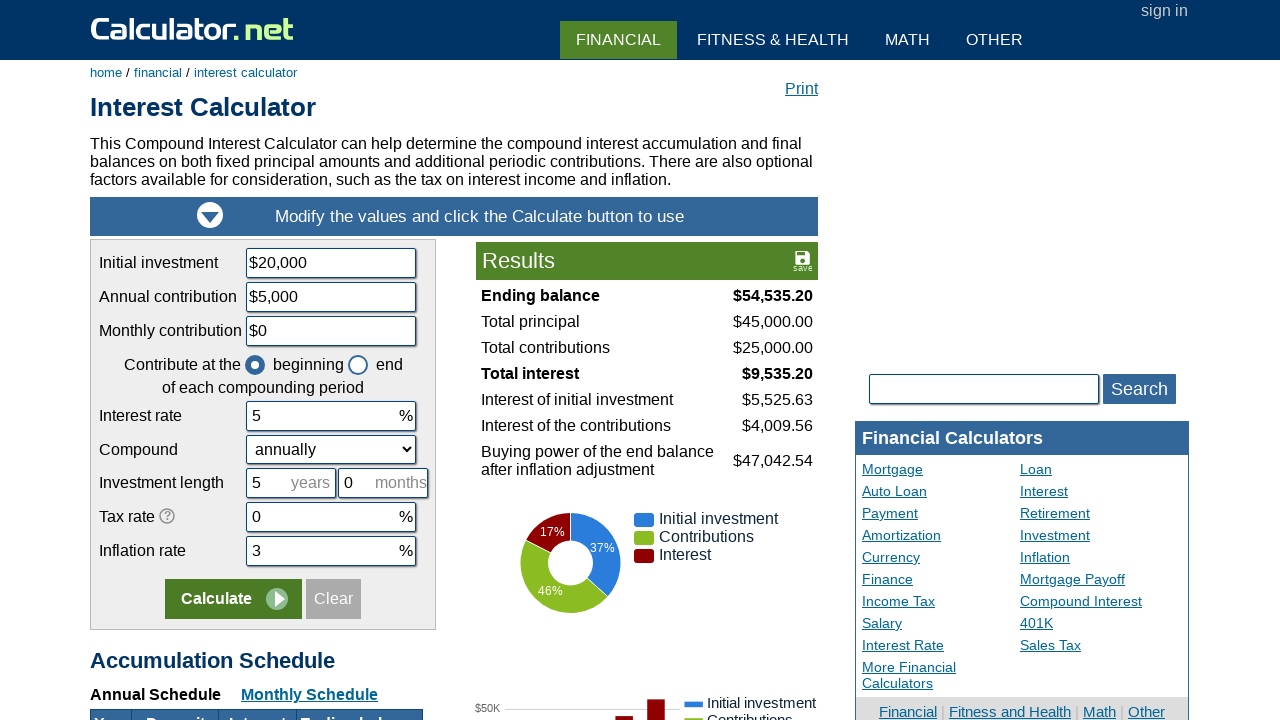

Navigated back to calculator.net homepage
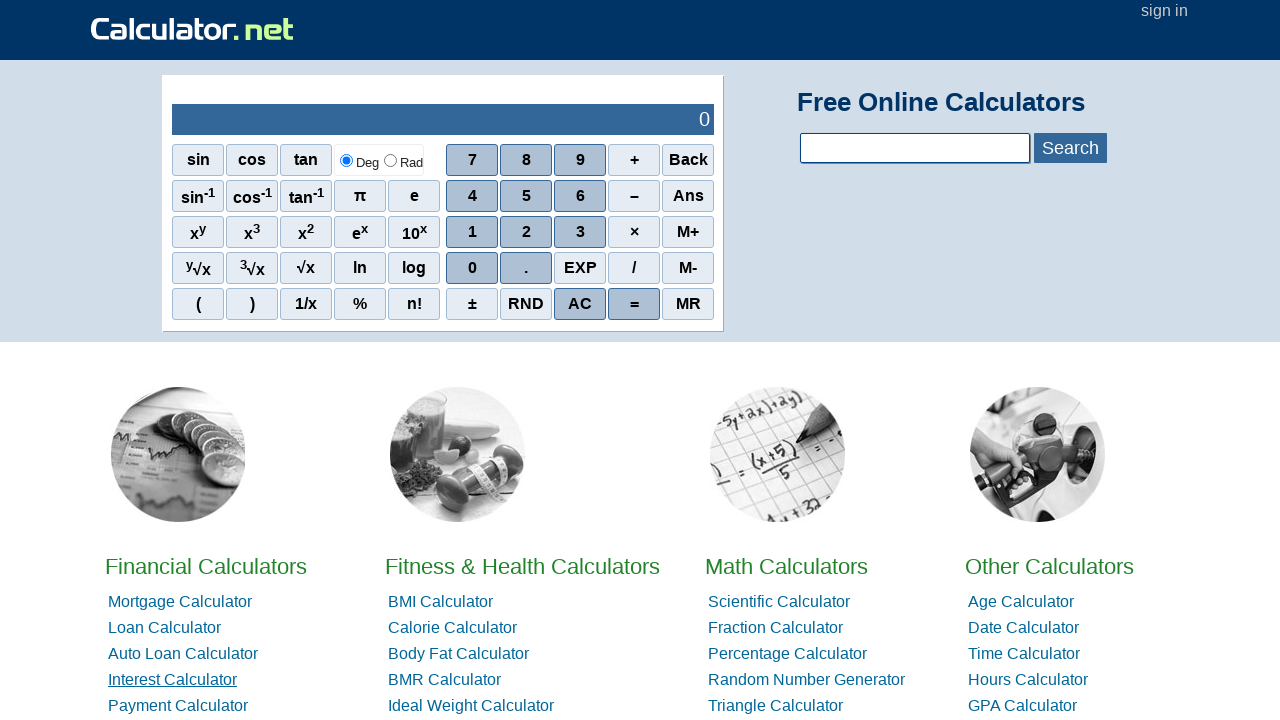

Reloaded the calculator.net homepage
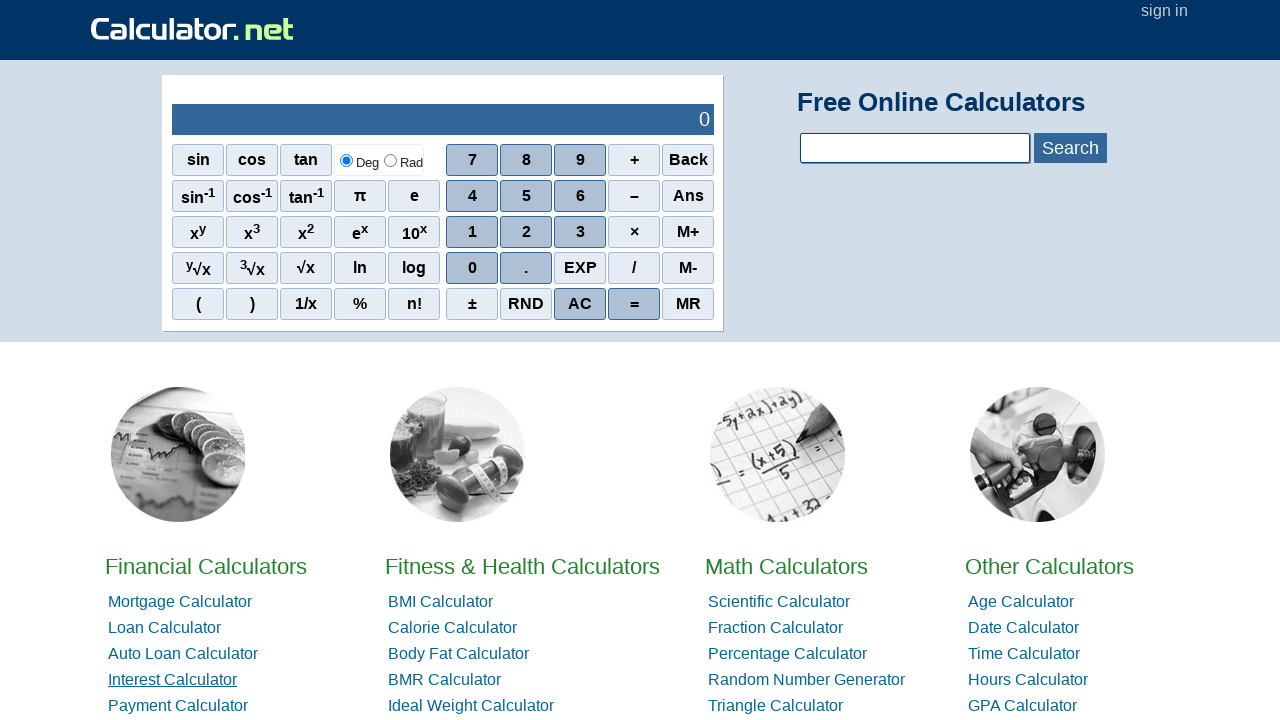

Located financial calculator link at index 4
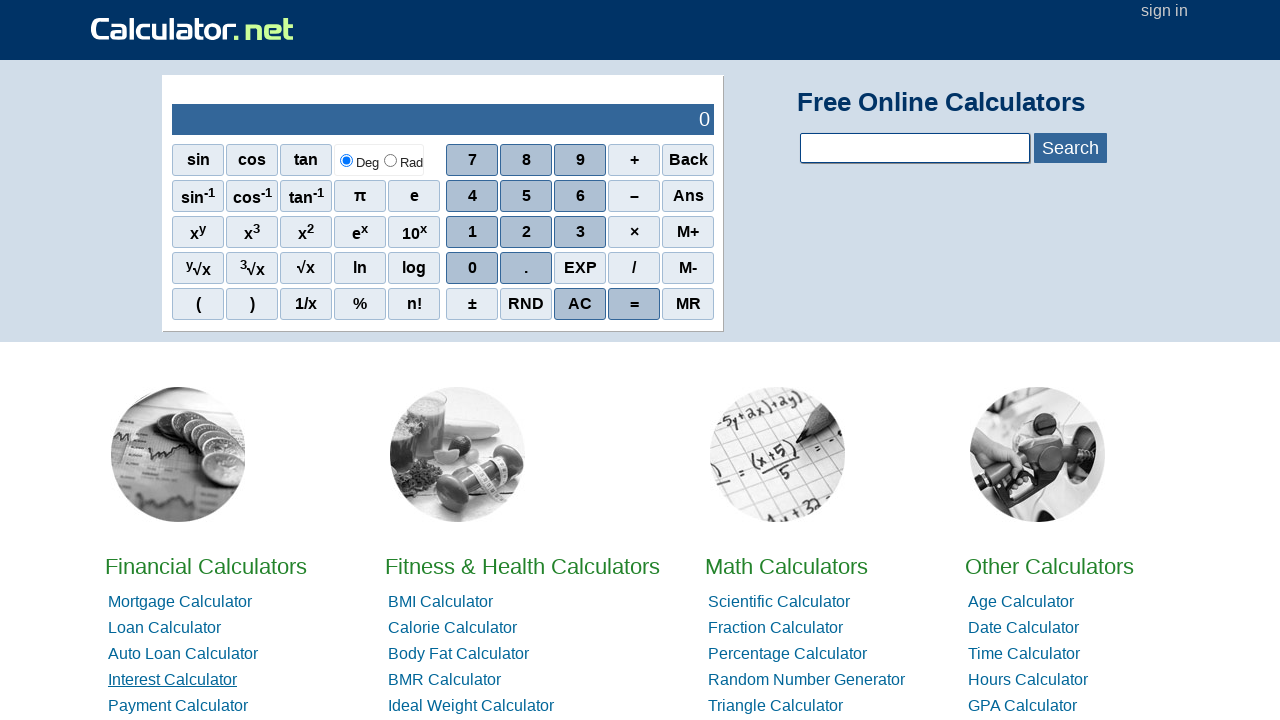

Clicked financial calculator link 4 at (178, 706) on xpath=//ul[@id='hl1']//a >> nth=4
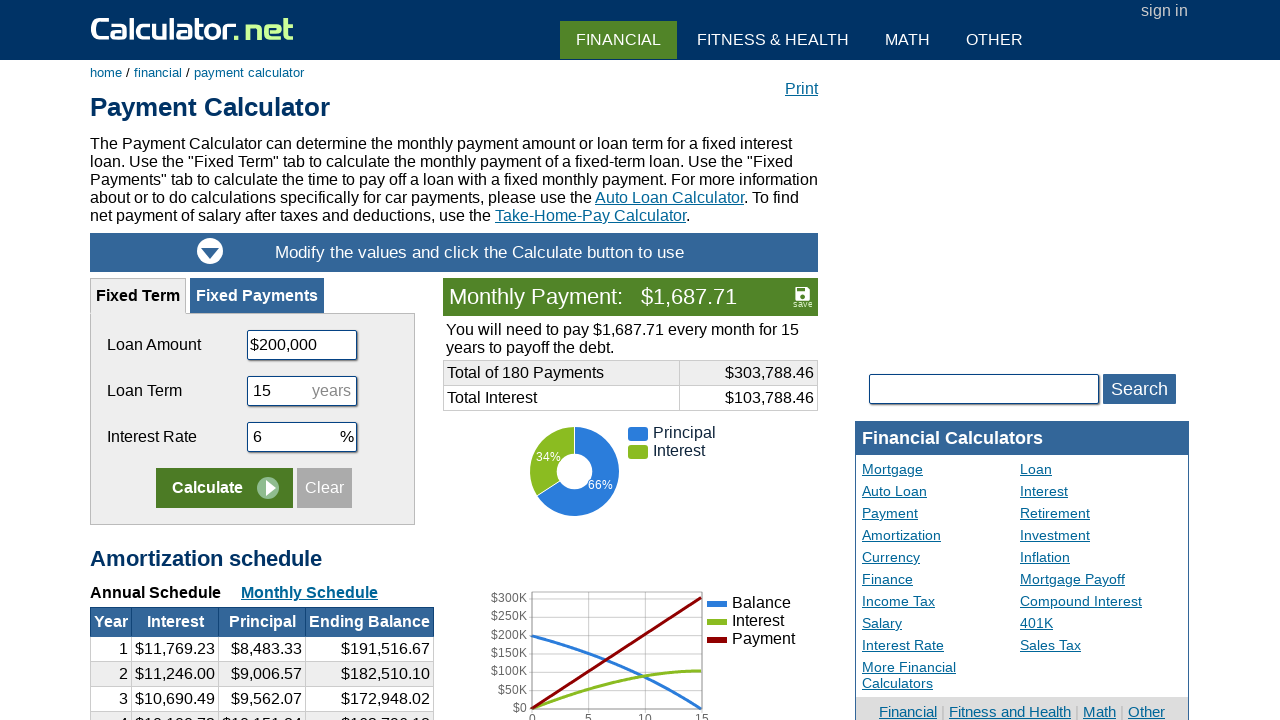

Waited 1 second for page to load
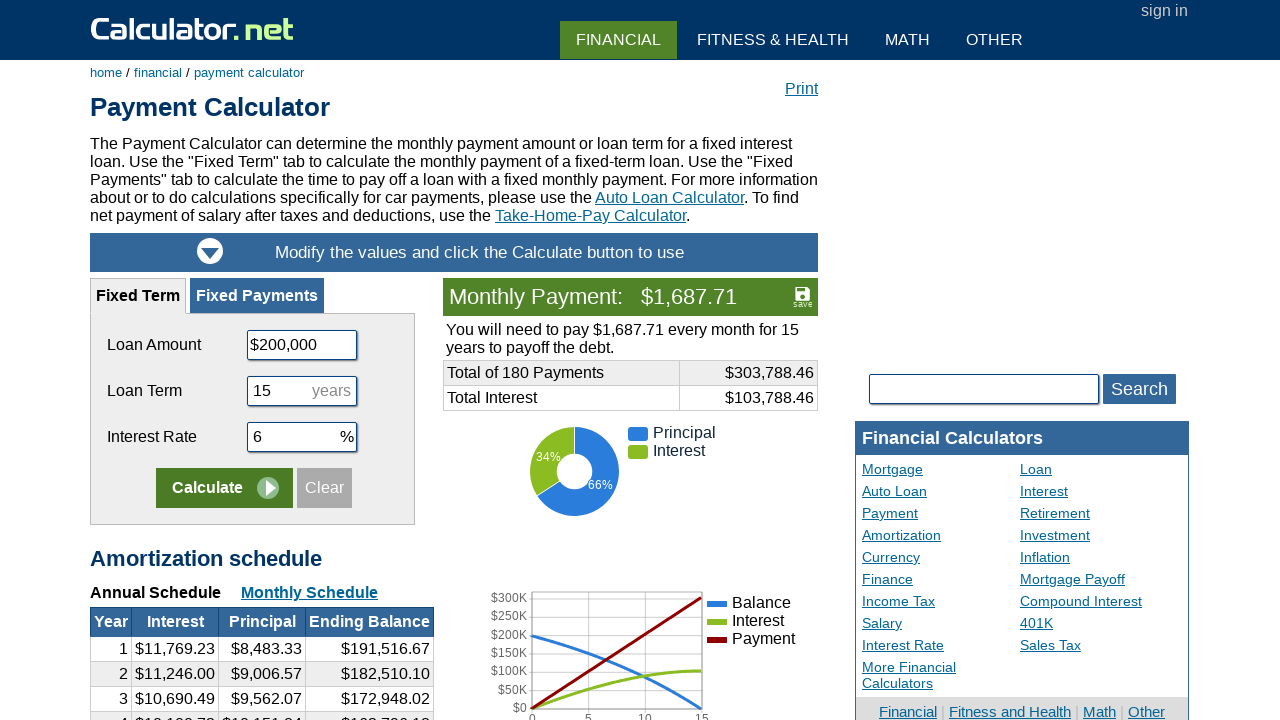

Navigated back to calculator.net homepage
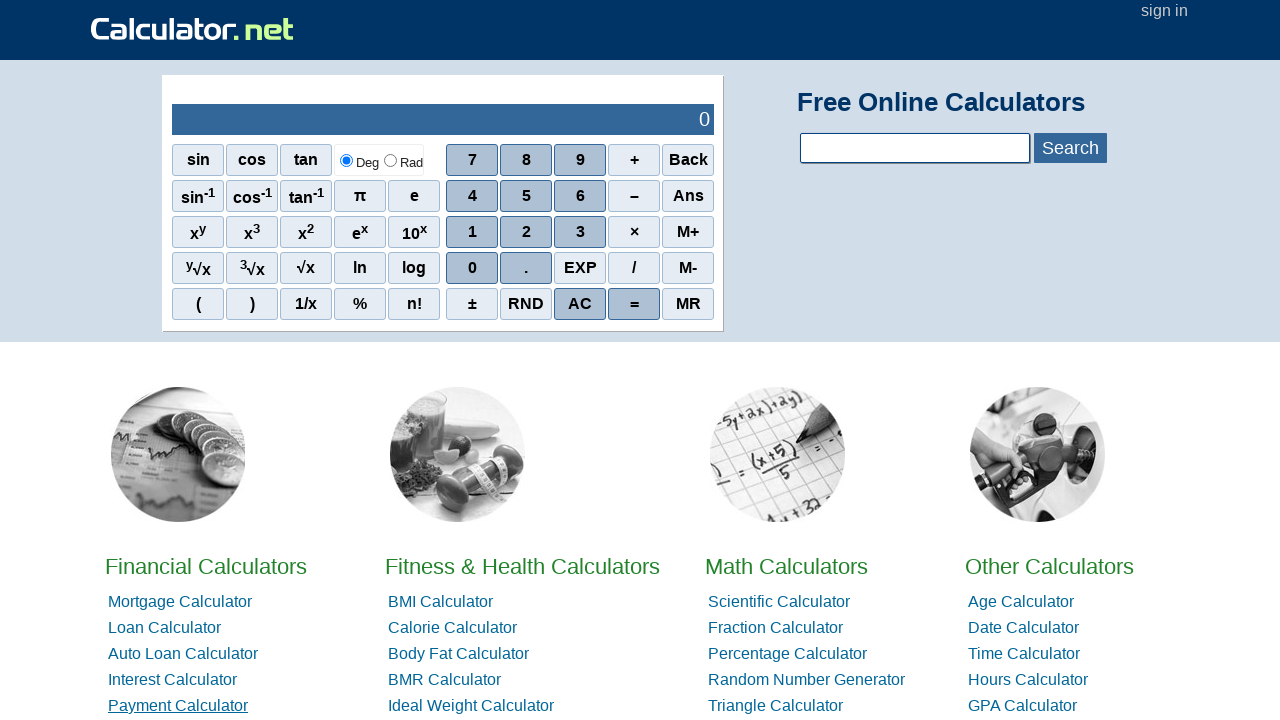

Reloaded the calculator.net homepage
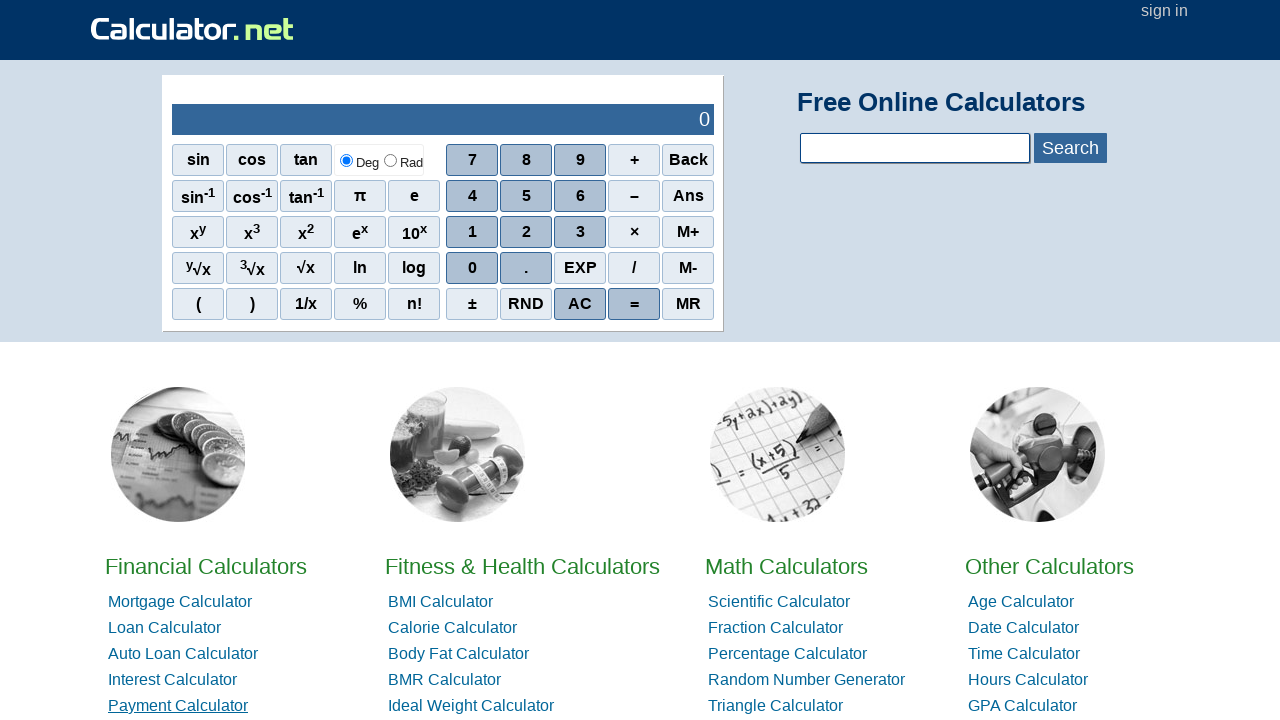

Located financial calculator link at index 5
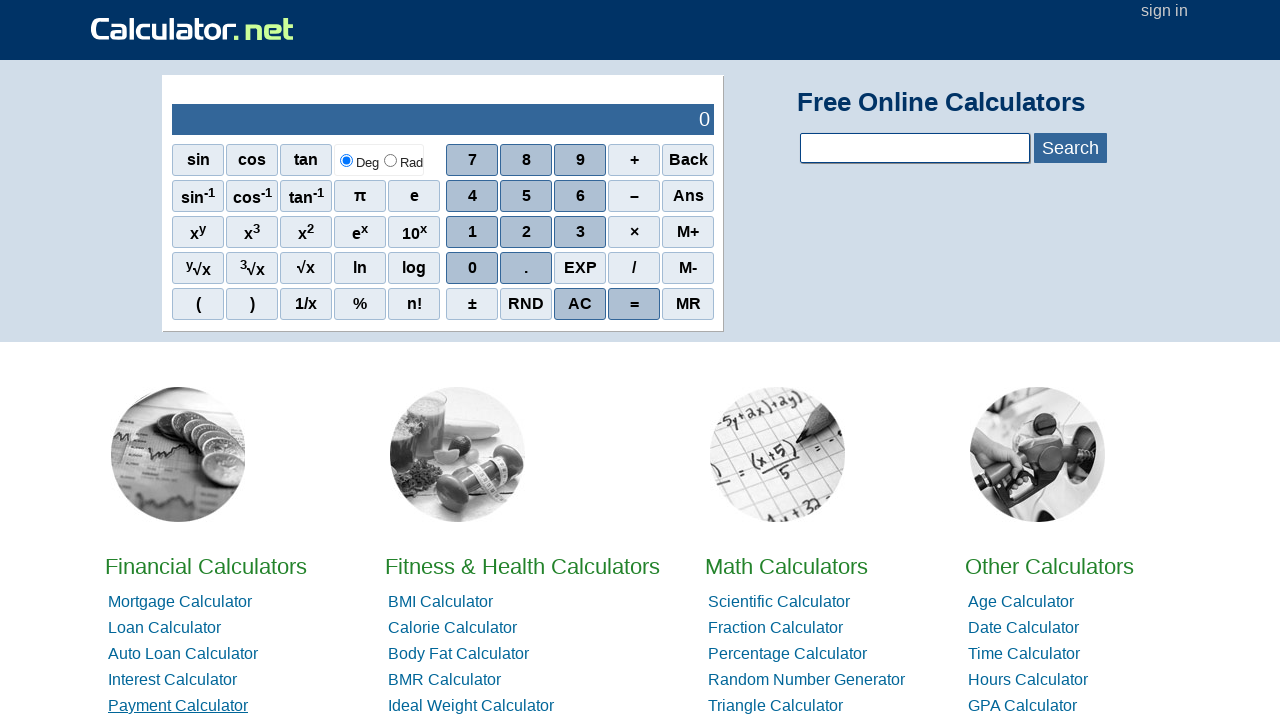

Clicked financial calculator link 5 at (186, 360) on xpath=//ul[@id='hl1']//a >> nth=5
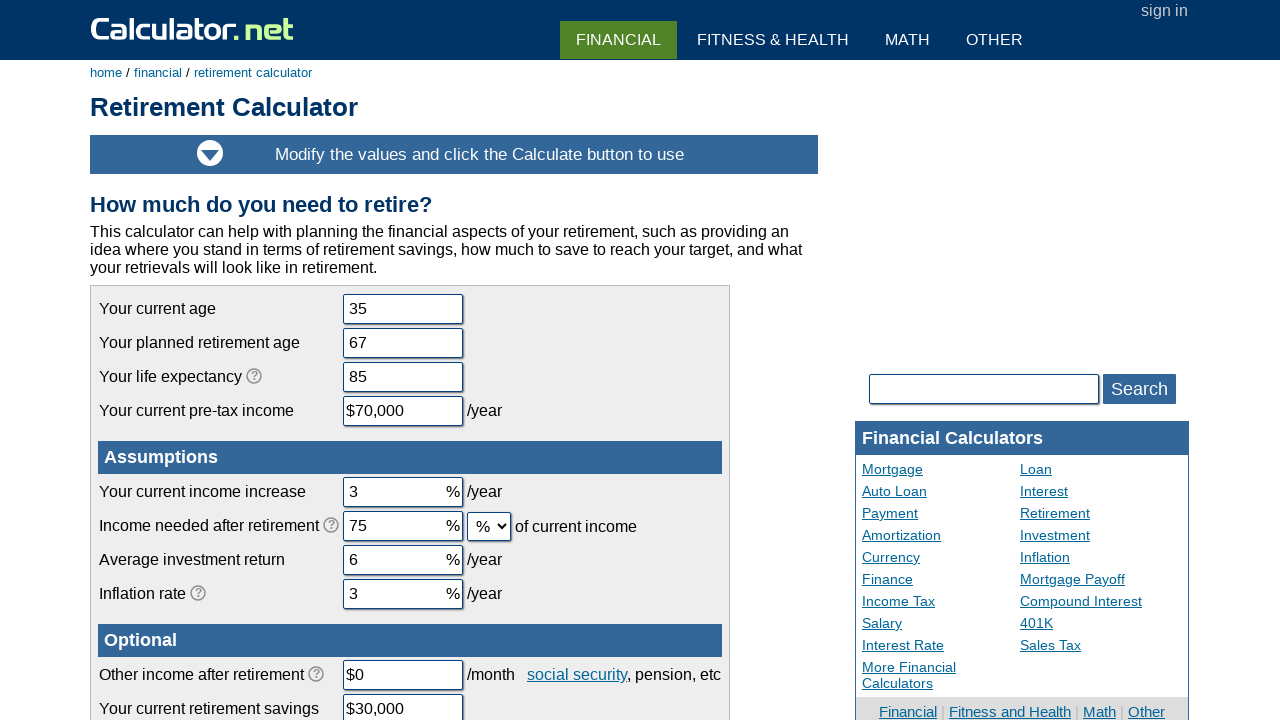

Waited 1 second for page to load
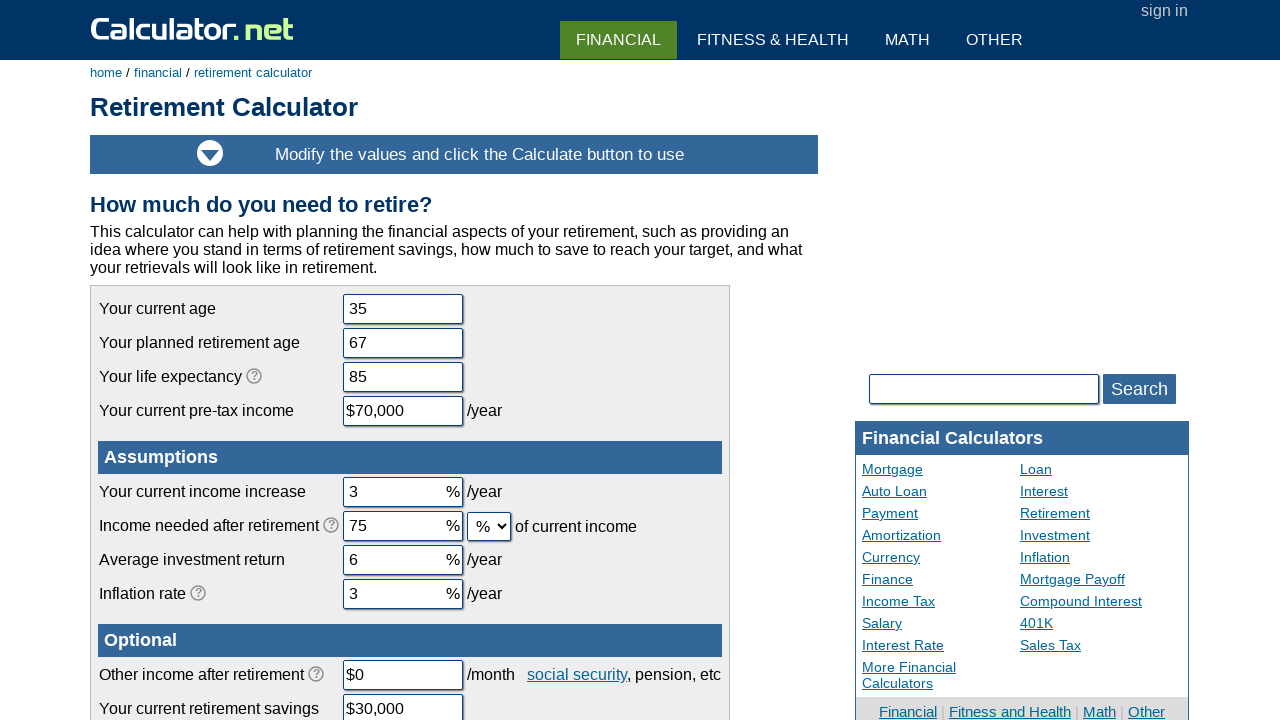

Navigated back to calculator.net homepage
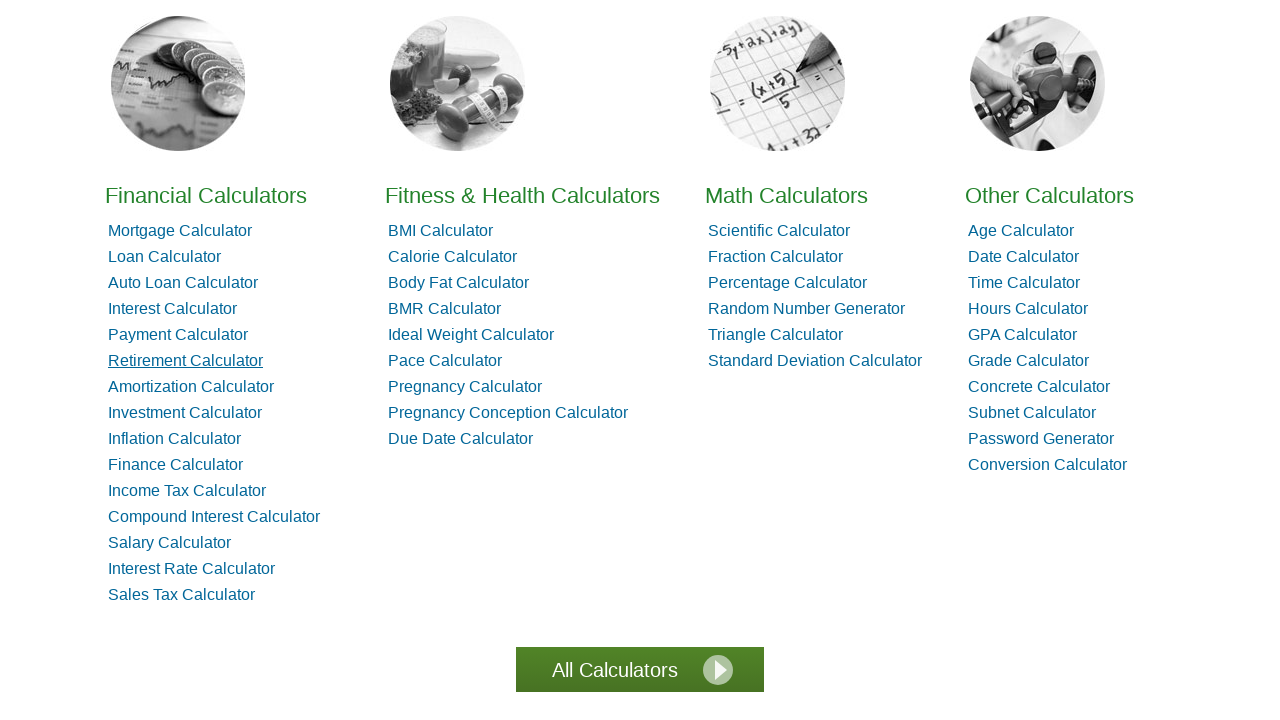

Reloaded the calculator.net homepage
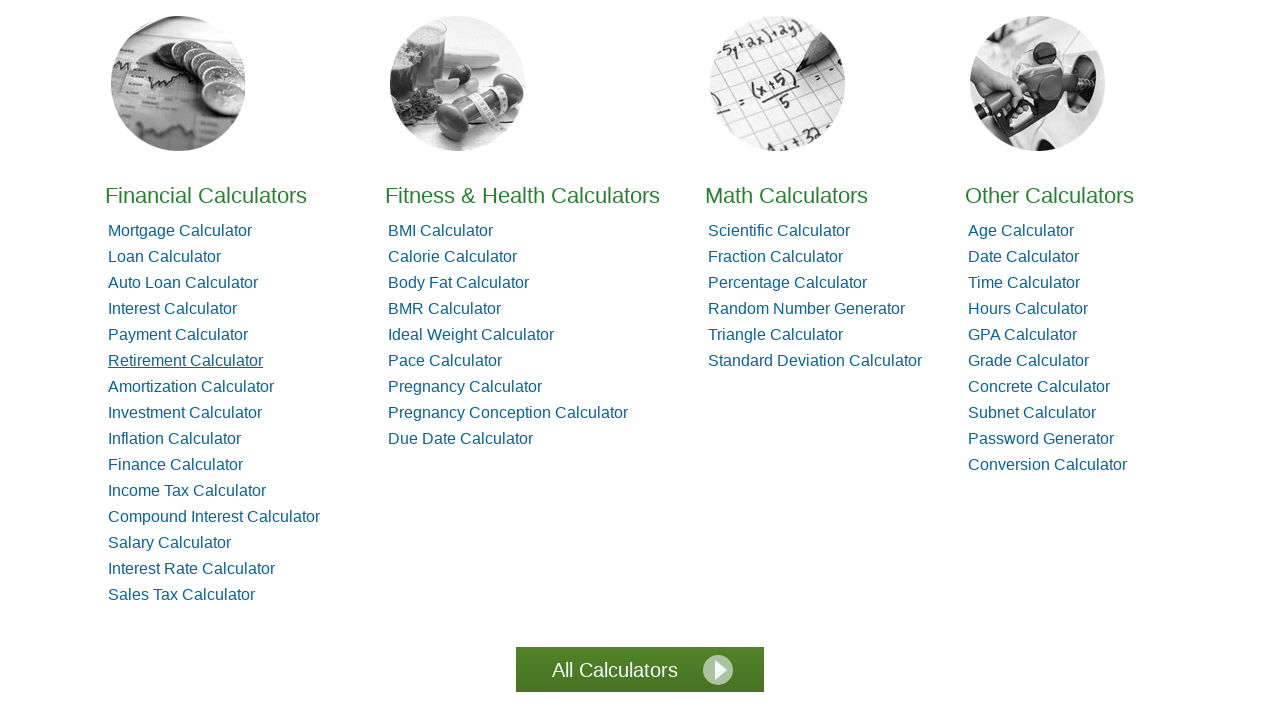

Located financial calculator link at index 6
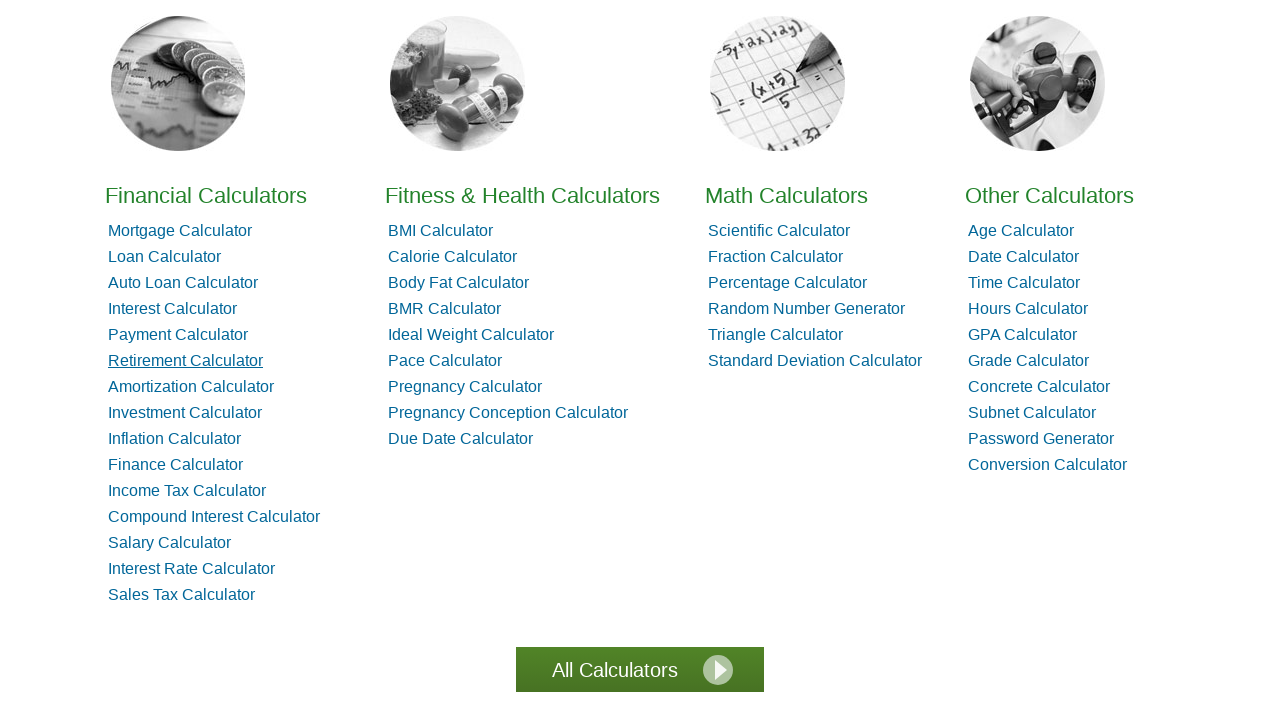

Clicked financial calculator link 6 at (191, 386) on xpath=//ul[@id='hl1']//a >> nth=6
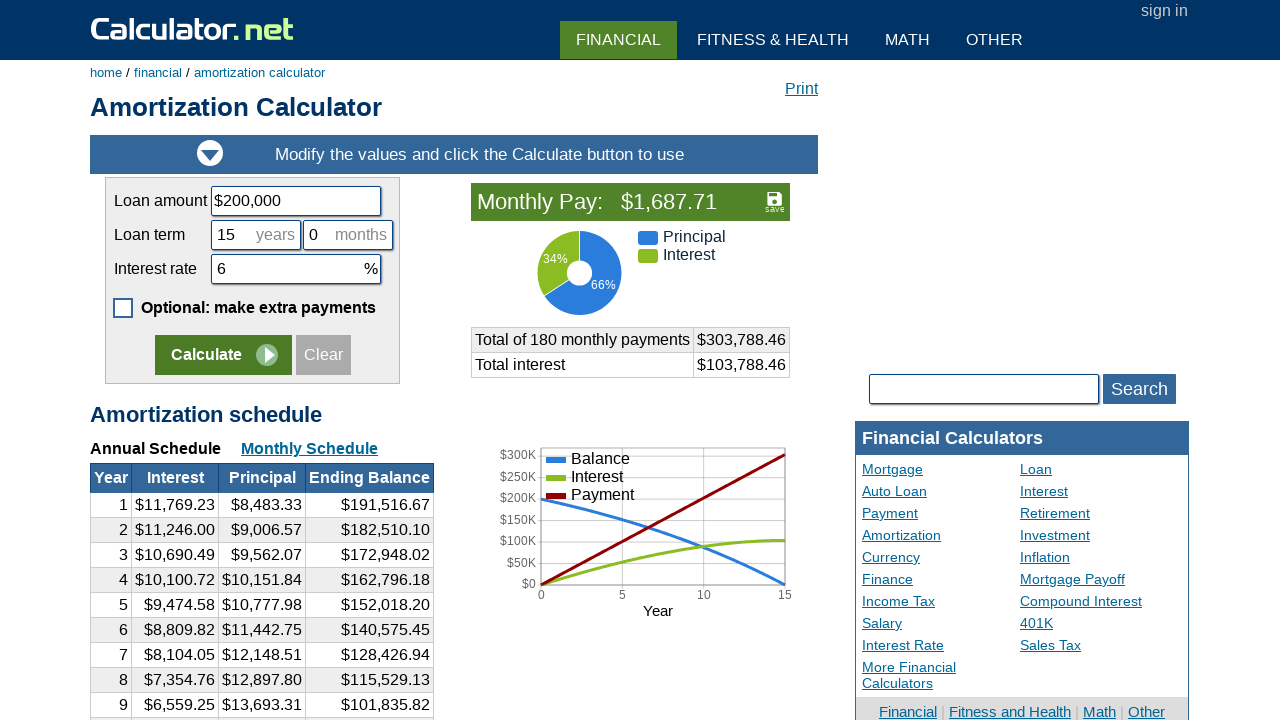

Waited 1 second for page to load
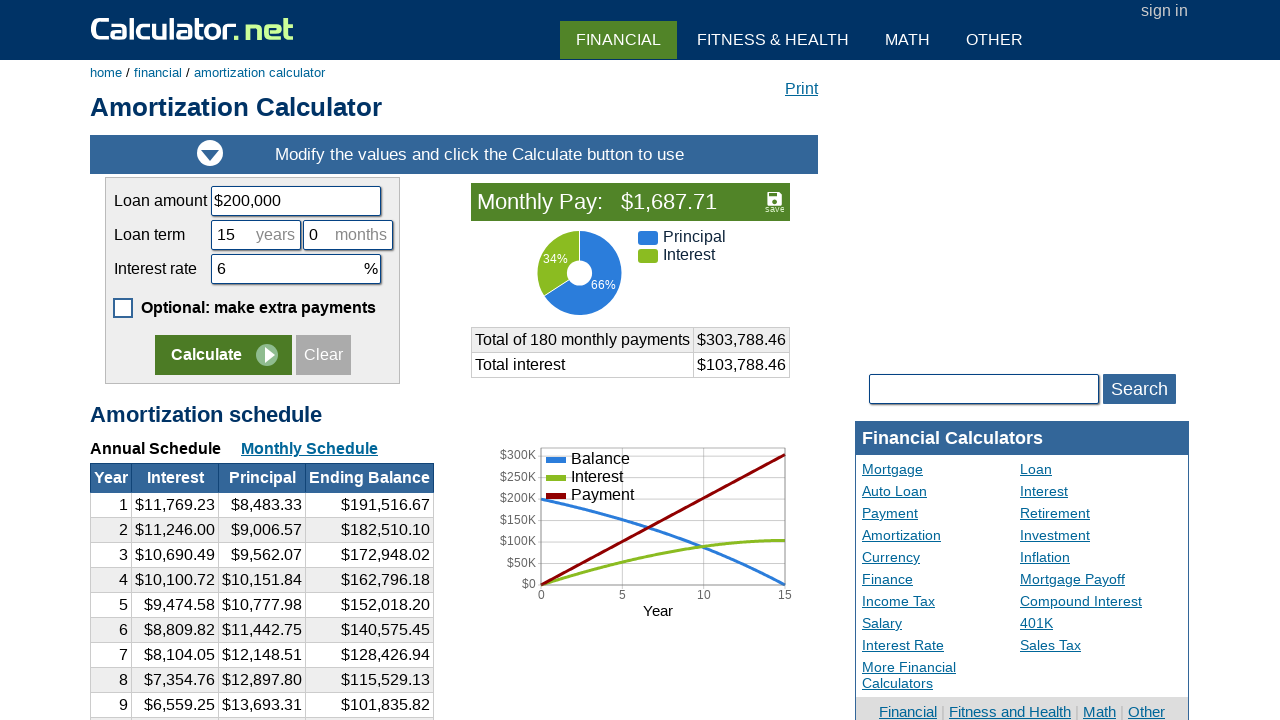

Navigated back to calculator.net homepage
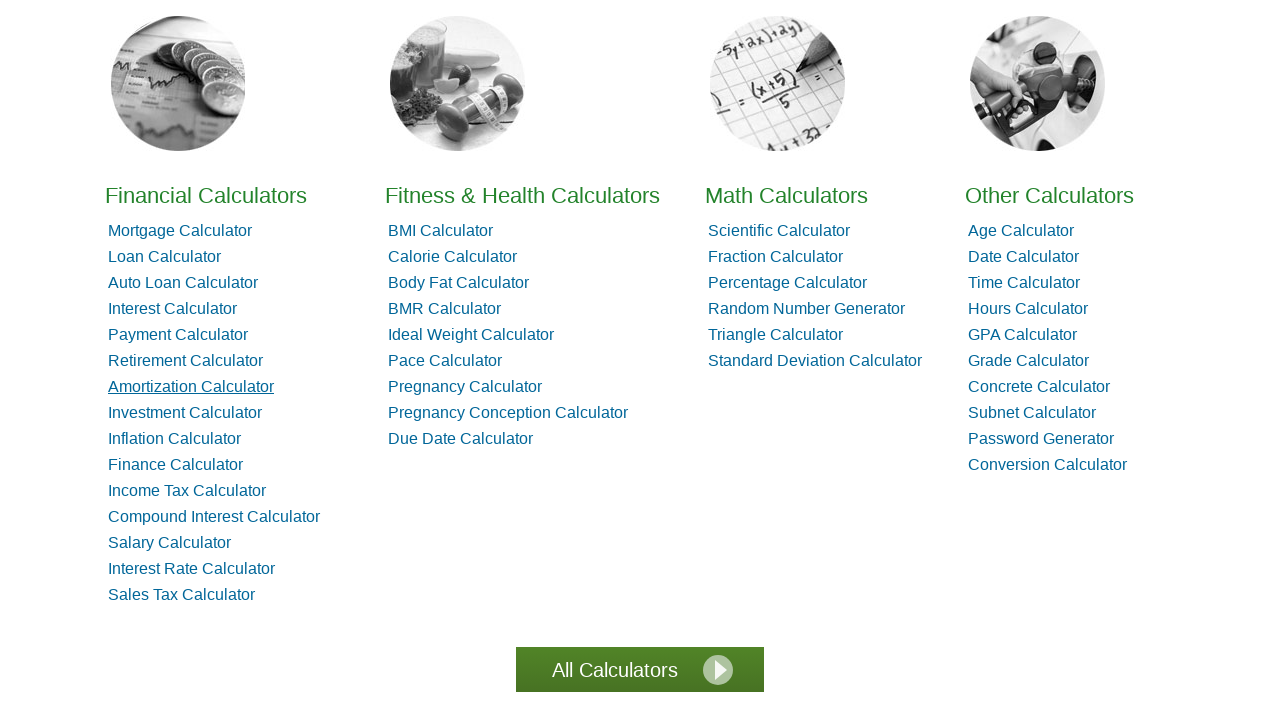

Reloaded the calculator.net homepage
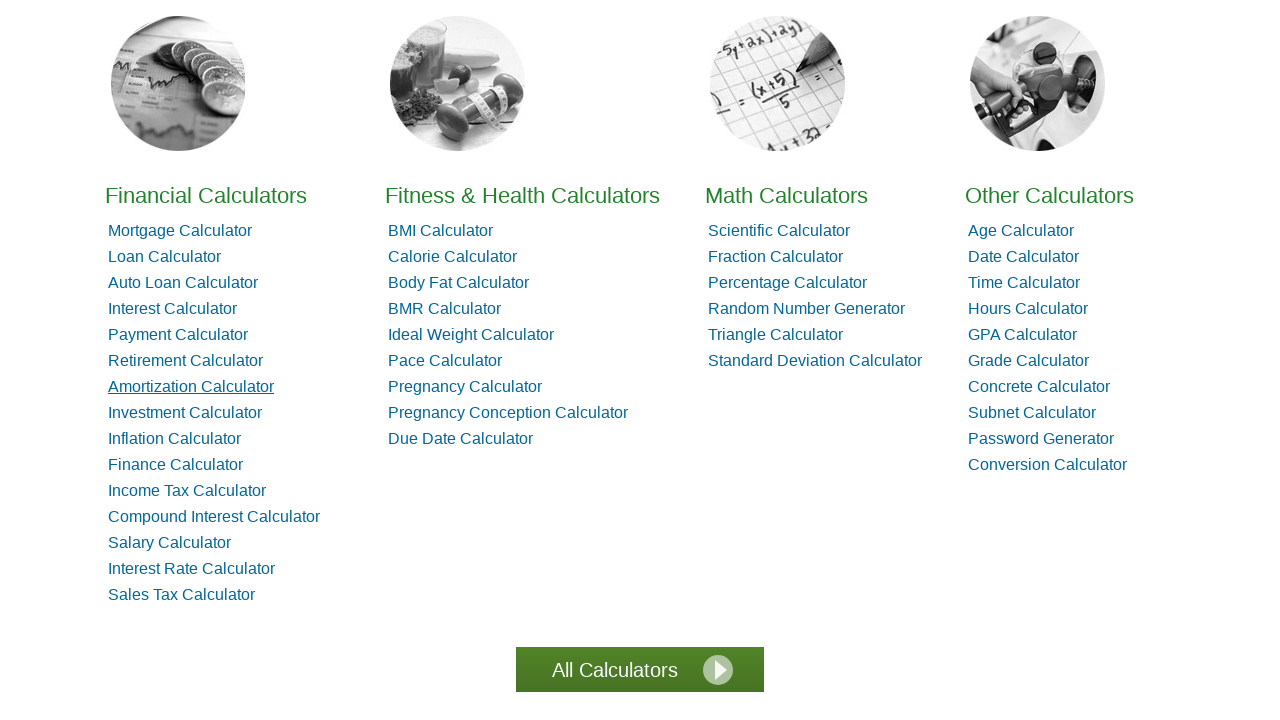

Located financial calculator link at index 7
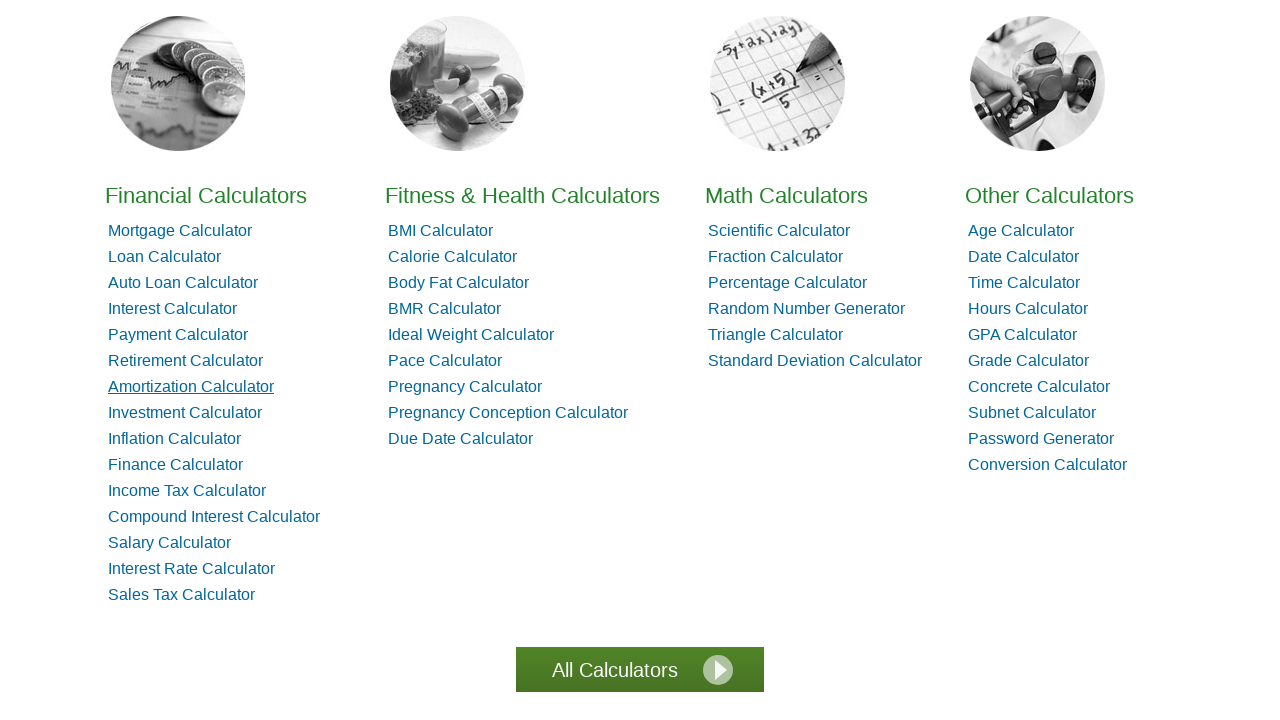

Clicked financial calculator link 7 at (185, 412) on xpath=//ul[@id='hl1']//a >> nth=7
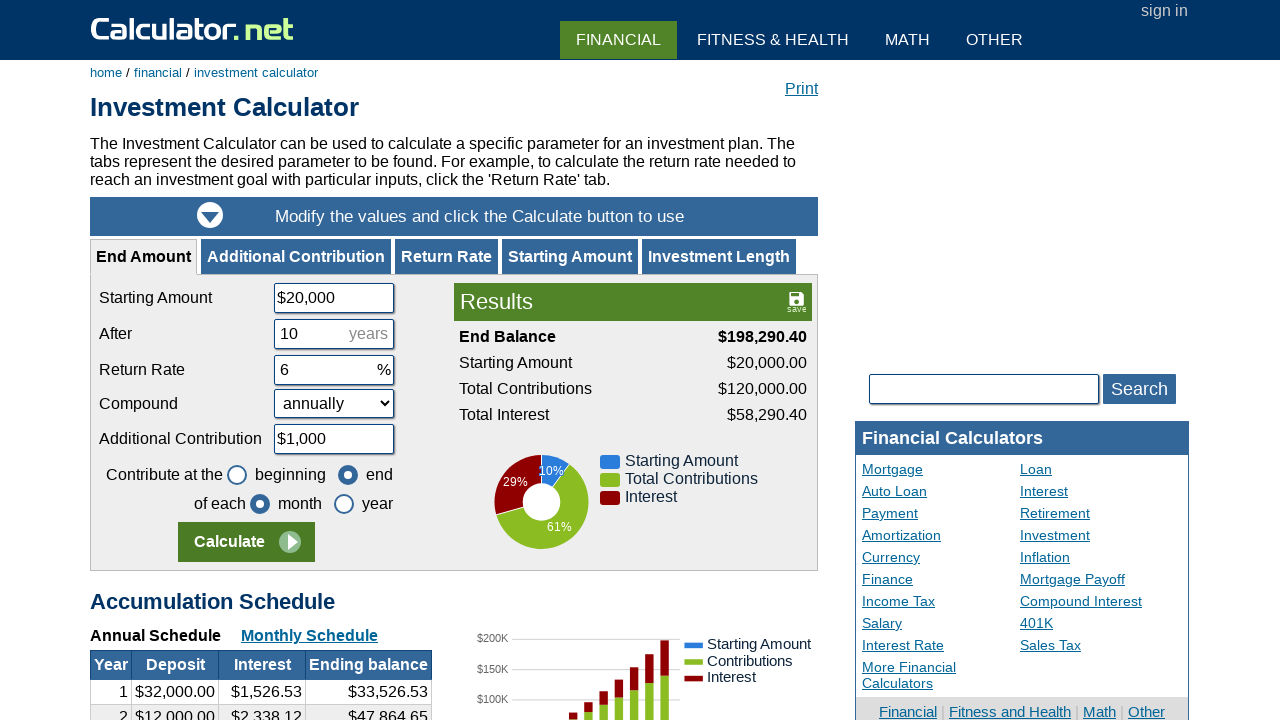

Waited 1 second for page to load
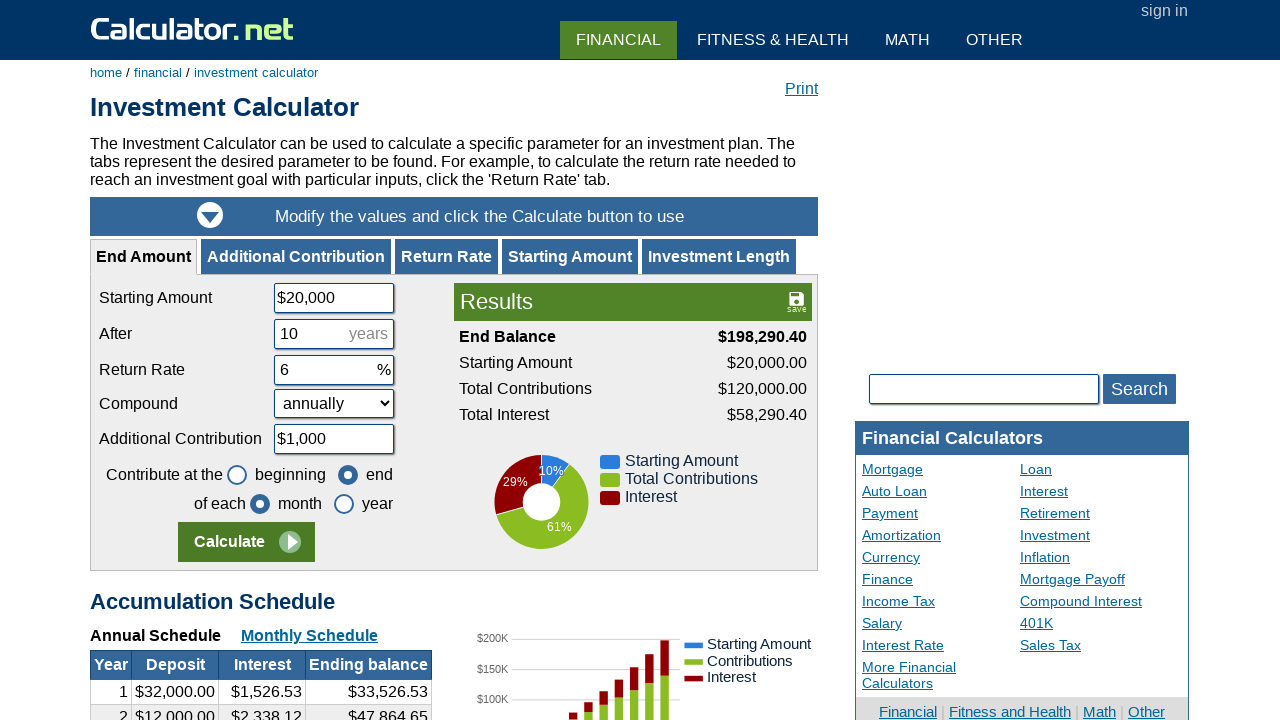

Navigated back to calculator.net homepage
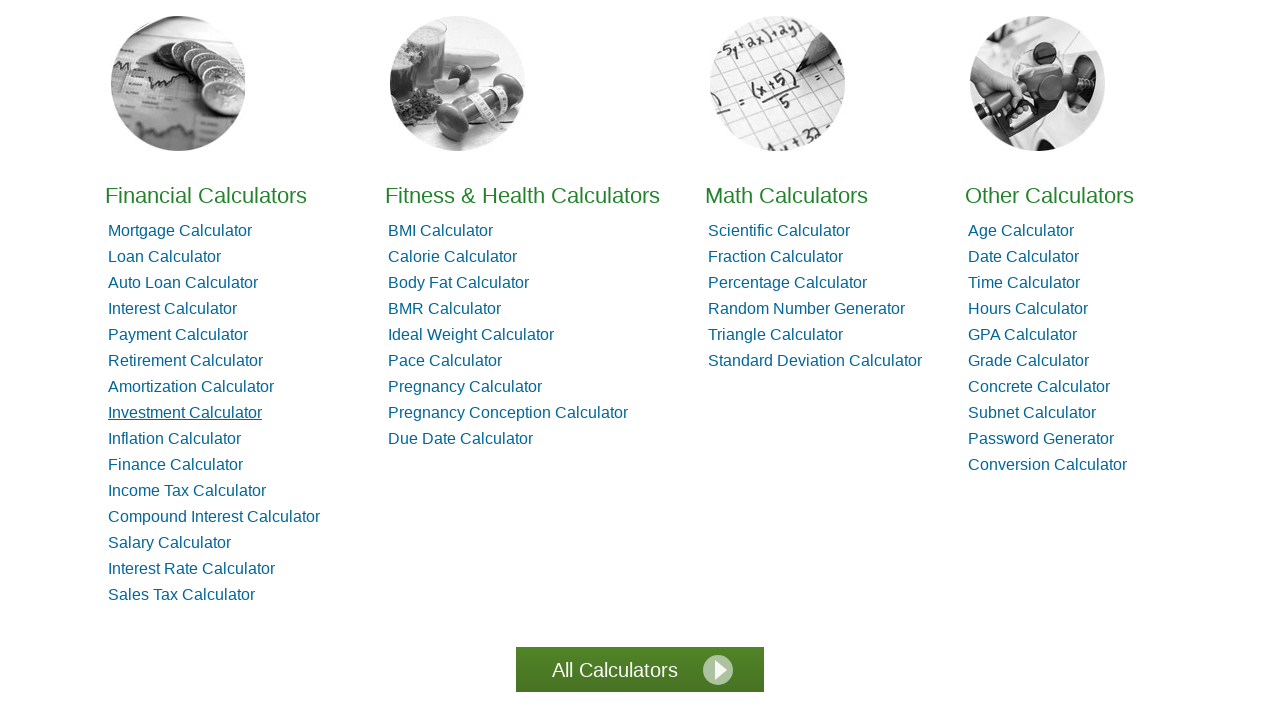

Reloaded the calculator.net homepage
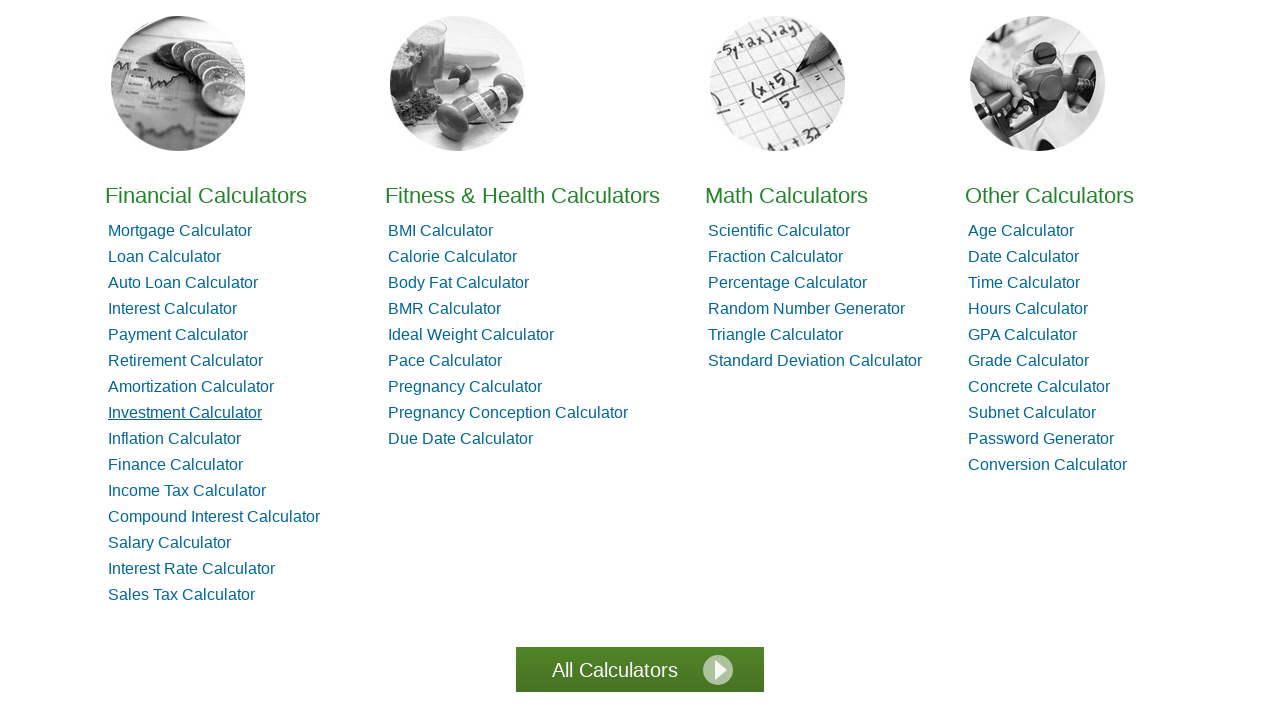

Located financial calculator link at index 8
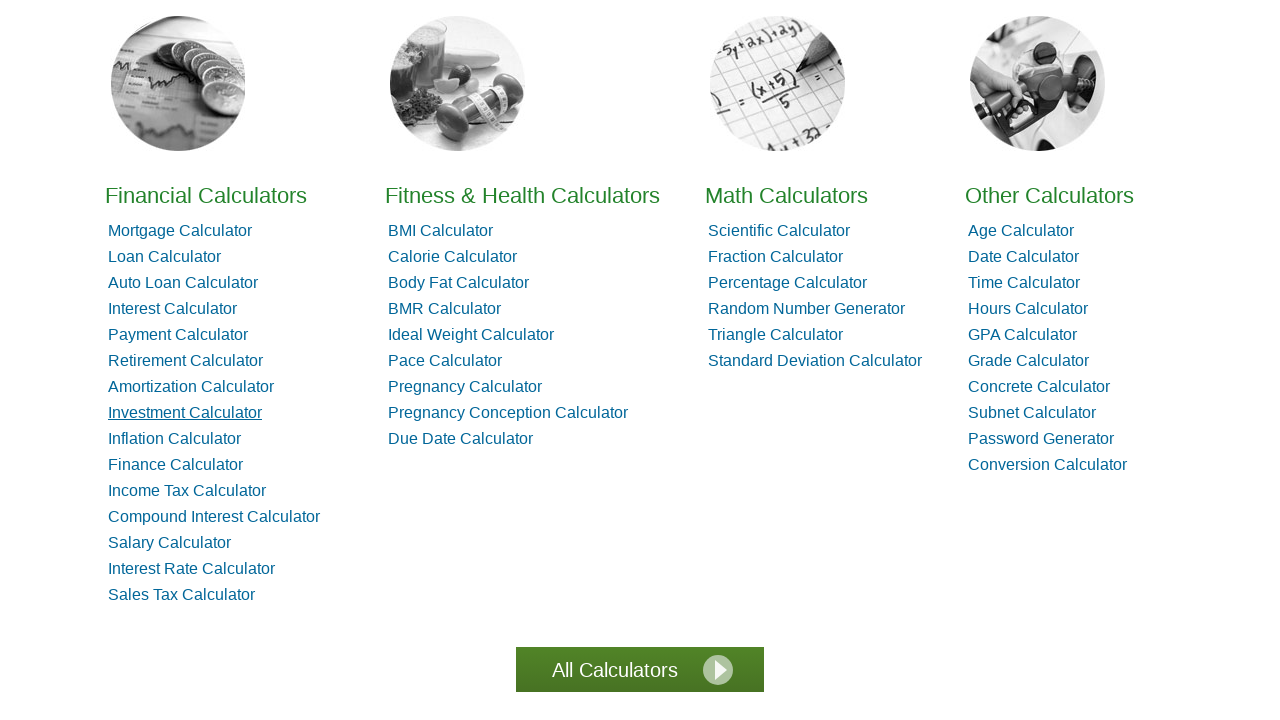

Clicked financial calculator link 8 at (174, 438) on xpath=//ul[@id='hl1']//a >> nth=8
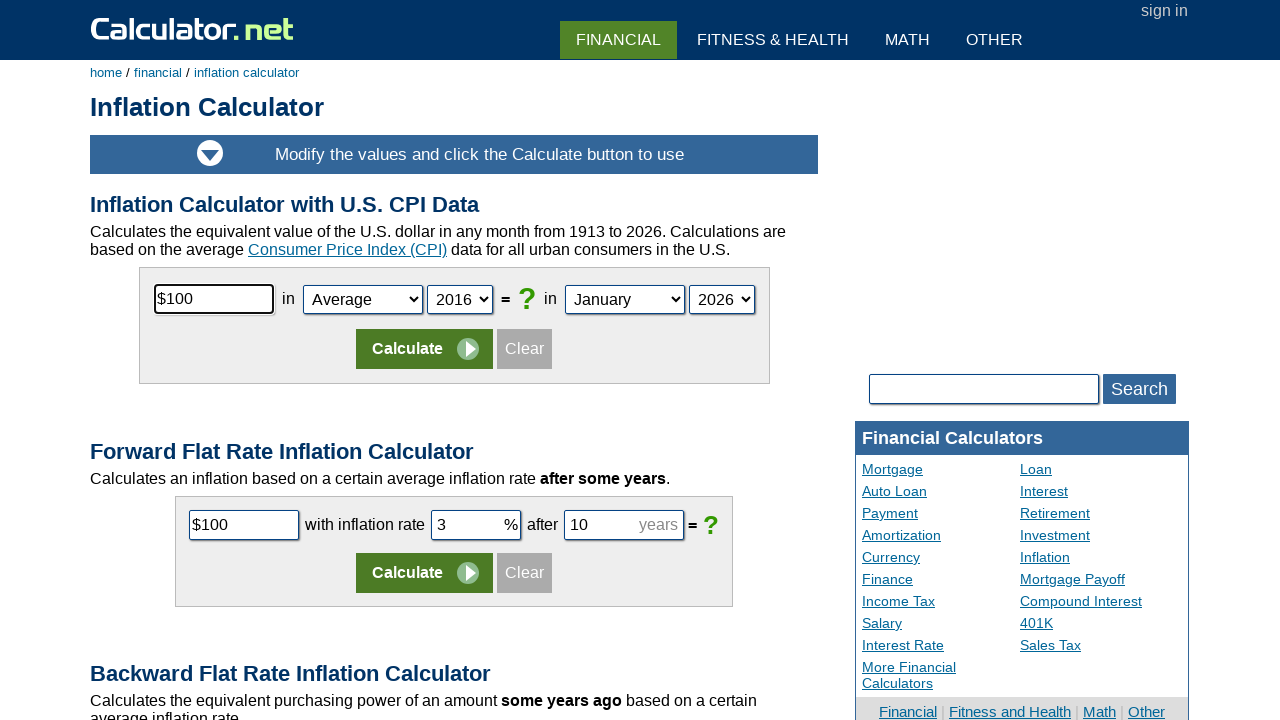

Waited 1 second for page to load
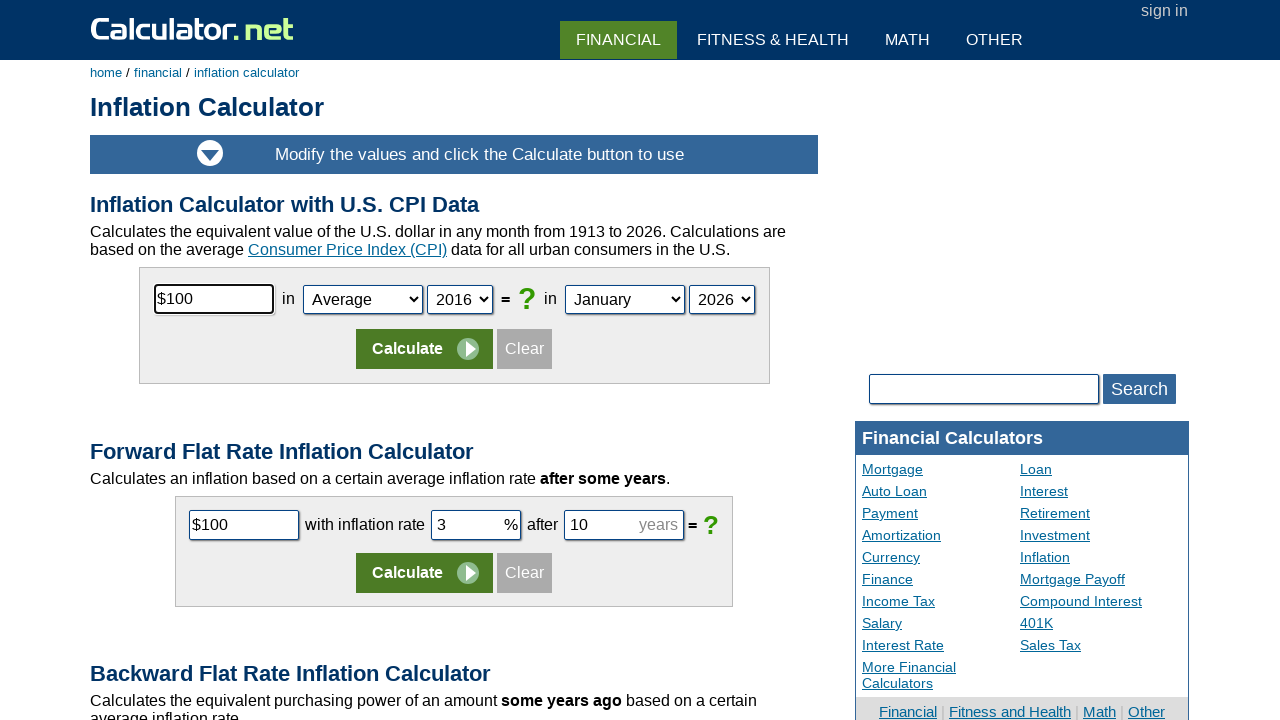

Navigated back to calculator.net homepage
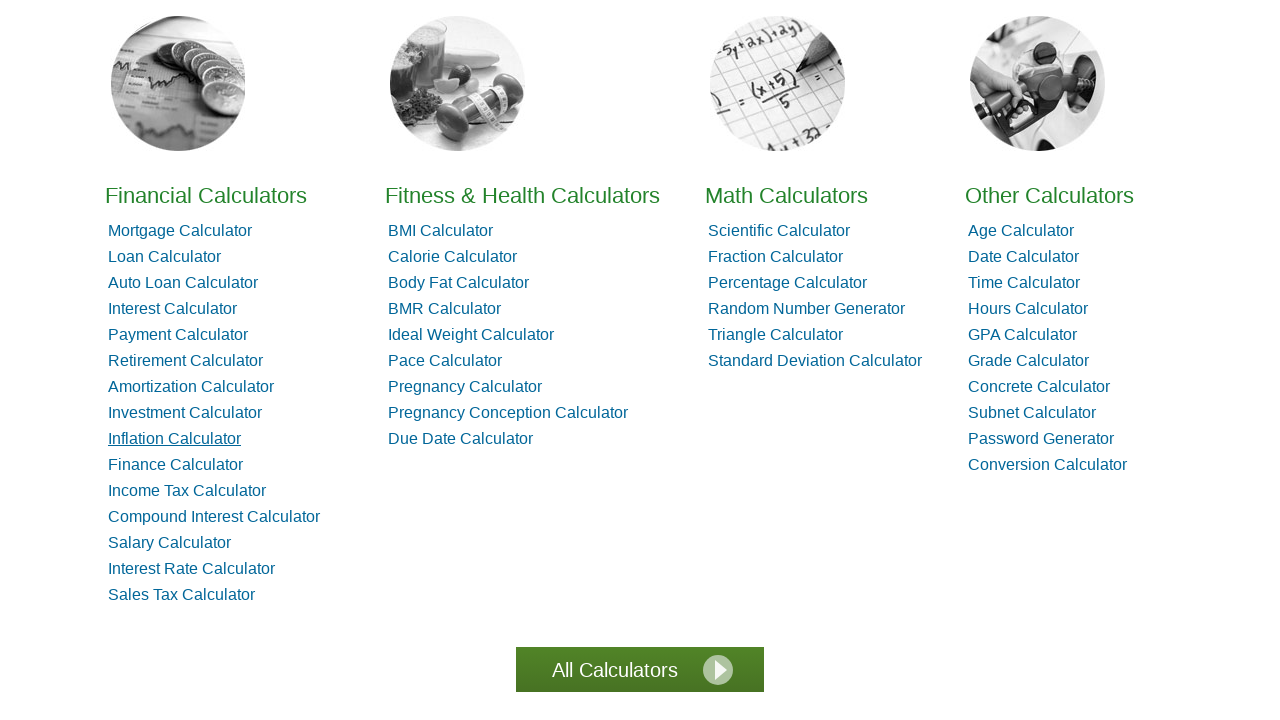

Reloaded the calculator.net homepage
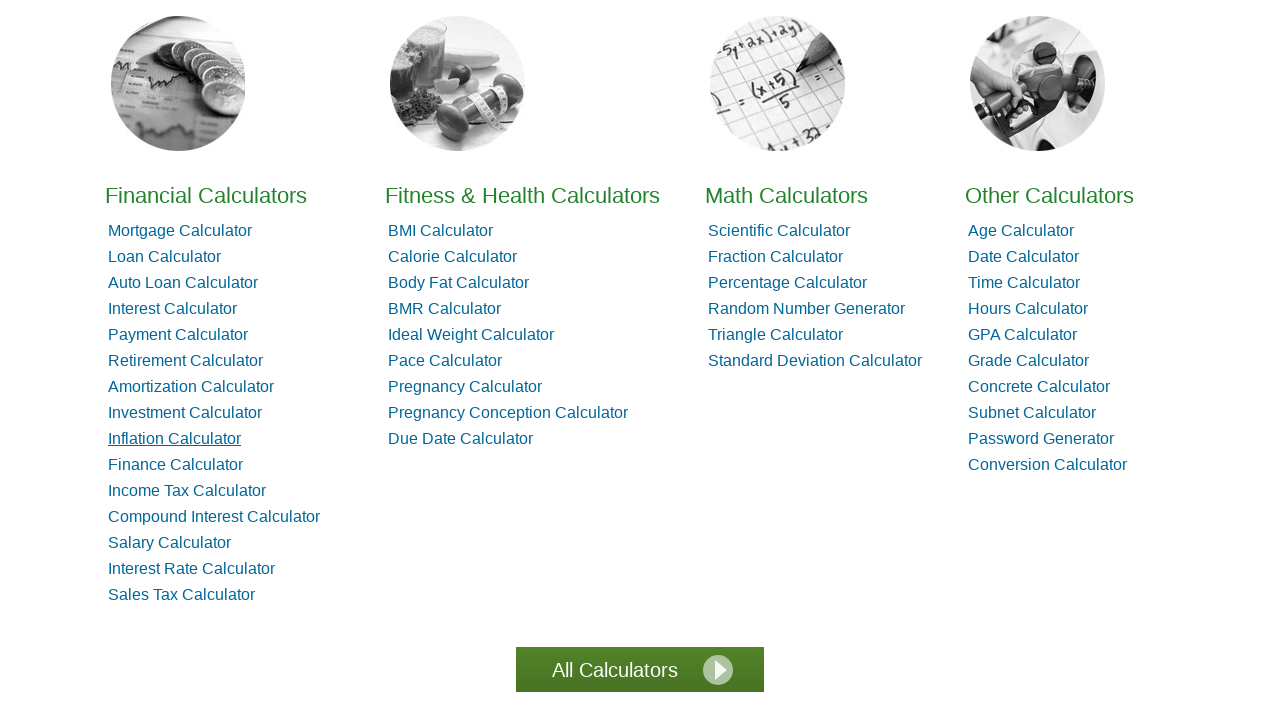

Located financial calculator link at index 9
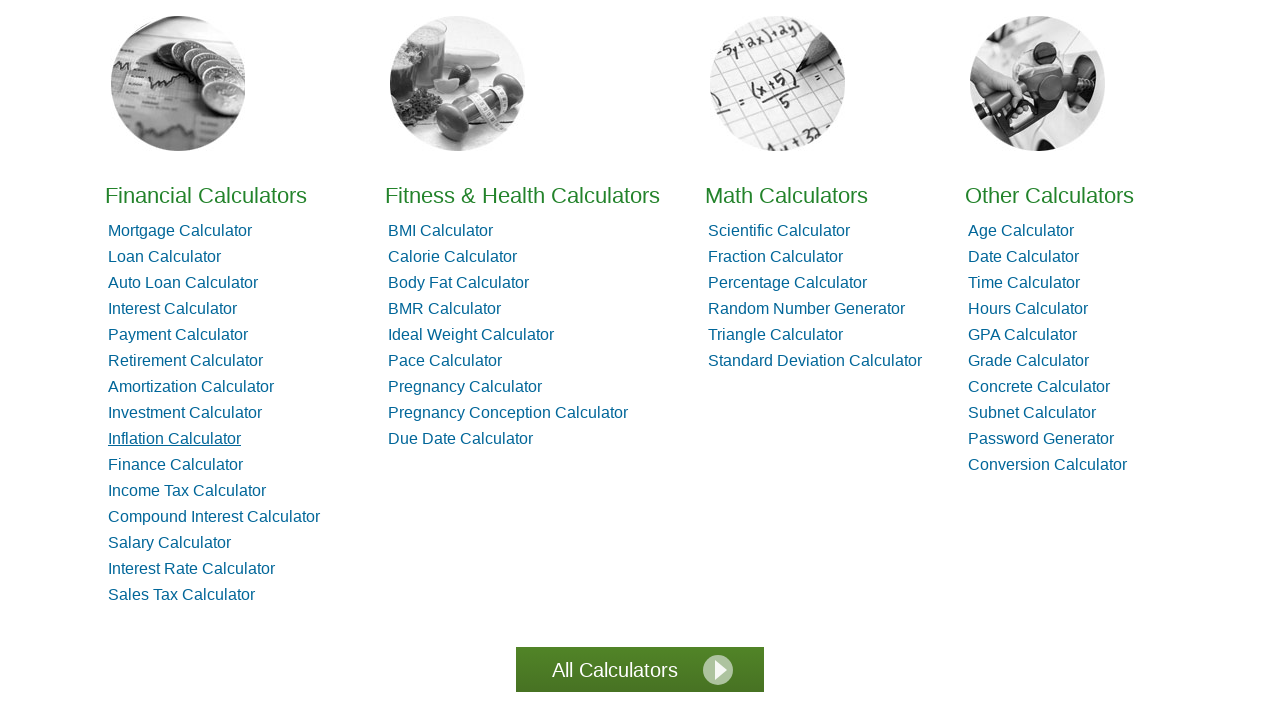

Clicked financial calculator link 9 at (176, 464) on xpath=//ul[@id='hl1']//a >> nth=9
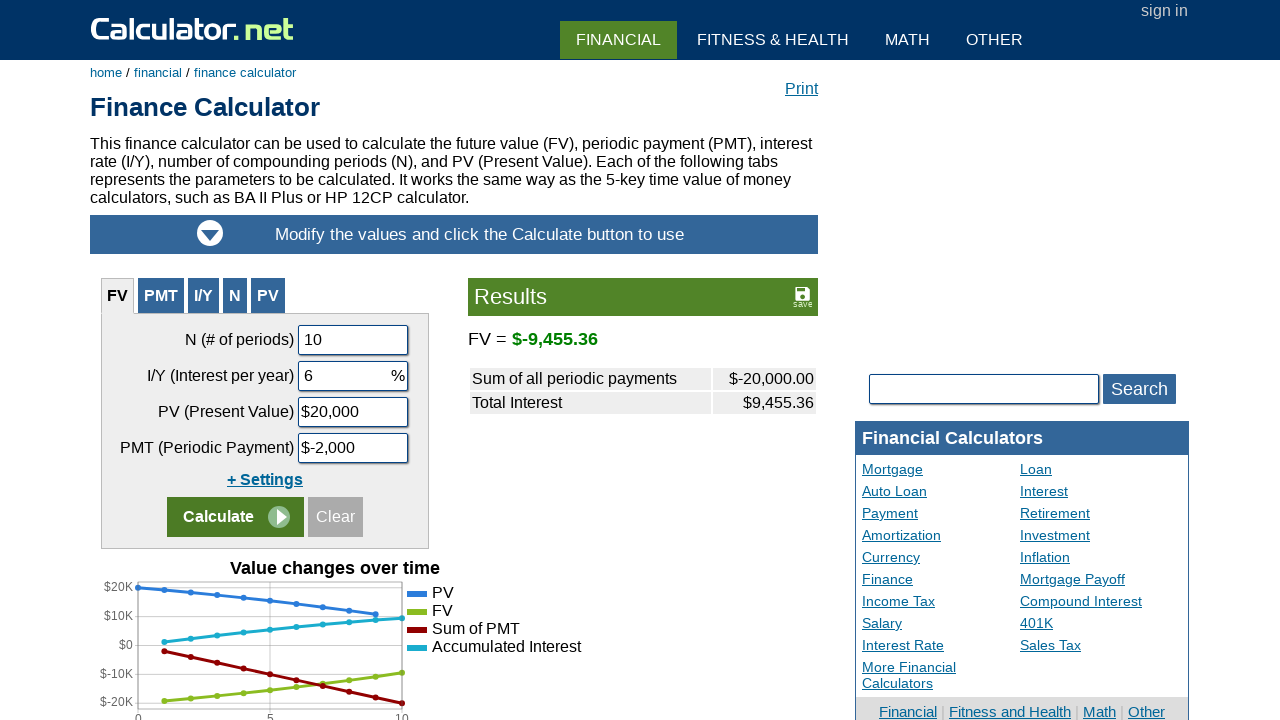

Waited 1 second for page to load
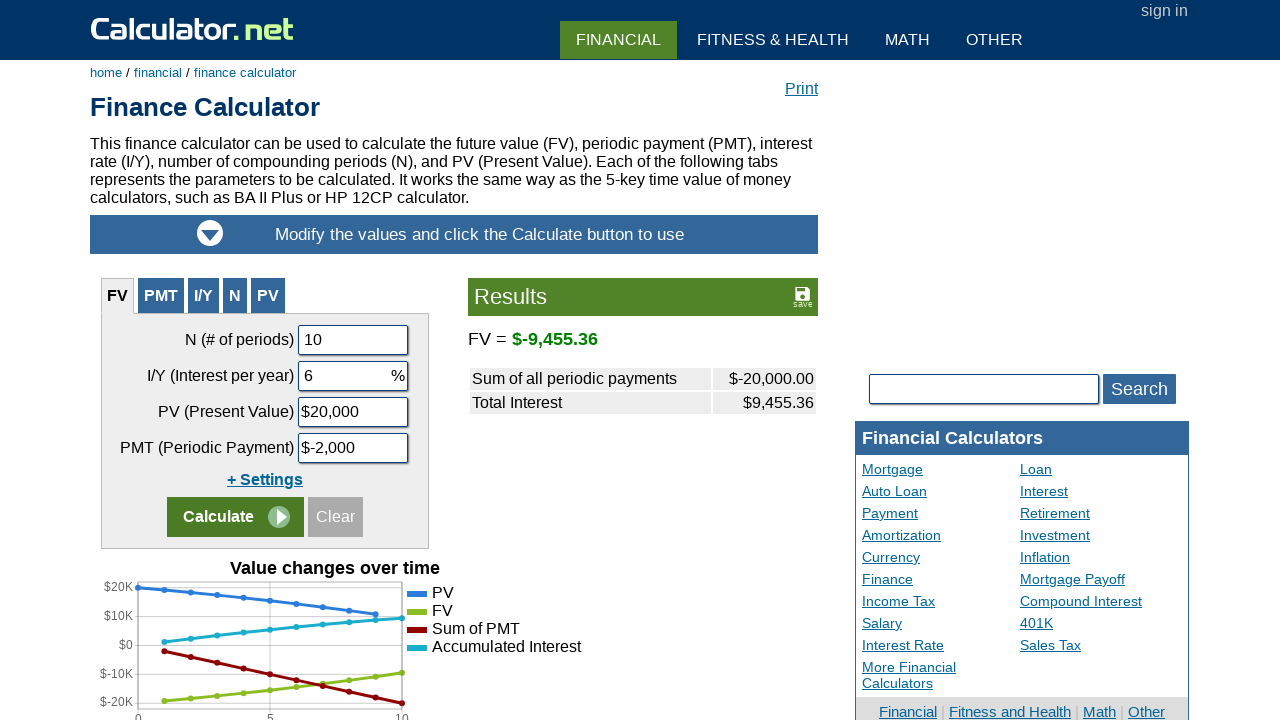

Navigated back to calculator.net homepage
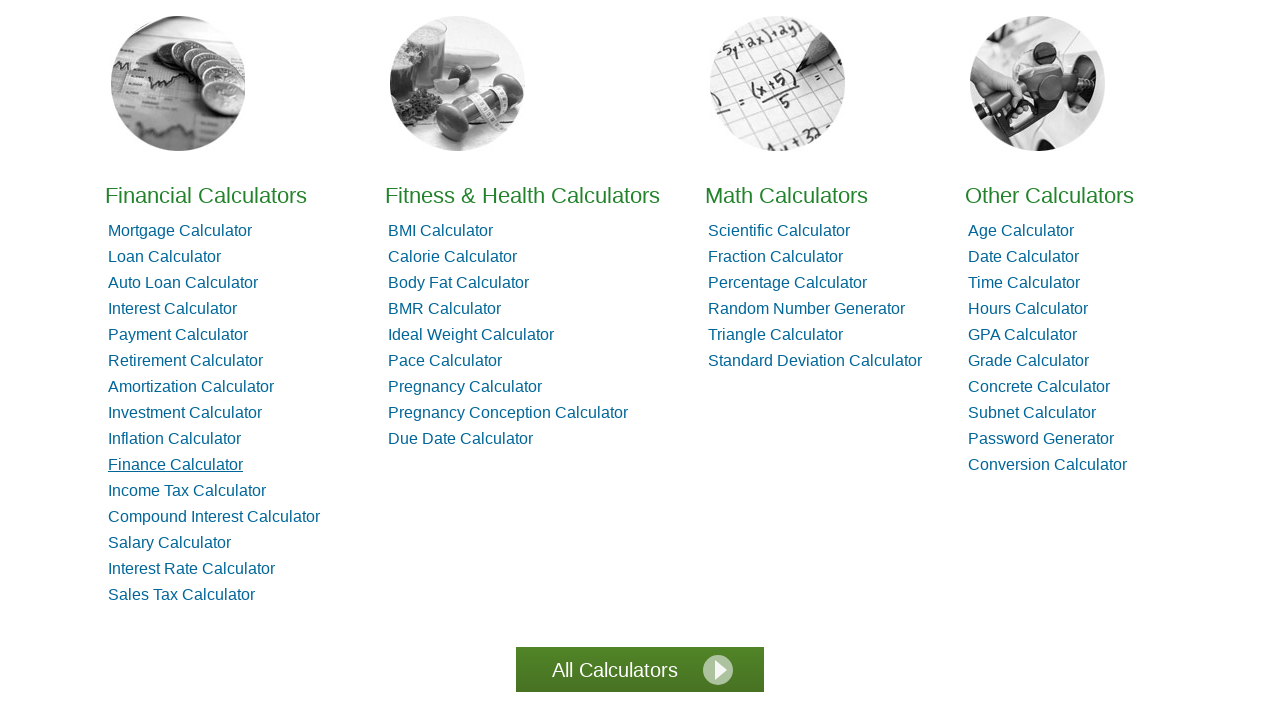

Reloaded the calculator.net homepage
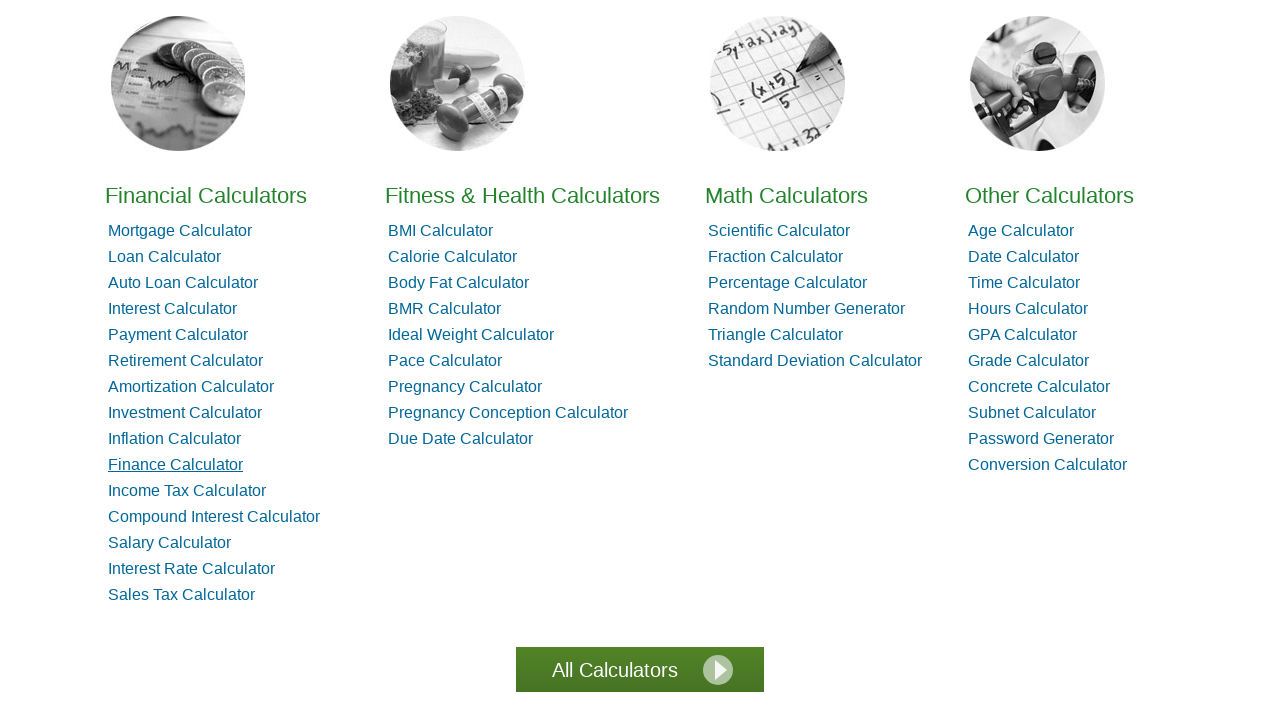

Located financial calculator link at index 10
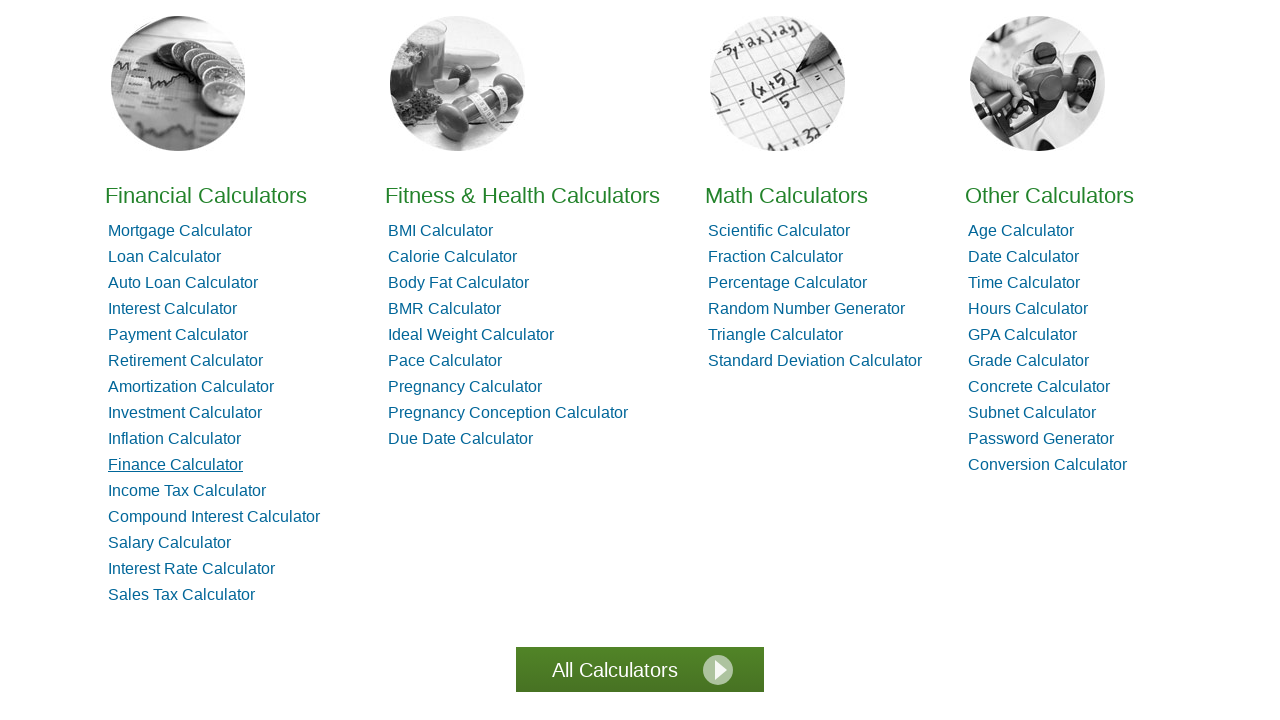

Clicked financial calculator link 10 at (187, 490) on xpath=//ul[@id='hl1']//a >> nth=10
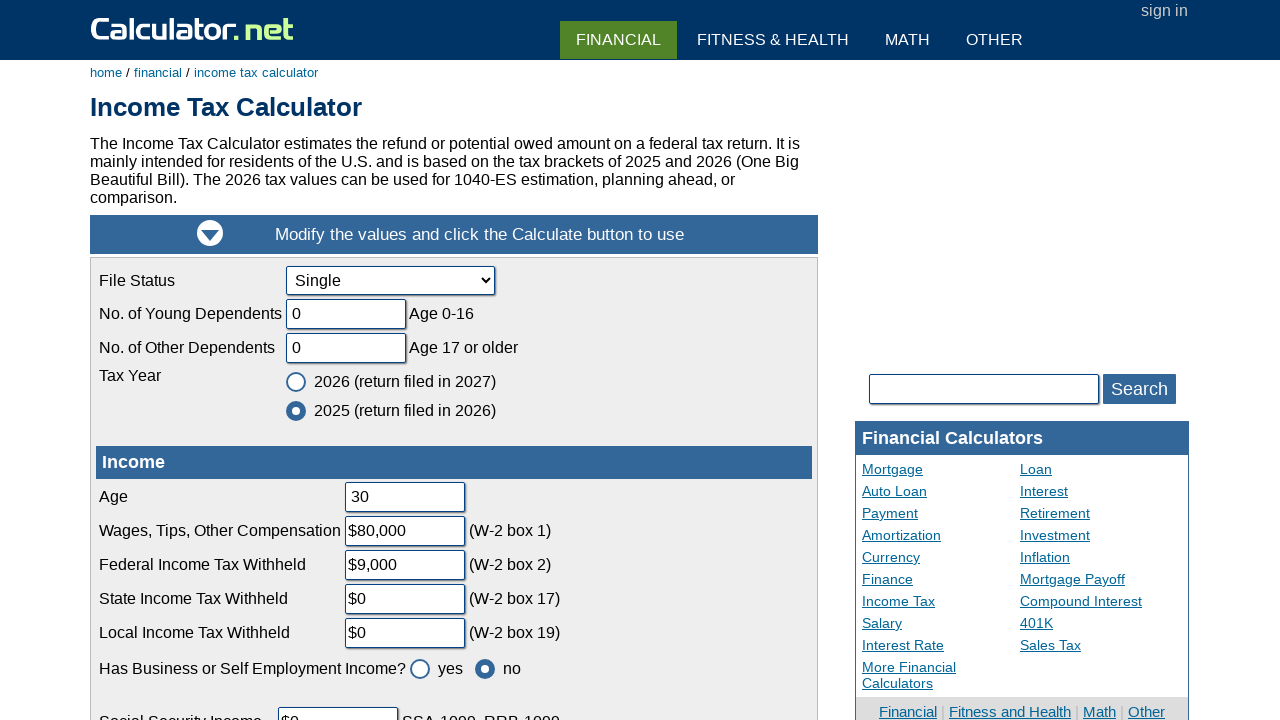

Waited 1 second for page to load
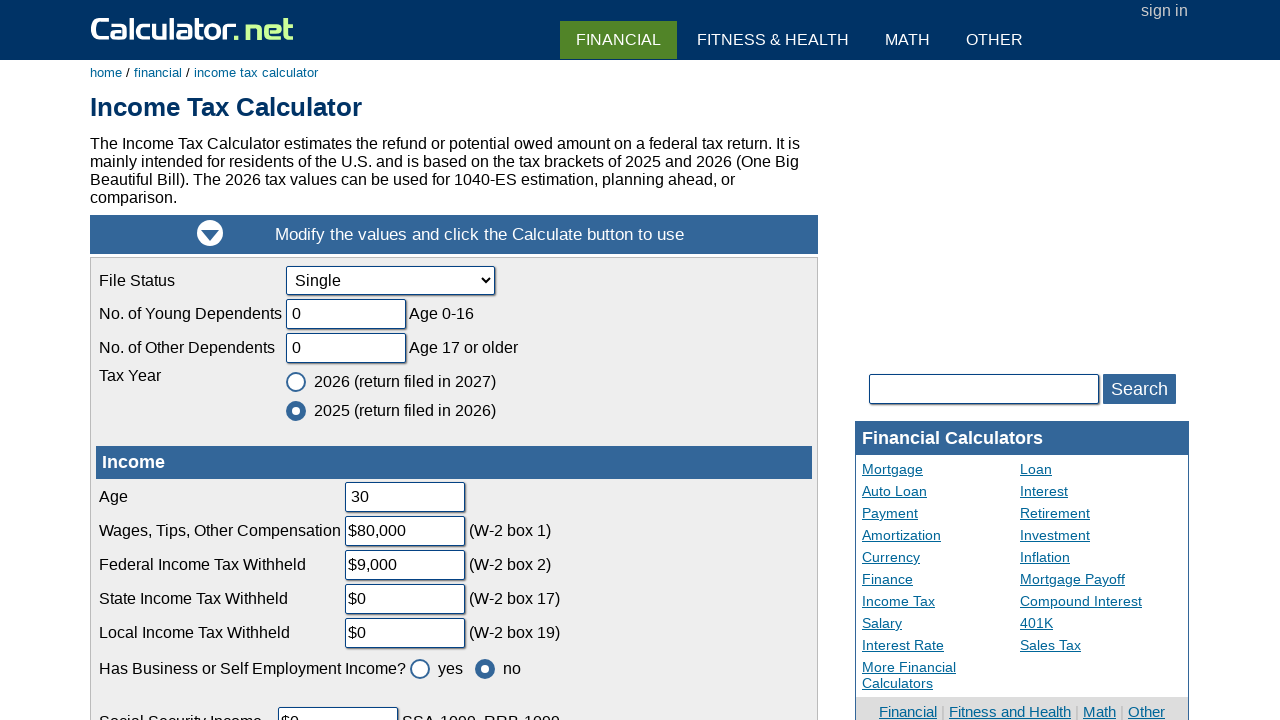

Navigated back to calculator.net homepage
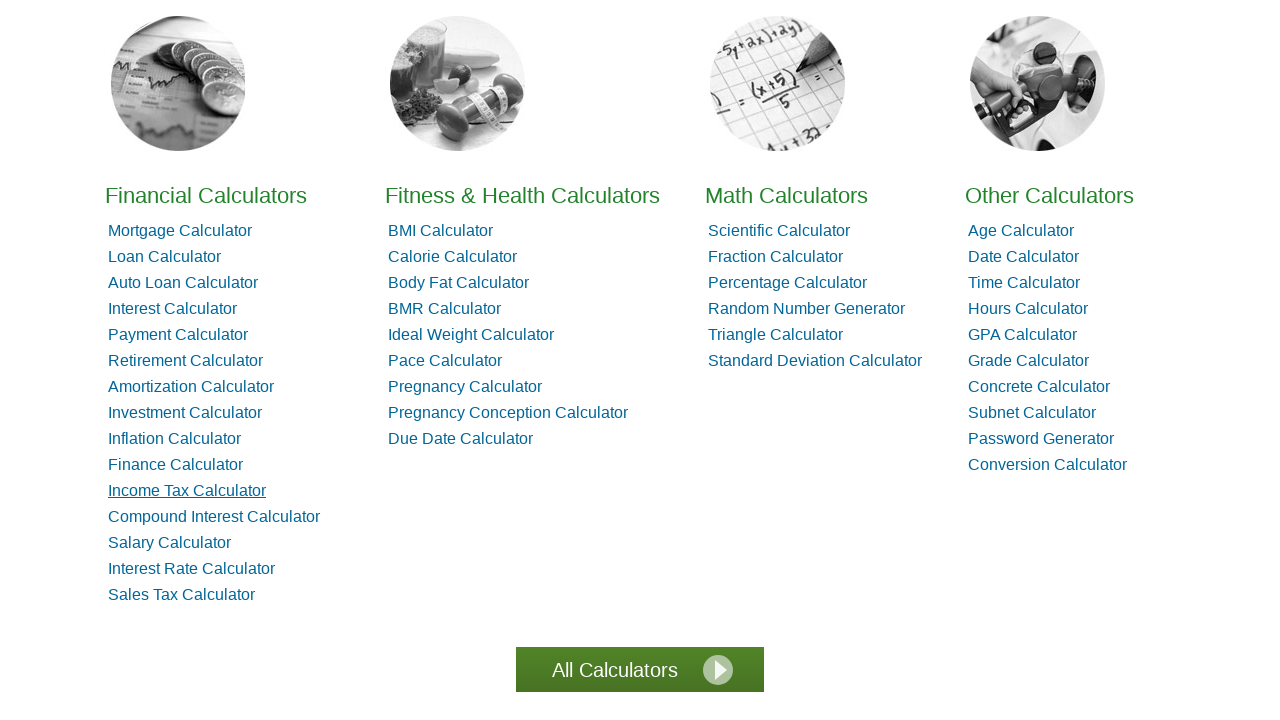

Reloaded the calculator.net homepage
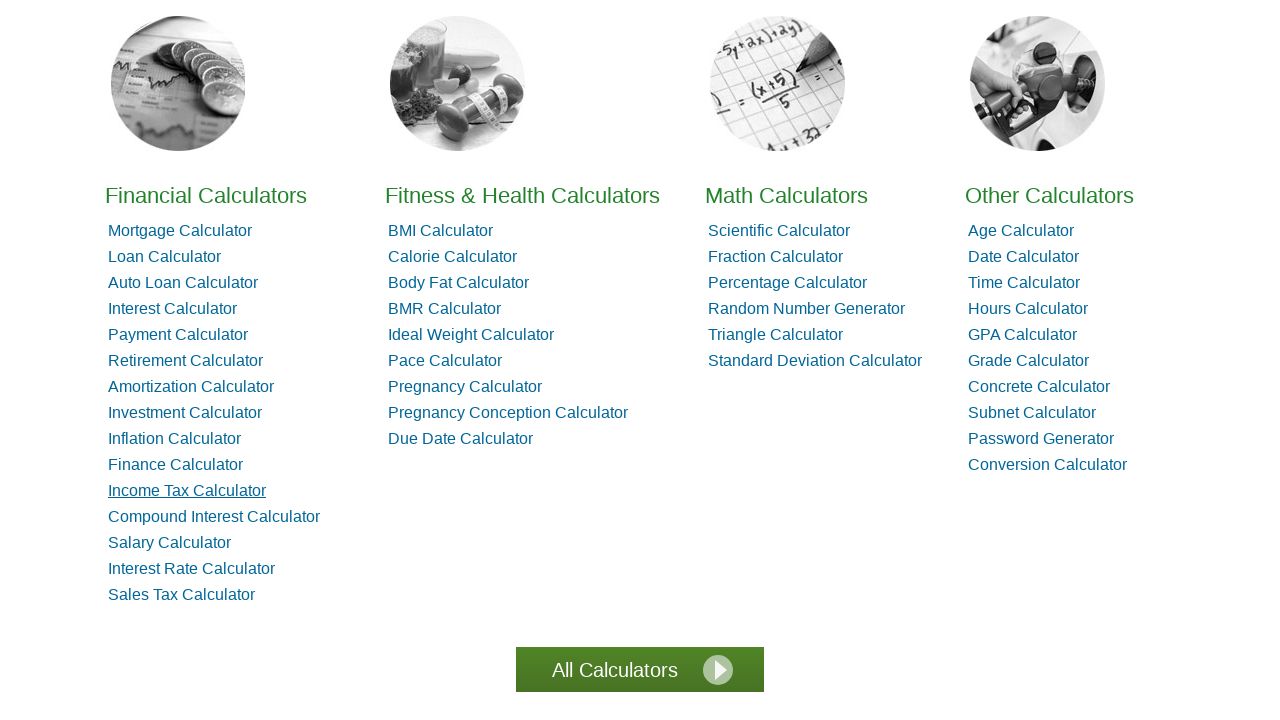

Located financial calculator link at index 11
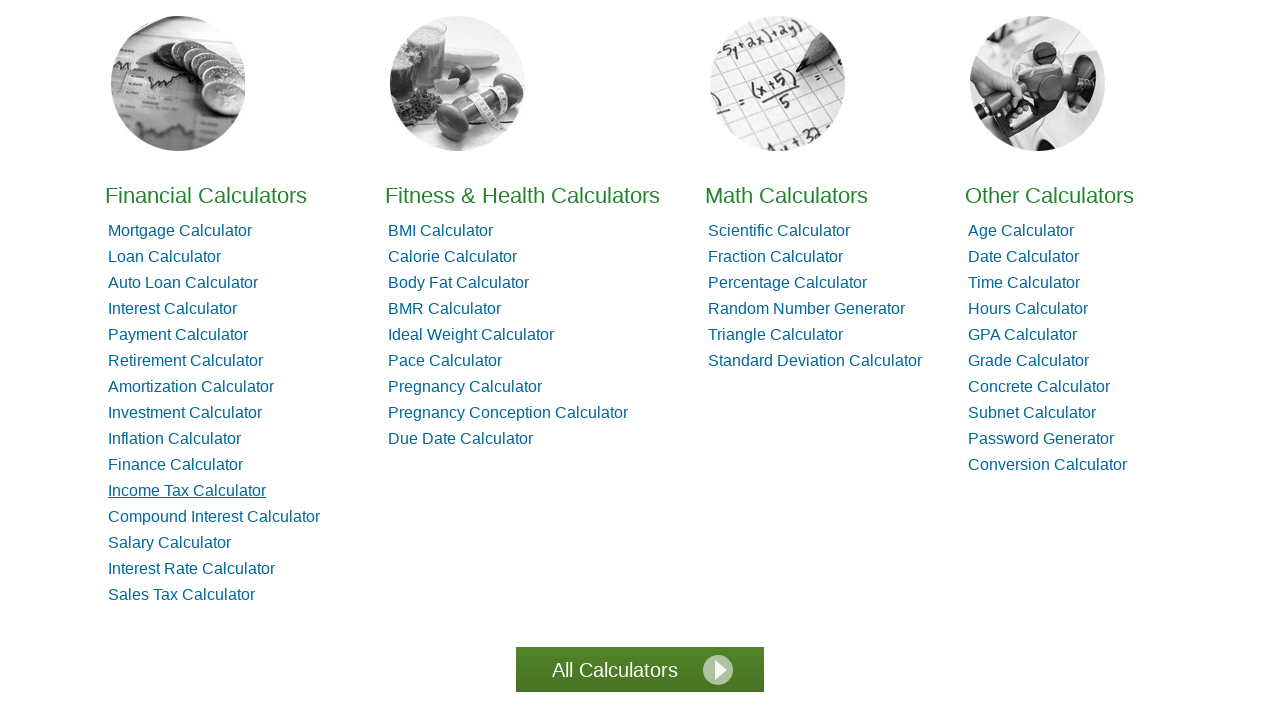

Clicked financial calculator link 11 at (214, 516) on xpath=//ul[@id='hl1']//a >> nth=11
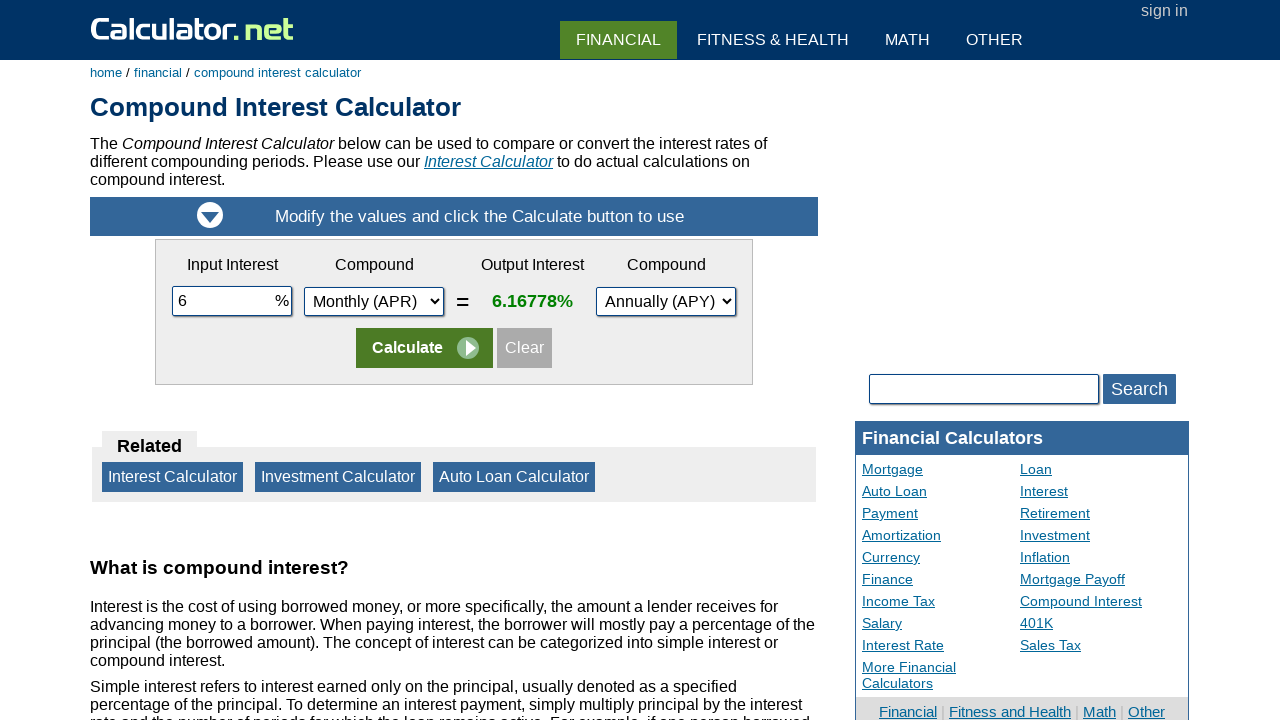

Waited 1 second for page to load
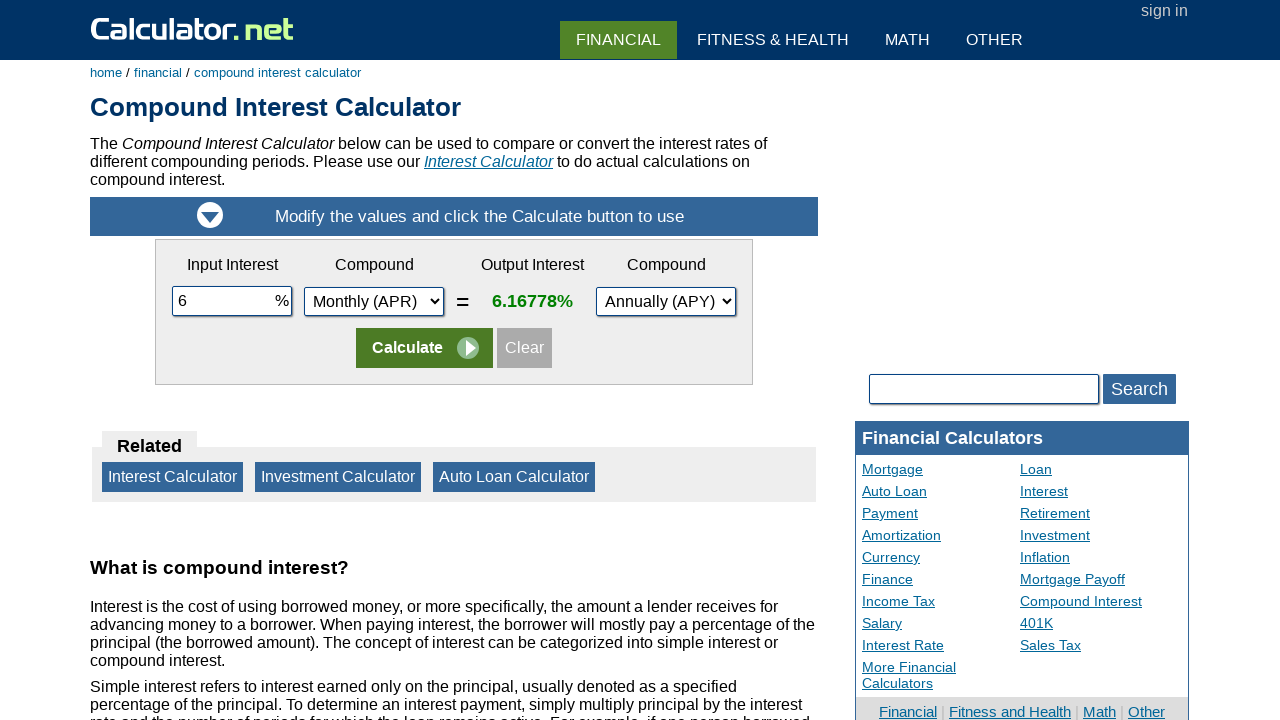

Navigated back to calculator.net homepage
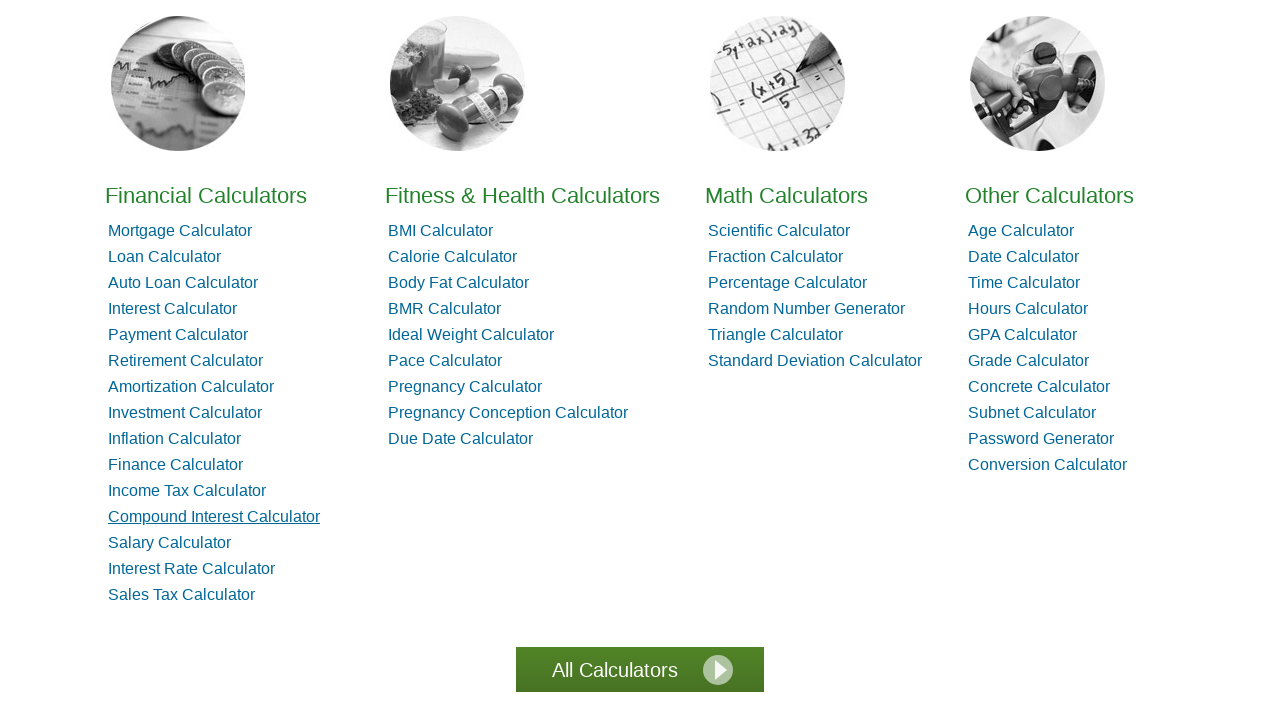

Reloaded the calculator.net homepage
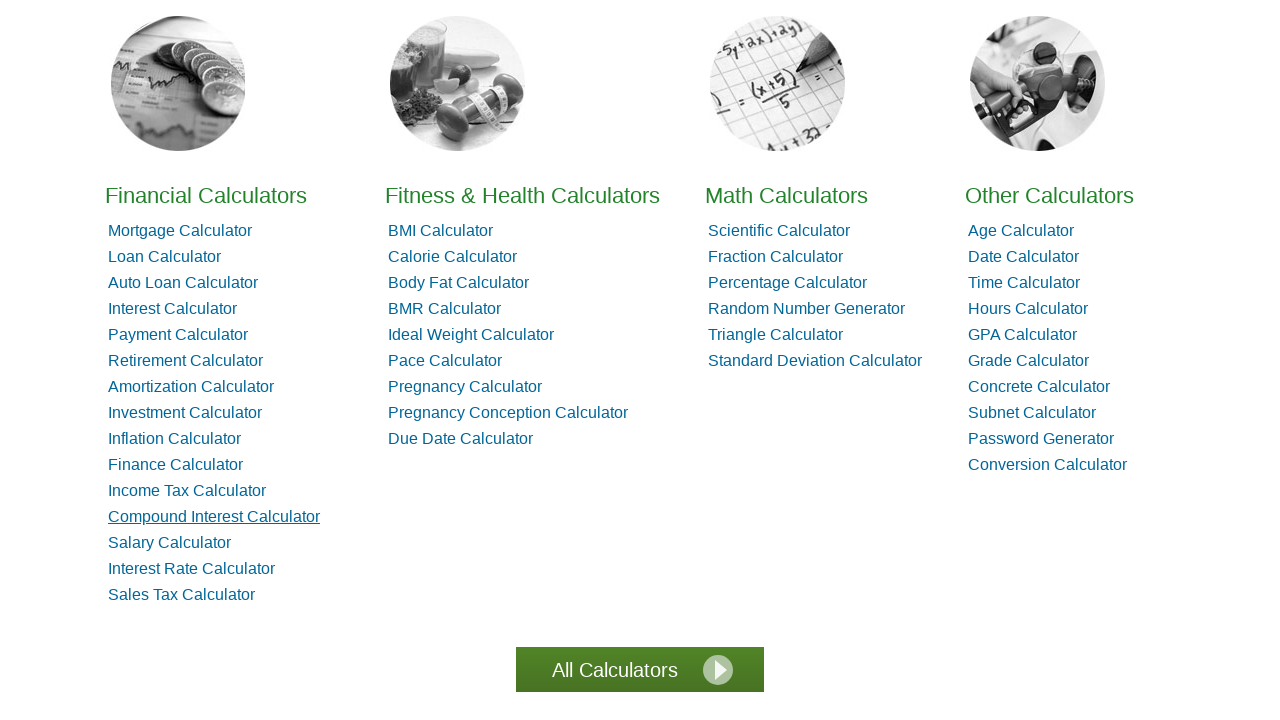

Located financial calculator link at index 12
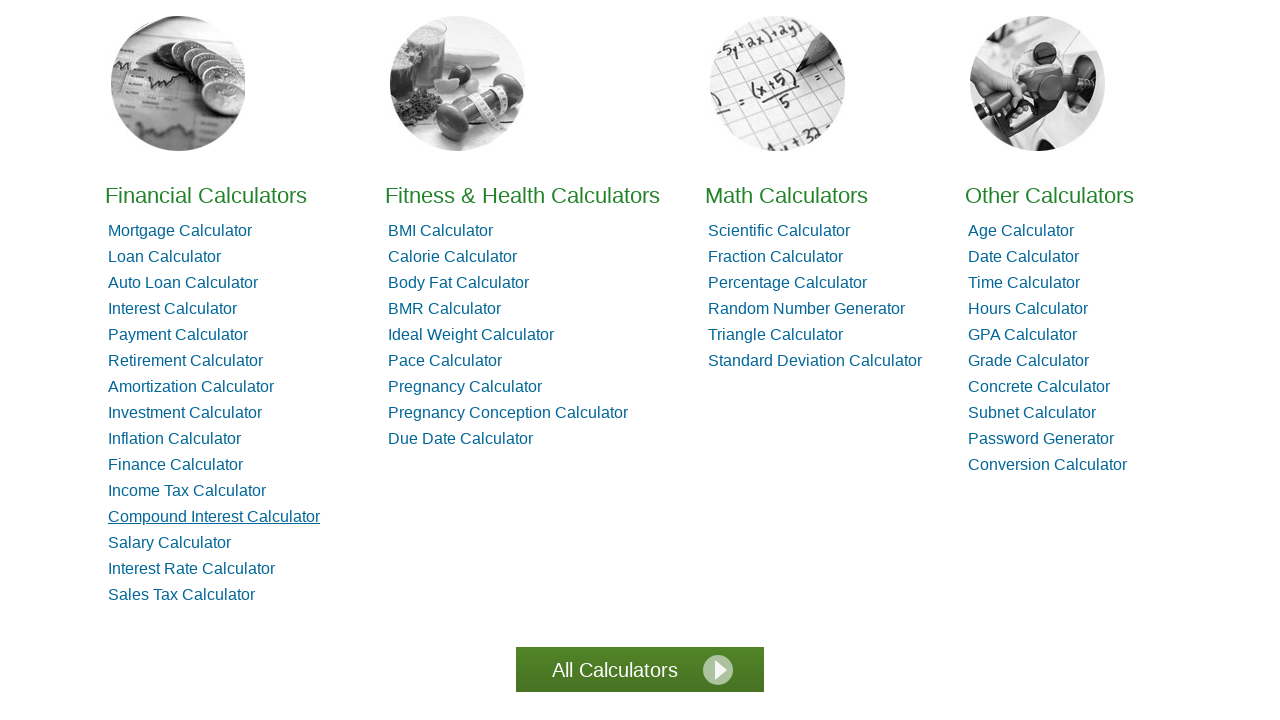

Clicked financial calculator link 12 at (170, 542) on xpath=//ul[@id='hl1']//a >> nth=12
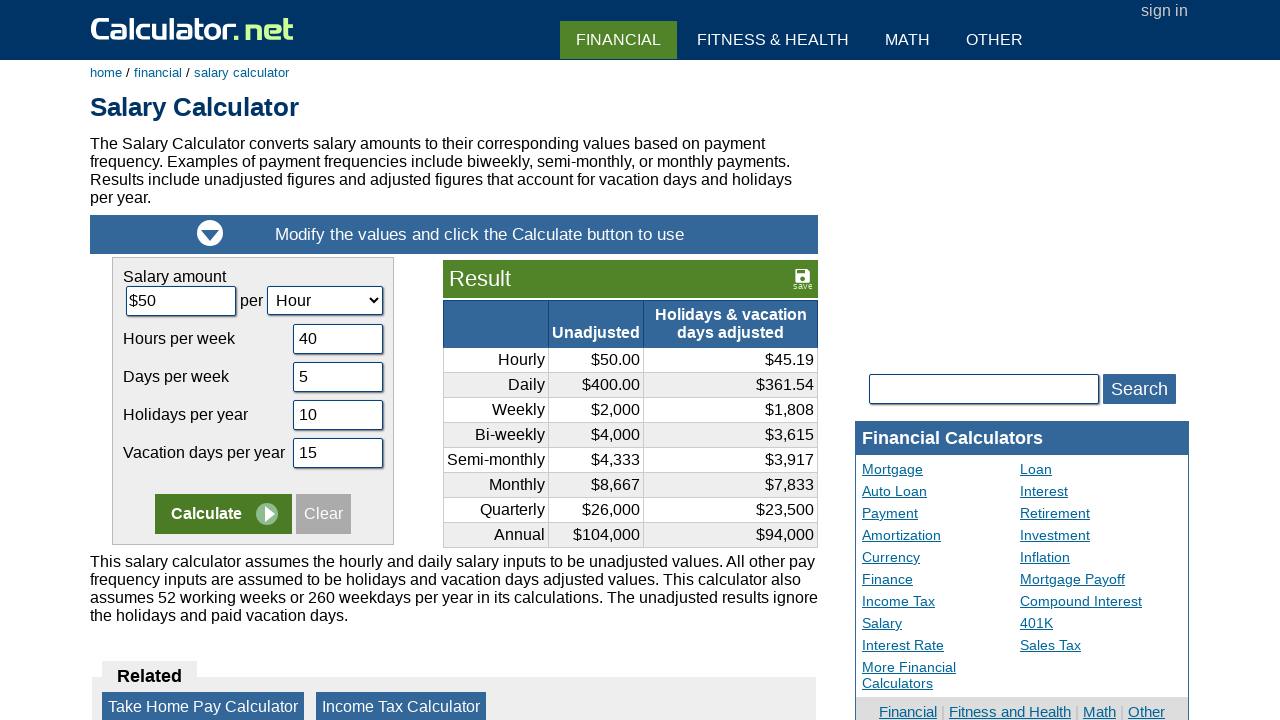

Waited 1 second for page to load
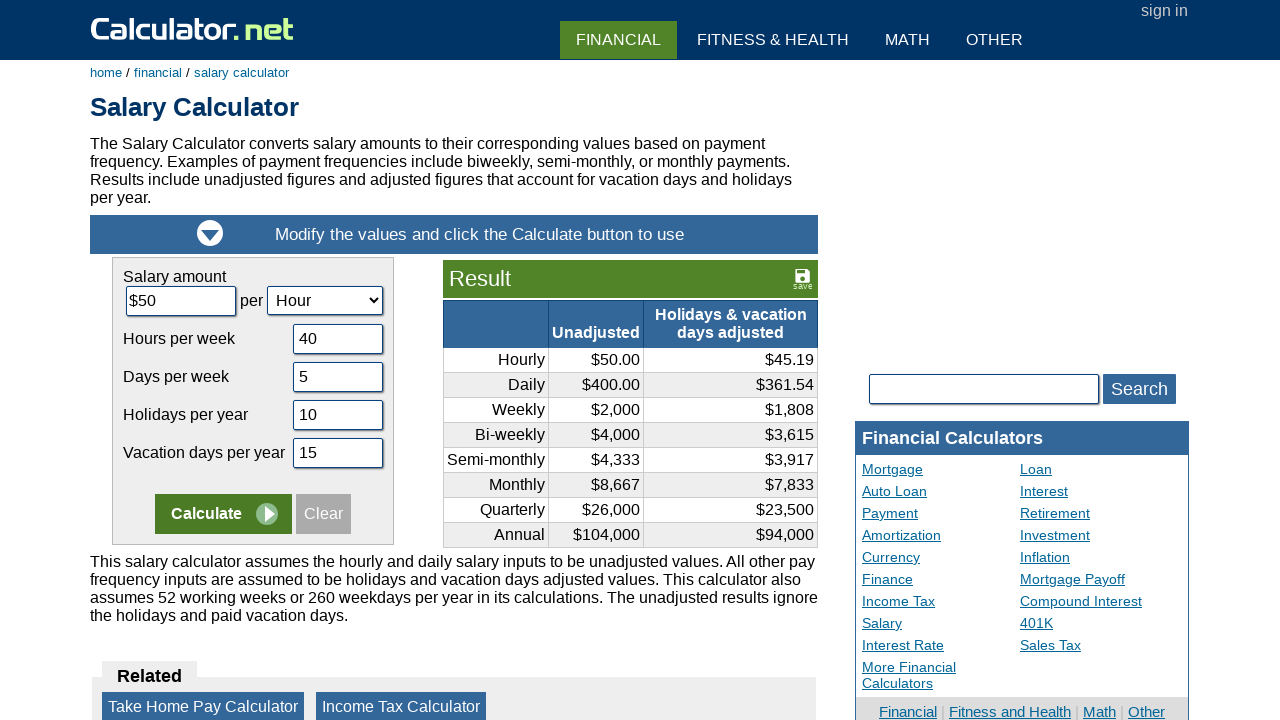

Navigated back to calculator.net homepage
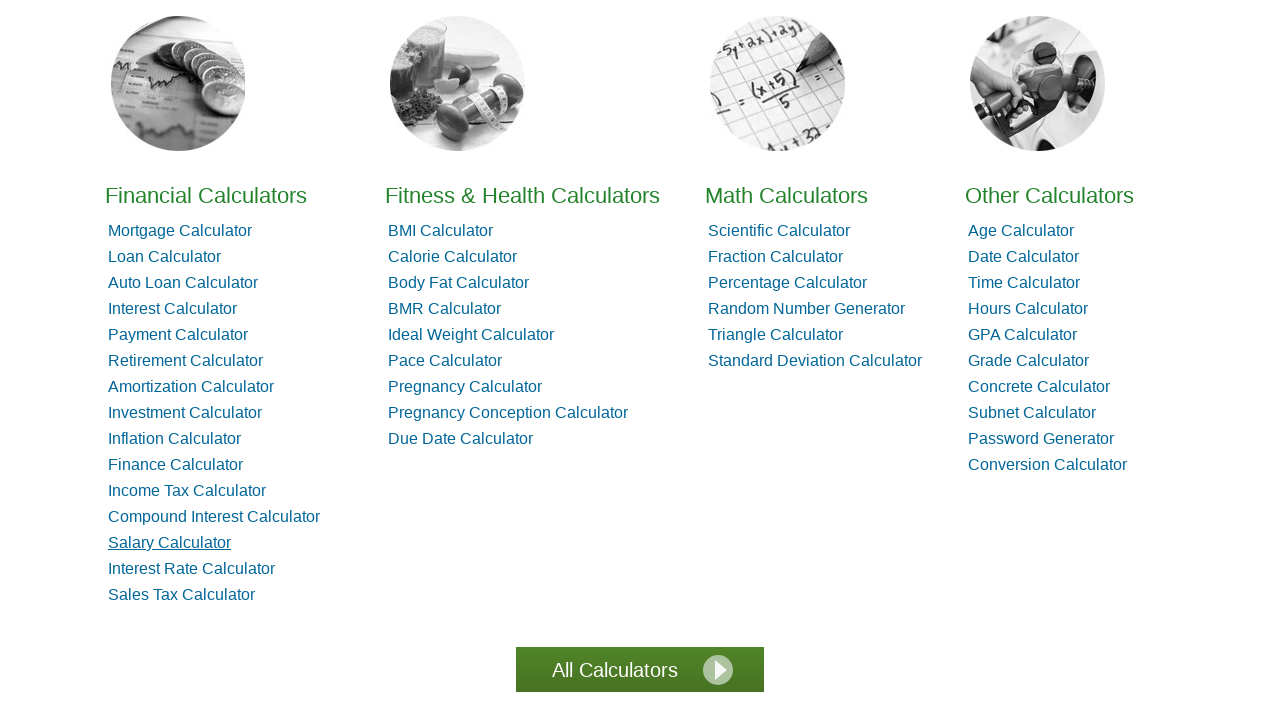

Reloaded the calculator.net homepage
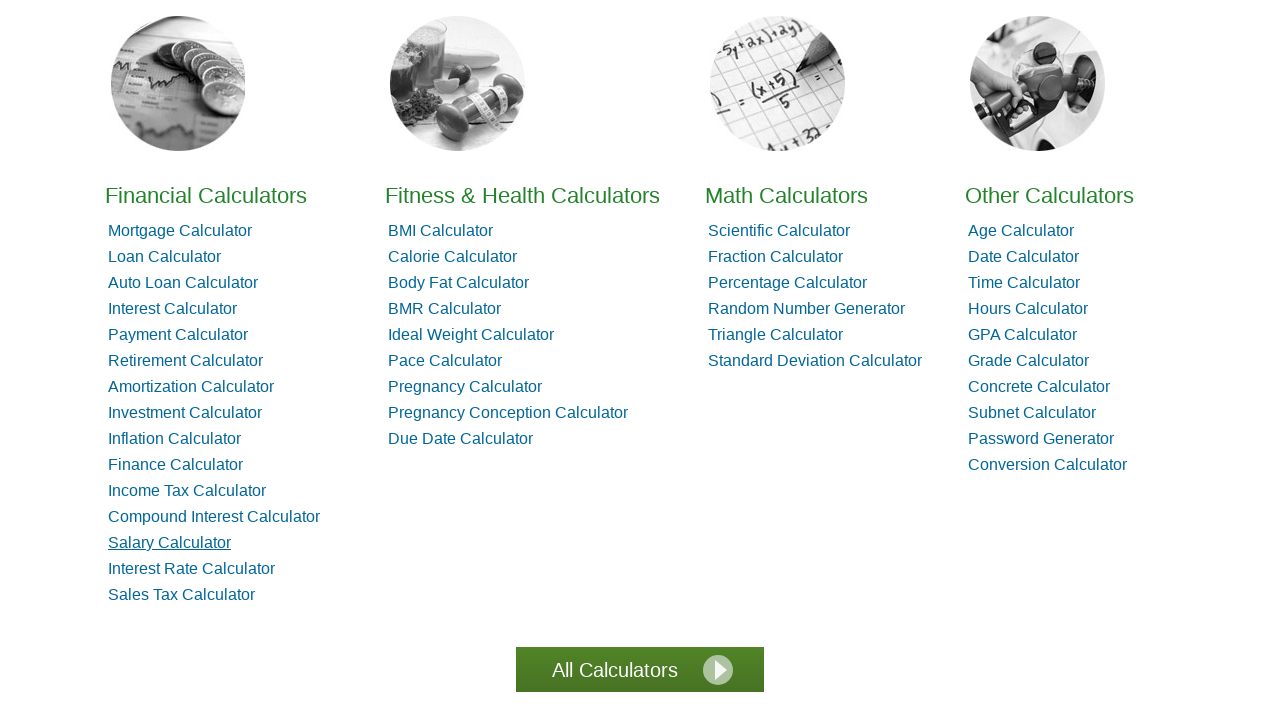

Located financial calculator link at index 13
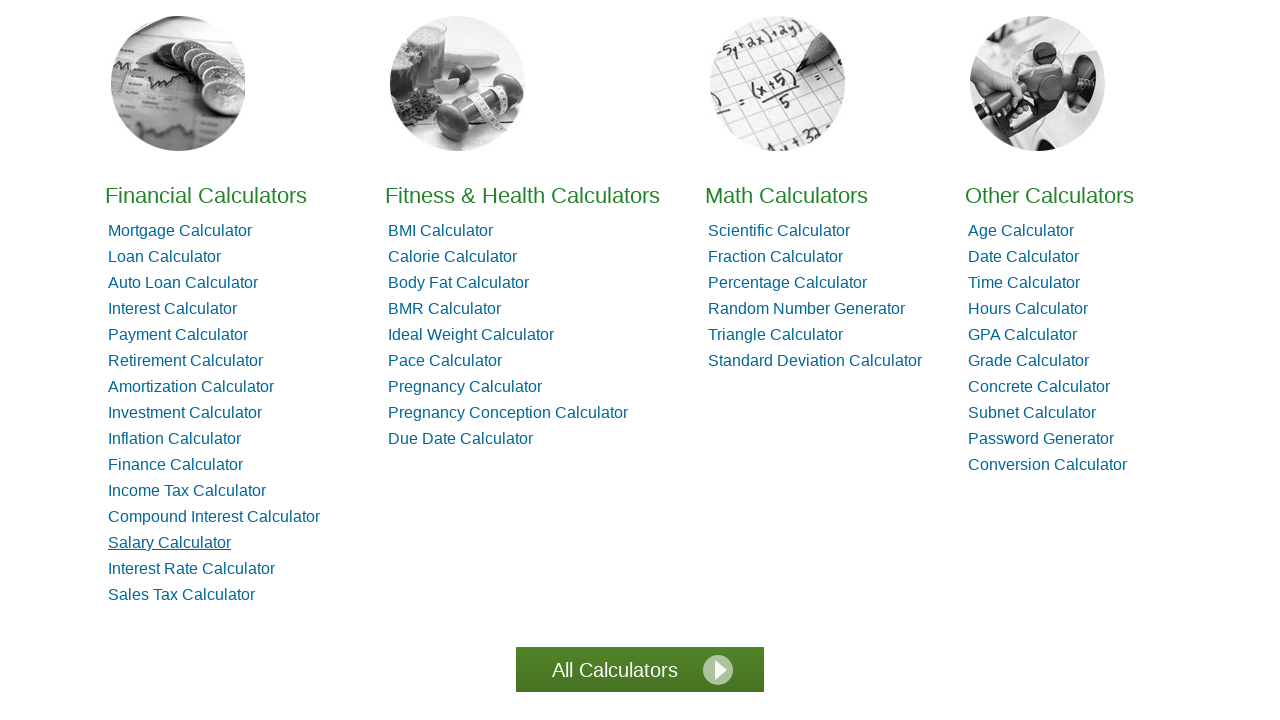

Clicked financial calculator link 13 at (192, 568) on xpath=//ul[@id='hl1']//a >> nth=13
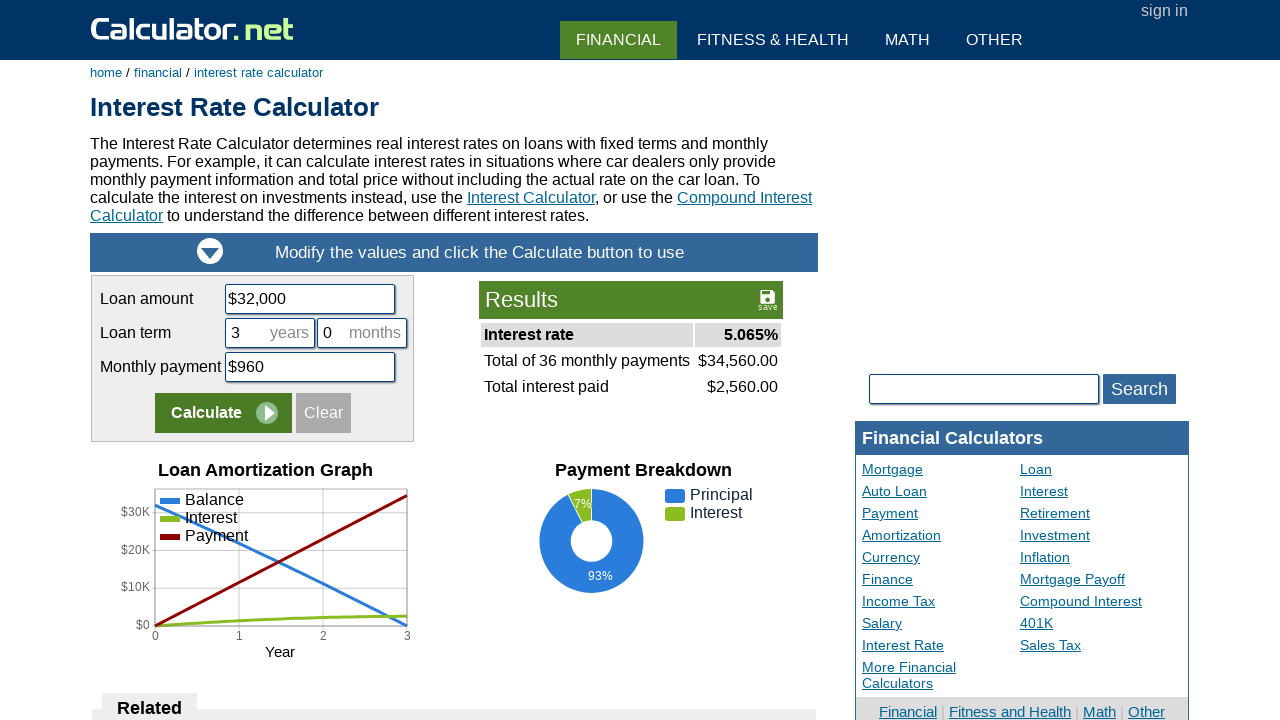

Waited 1 second for page to load
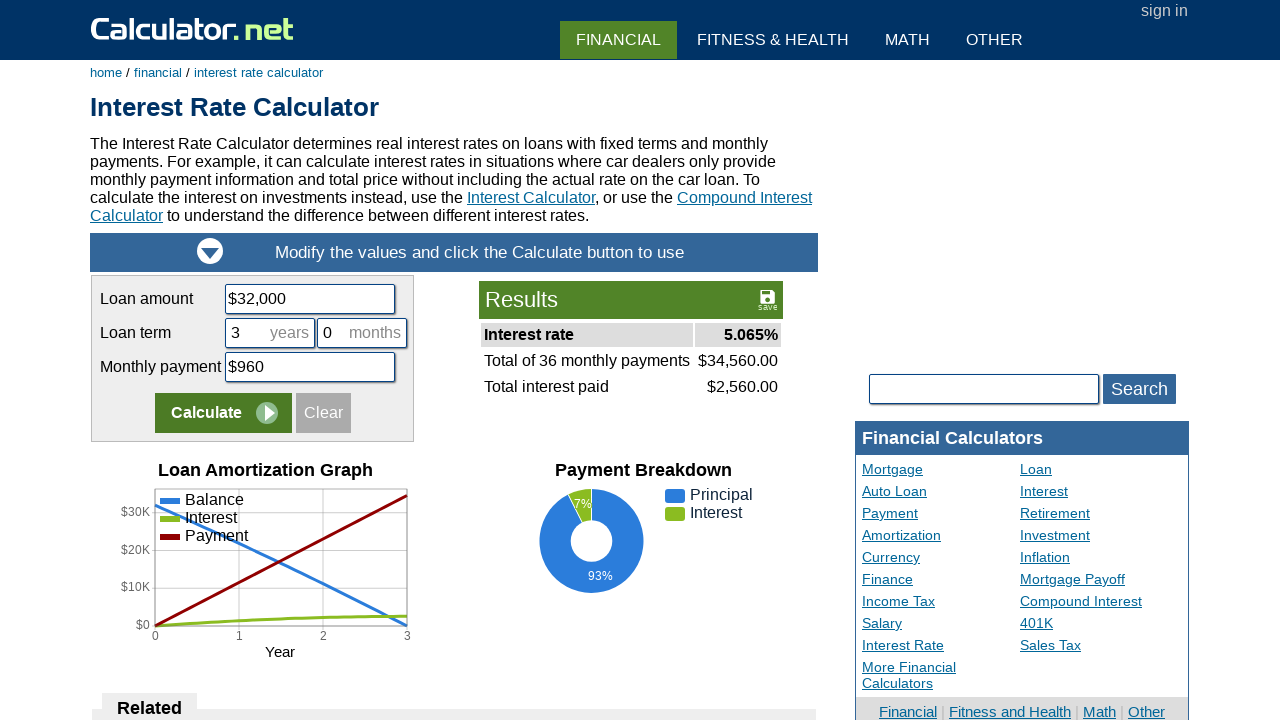

Navigated back to calculator.net homepage
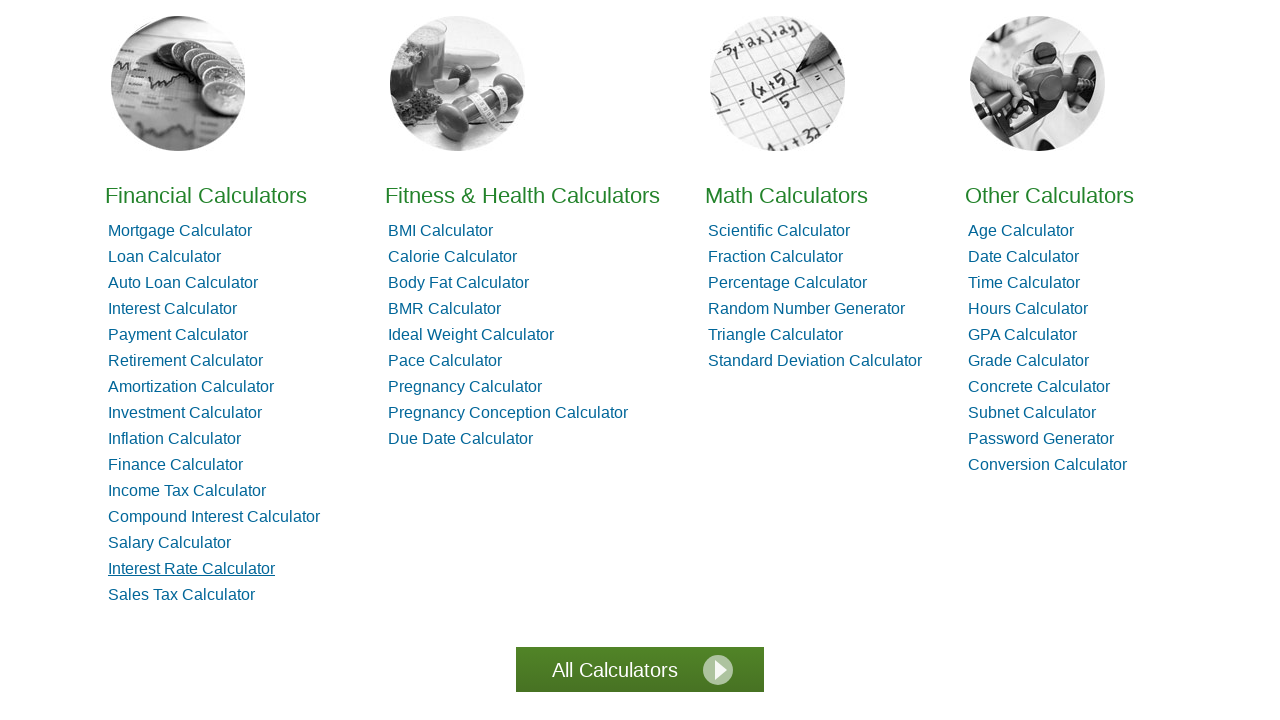

Reloaded the calculator.net homepage
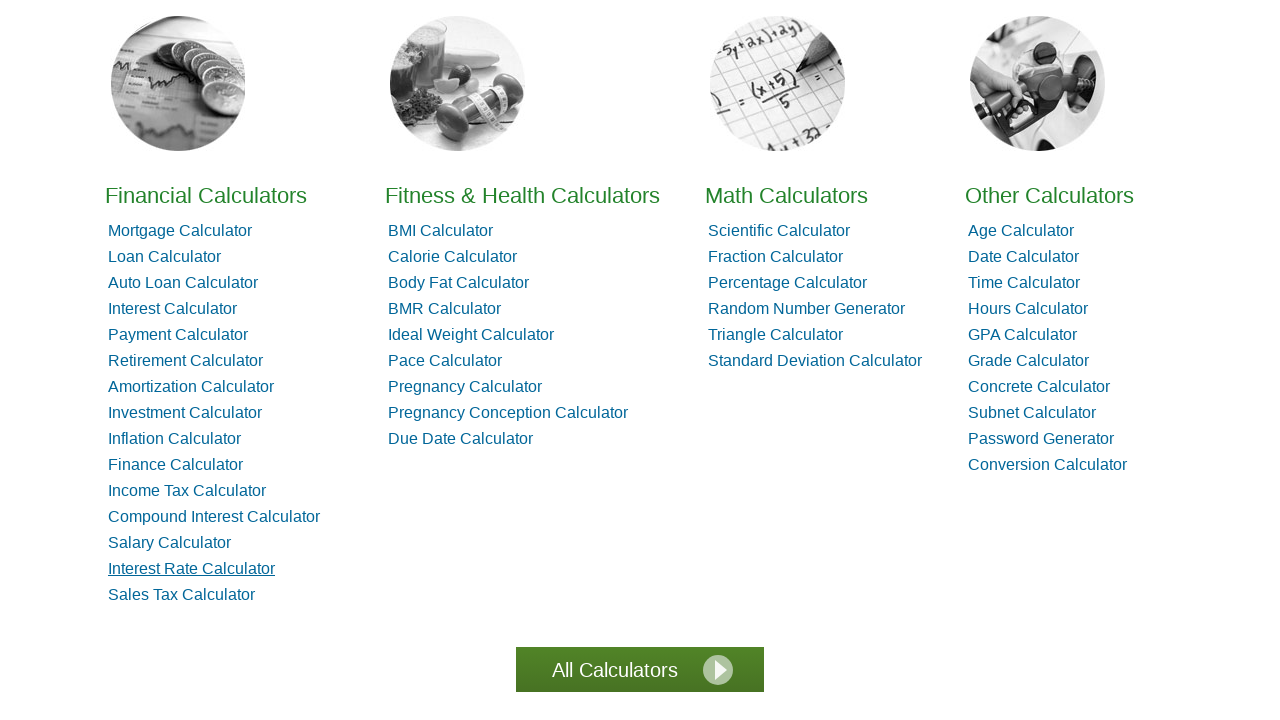

Located financial calculator link at index 14
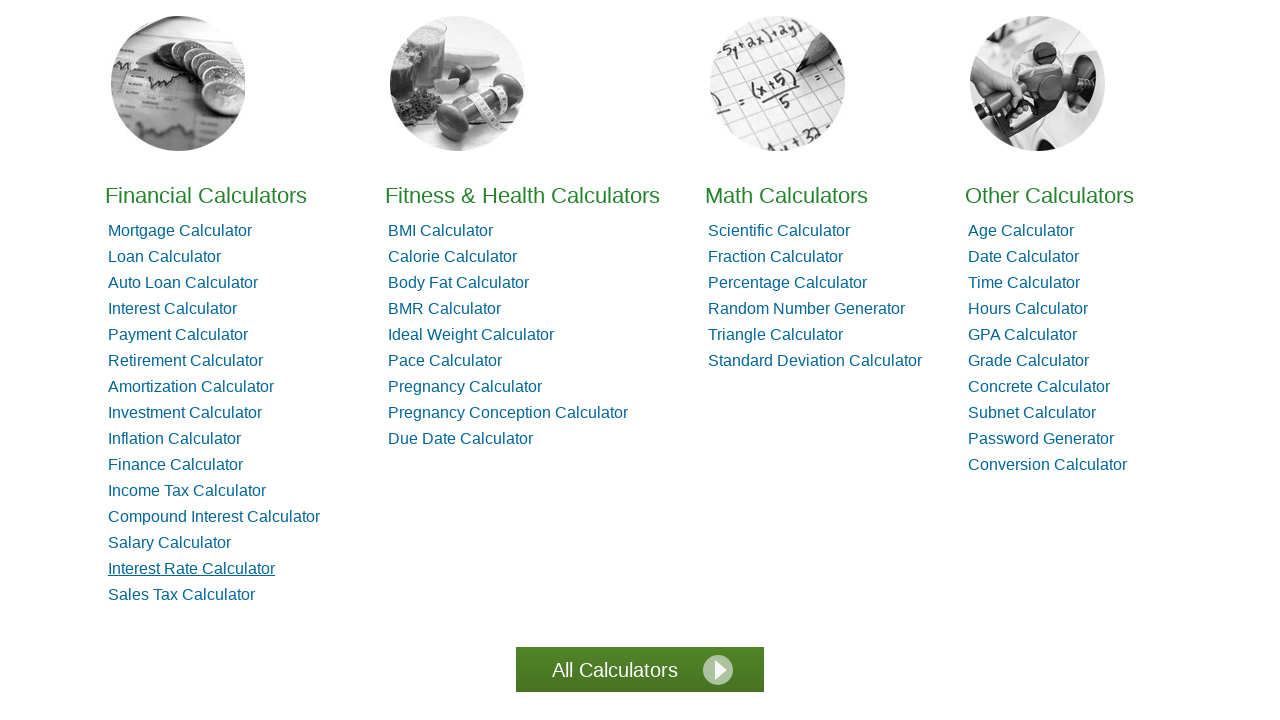

Clicked financial calculator link 14 at (182, 594) on xpath=//ul[@id='hl1']//a >> nth=14
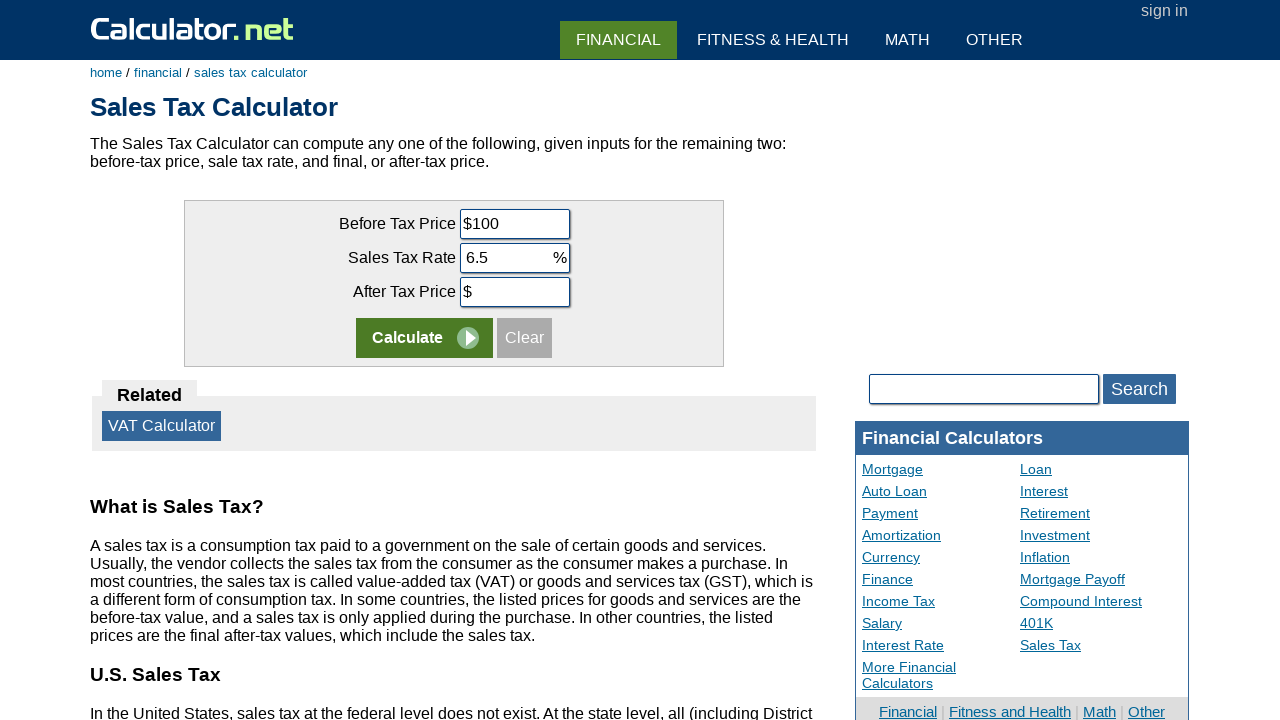

Waited 1 second for page to load
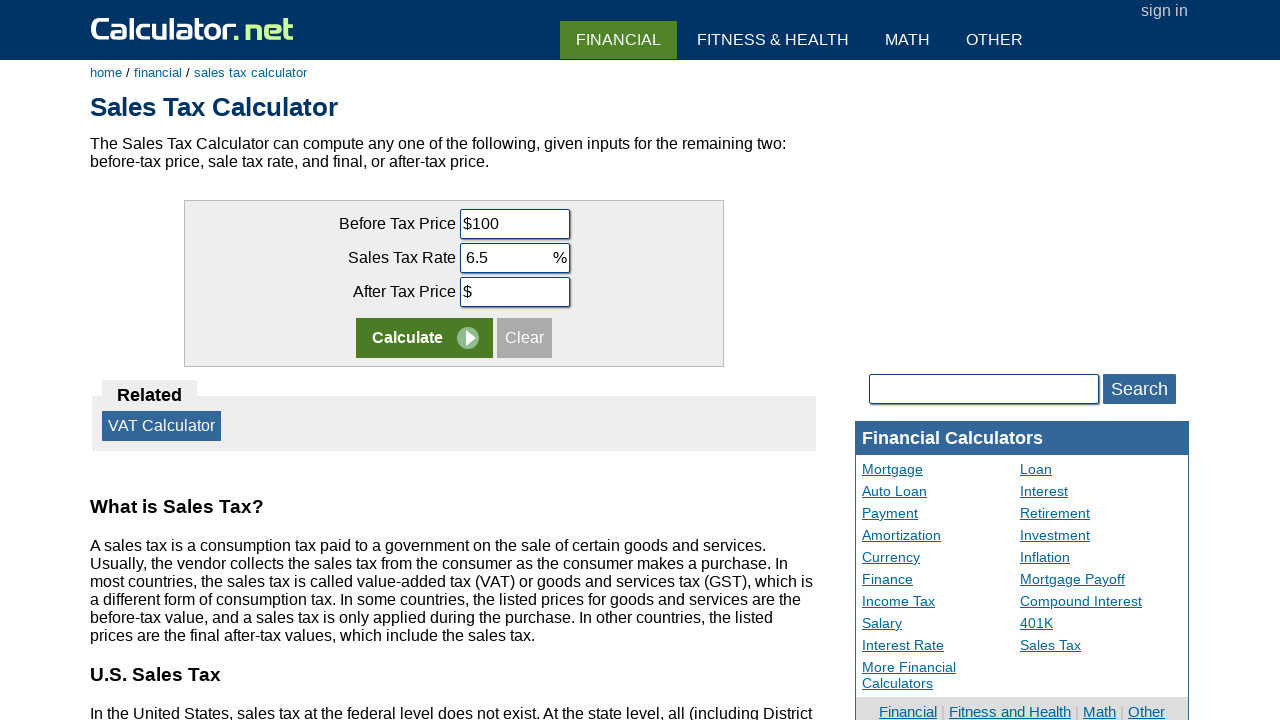

Navigated back to calculator.net homepage
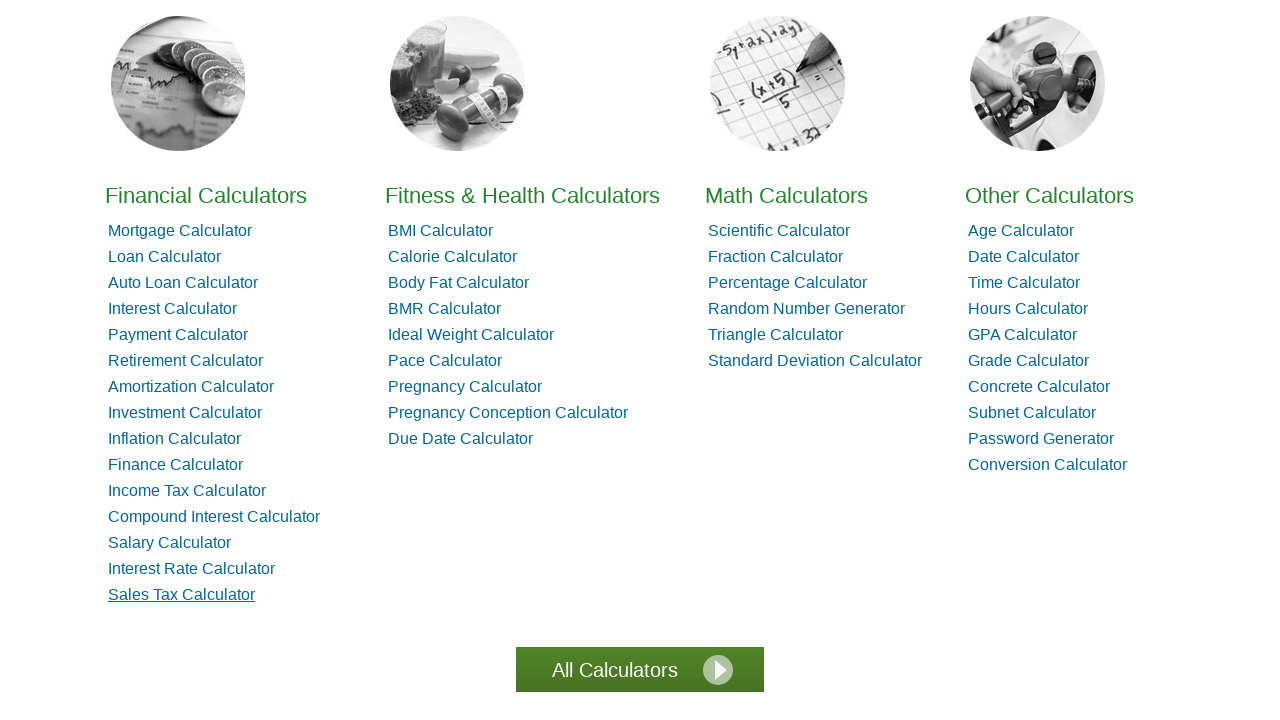

Reloaded the calculator.net homepage
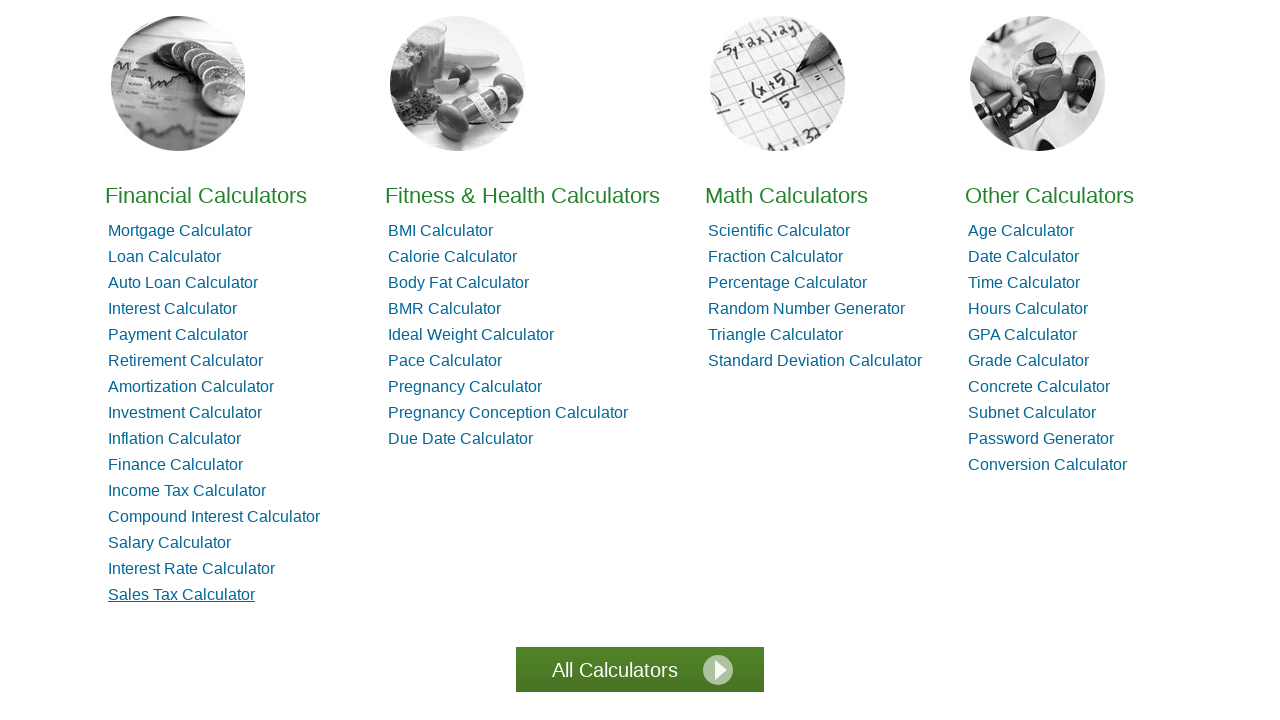

Retrieved all fitness calculator links from hl2 list
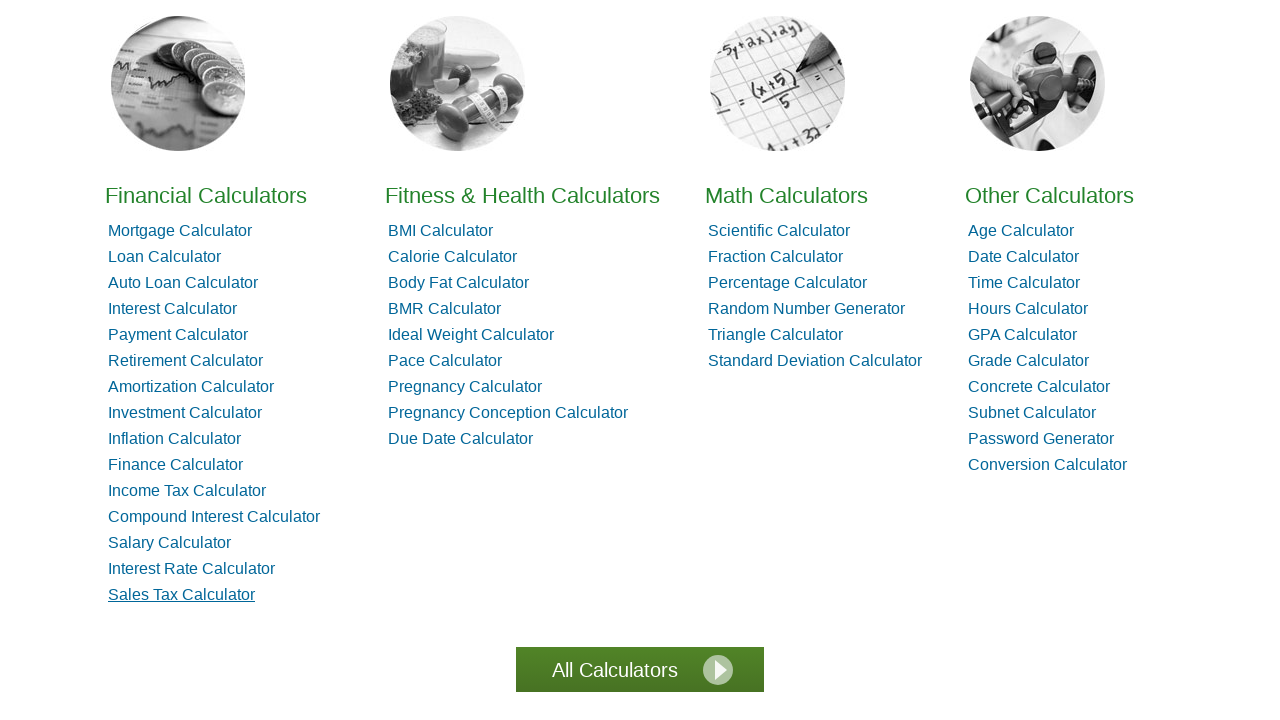

Found 9 fitness calculator links
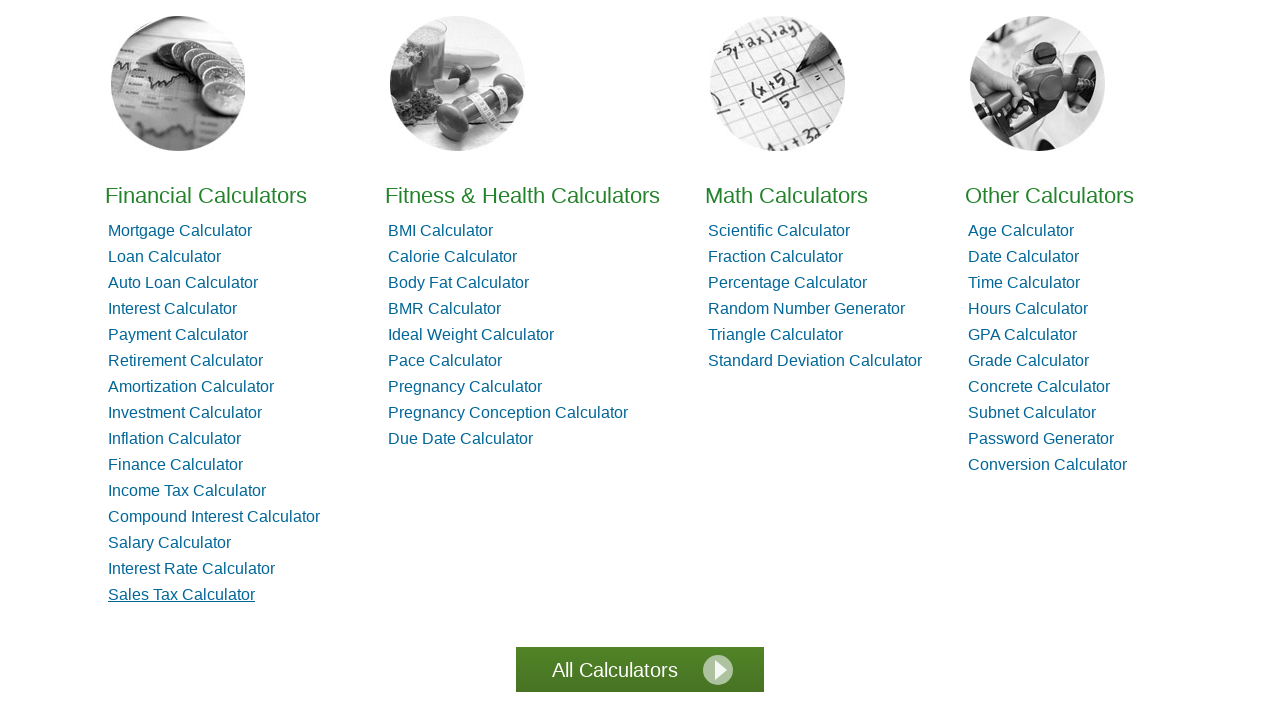

Located fitness calculator link at index 1
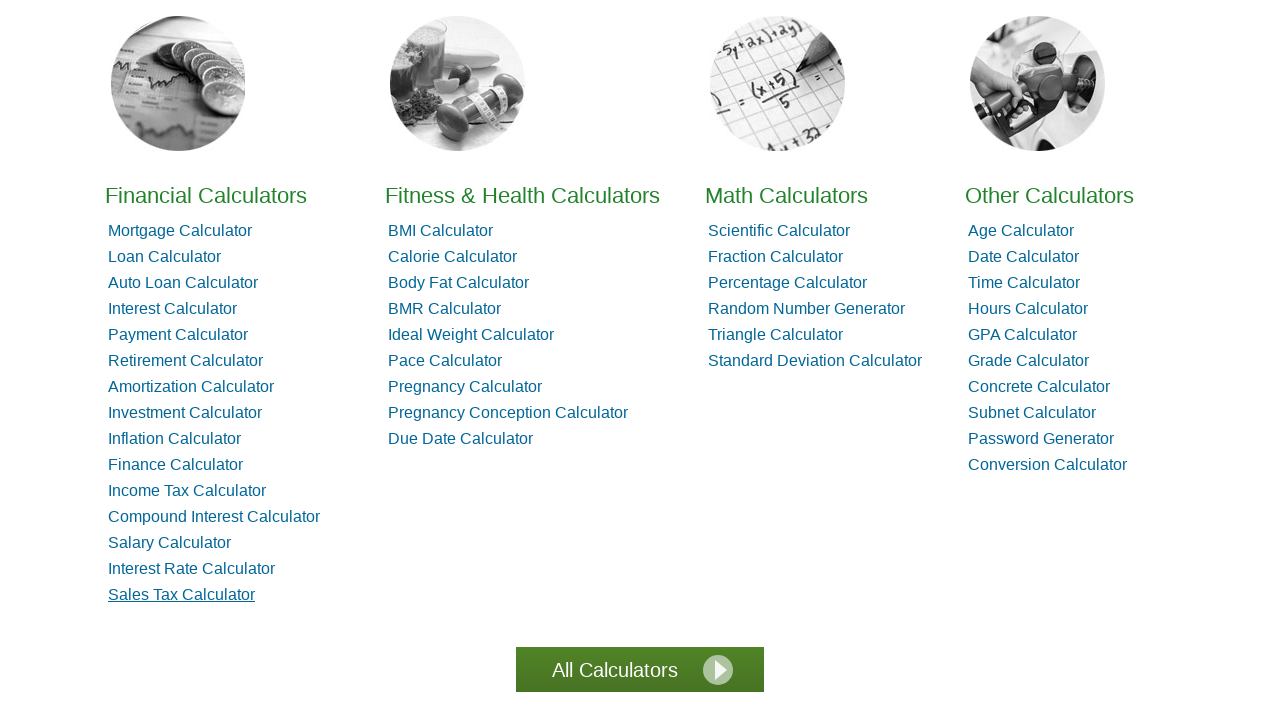

Clicked fitness calculator link 1 at (452, 256) on xpath=//ul[@id='hl2']//a >> nth=1
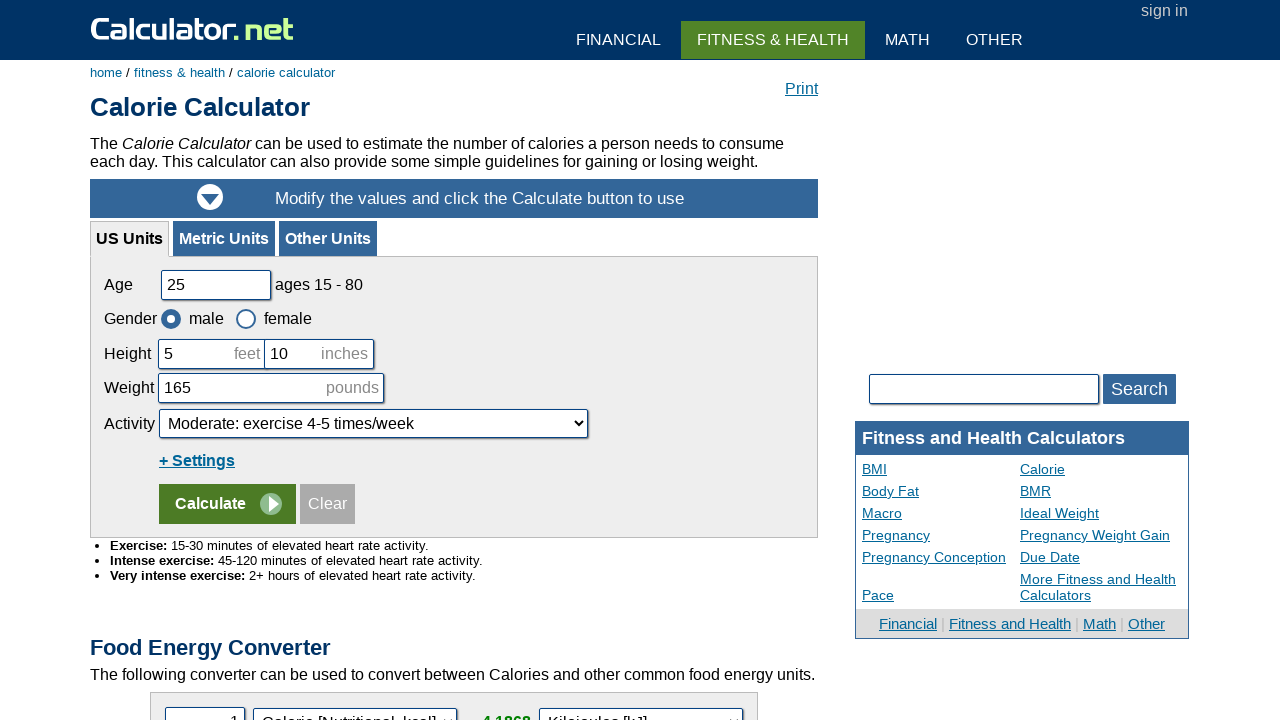

Waited 1 second for page to load
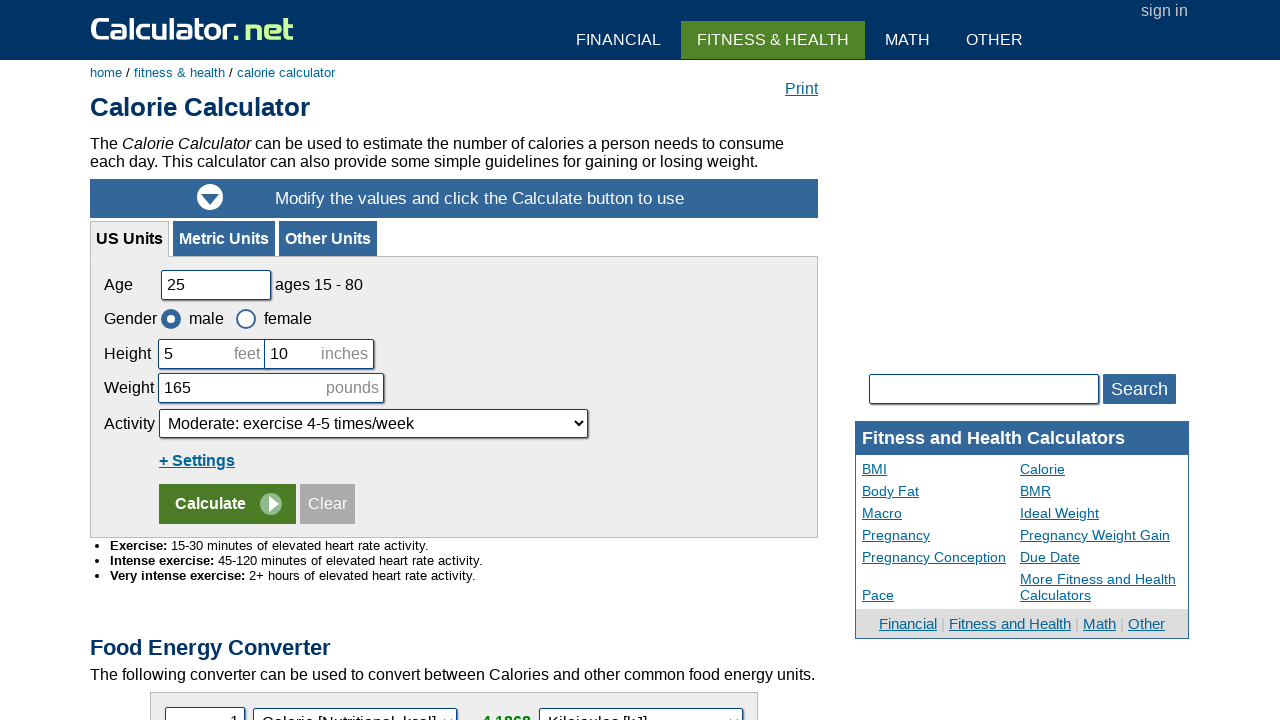

Navigated back to calculator.net homepage
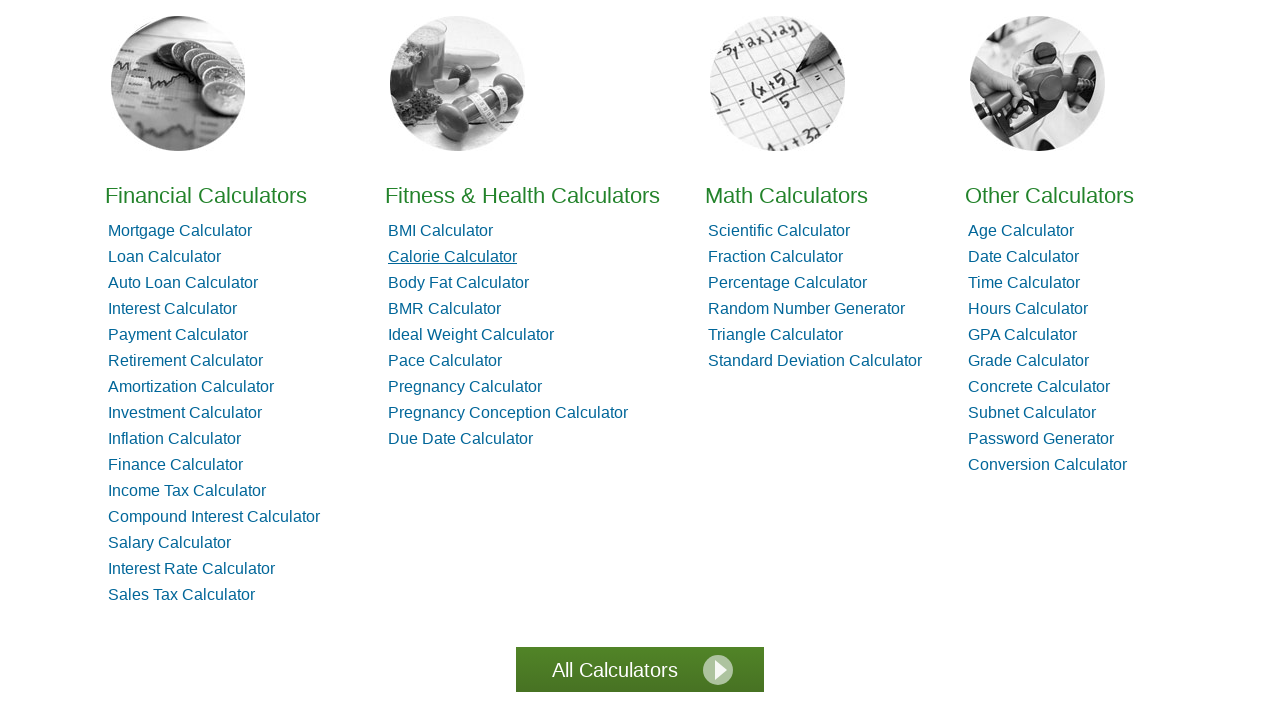

Reloaded the calculator.net homepage
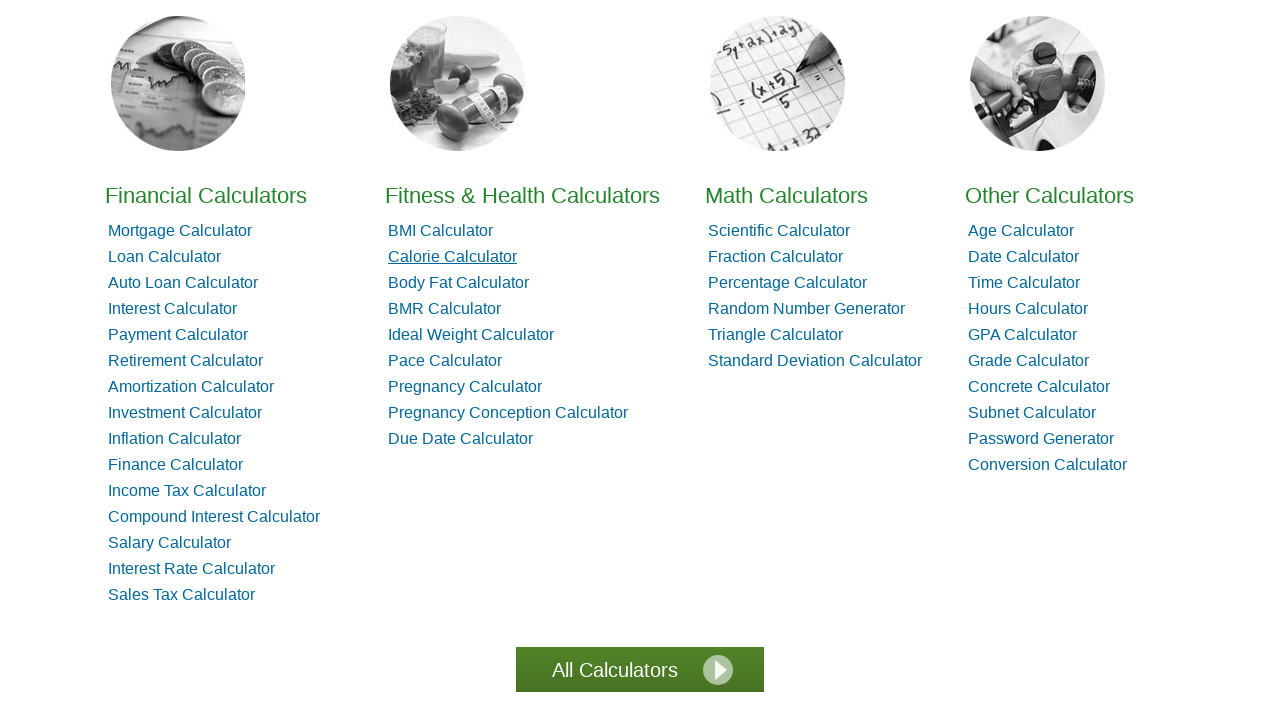

Located fitness calculator link at index 2
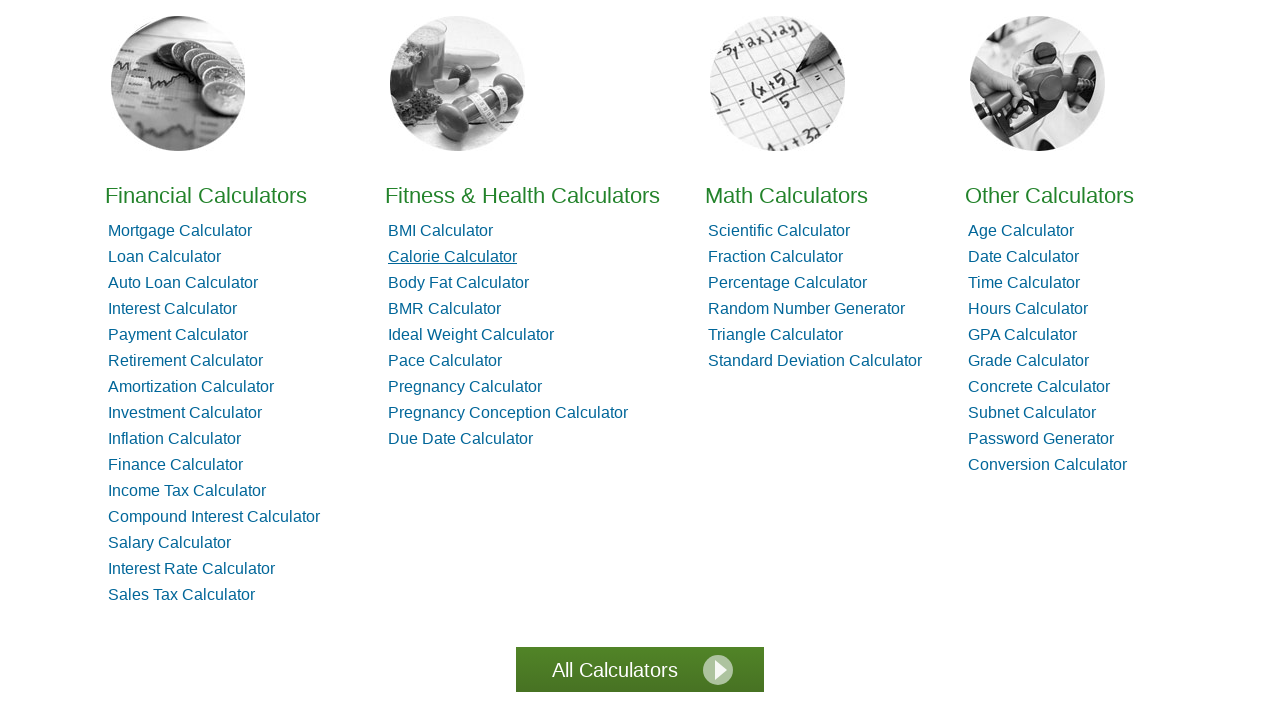

Clicked fitness calculator link 2 at (458, 282) on xpath=//ul[@id='hl2']//a >> nth=2
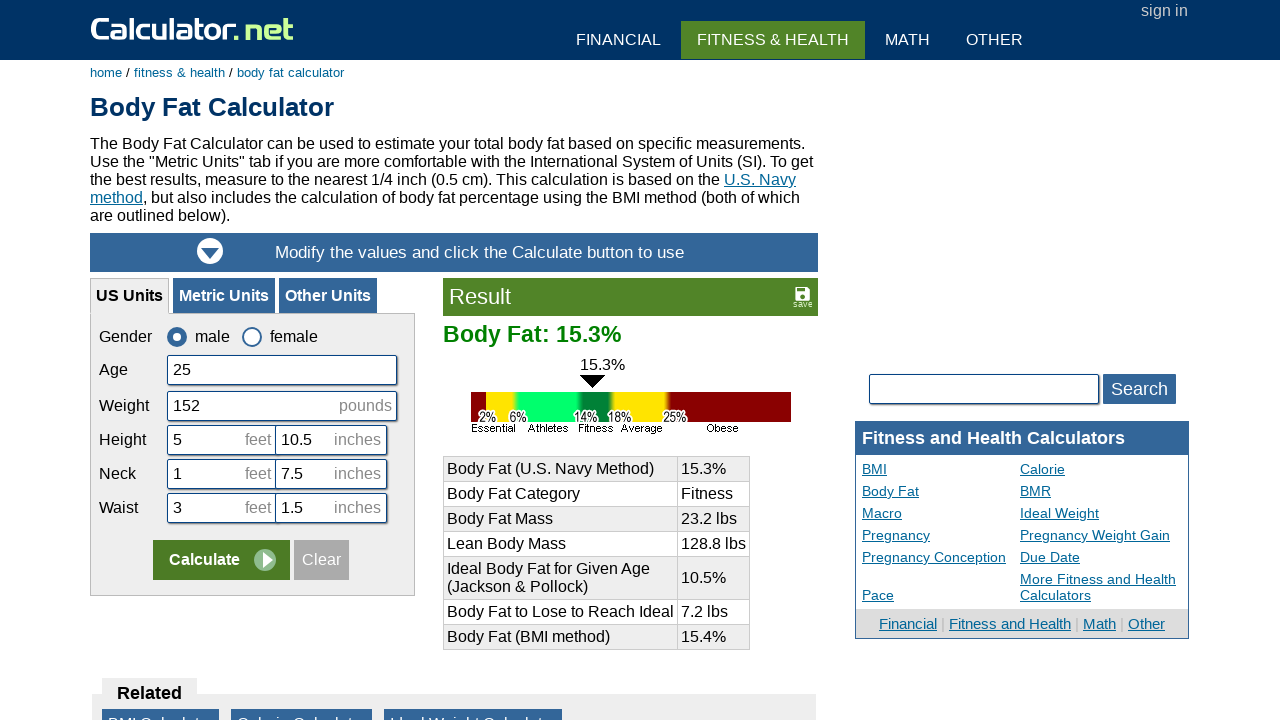

Waited 1 second for page to load
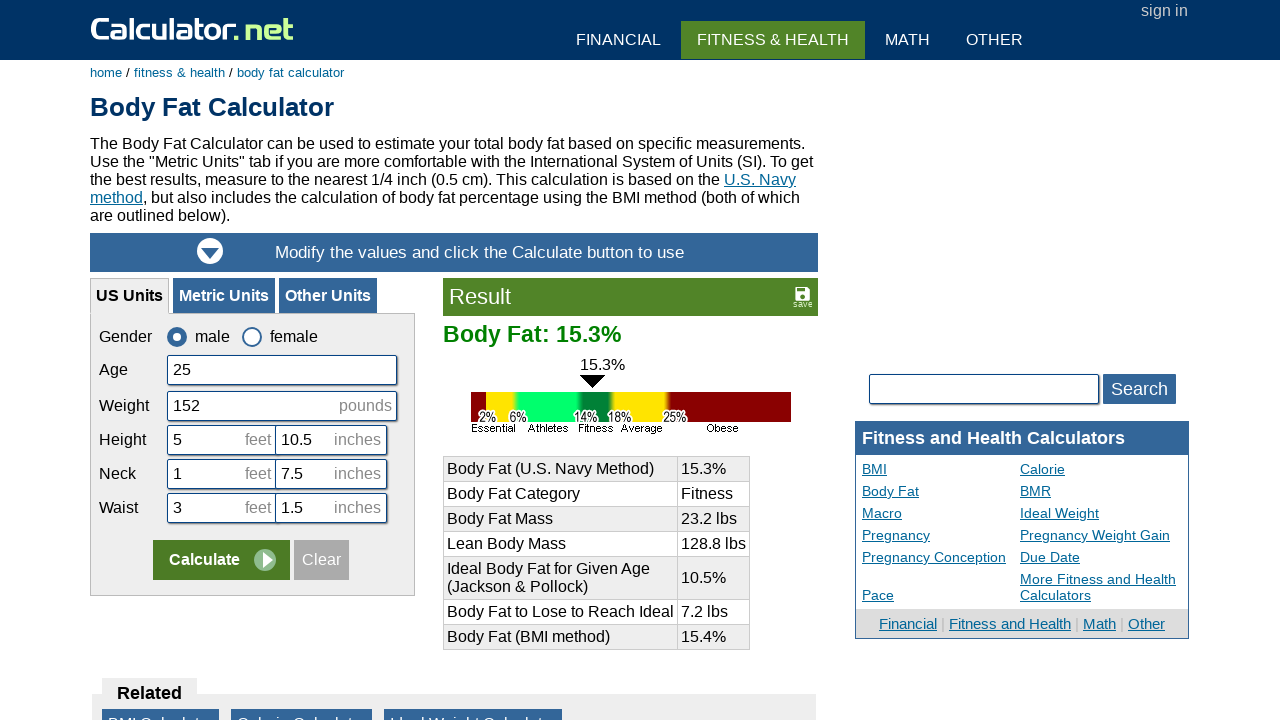

Navigated back to calculator.net homepage
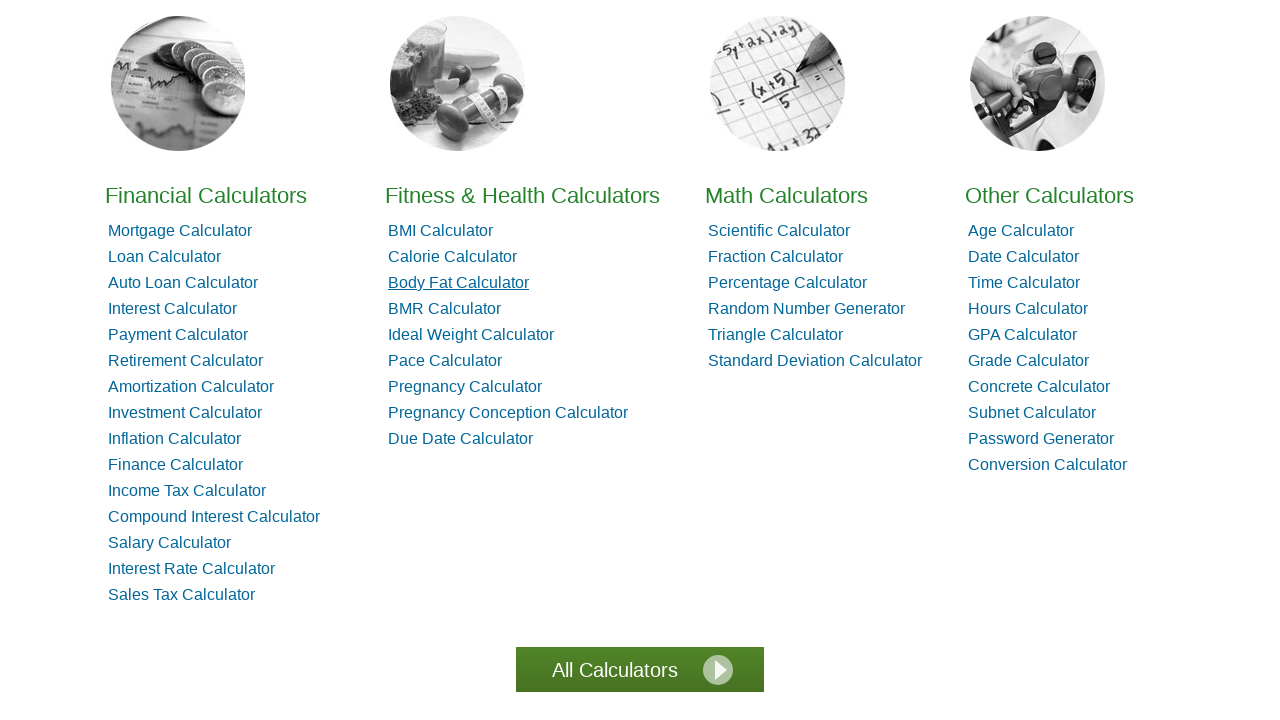

Reloaded the calculator.net homepage
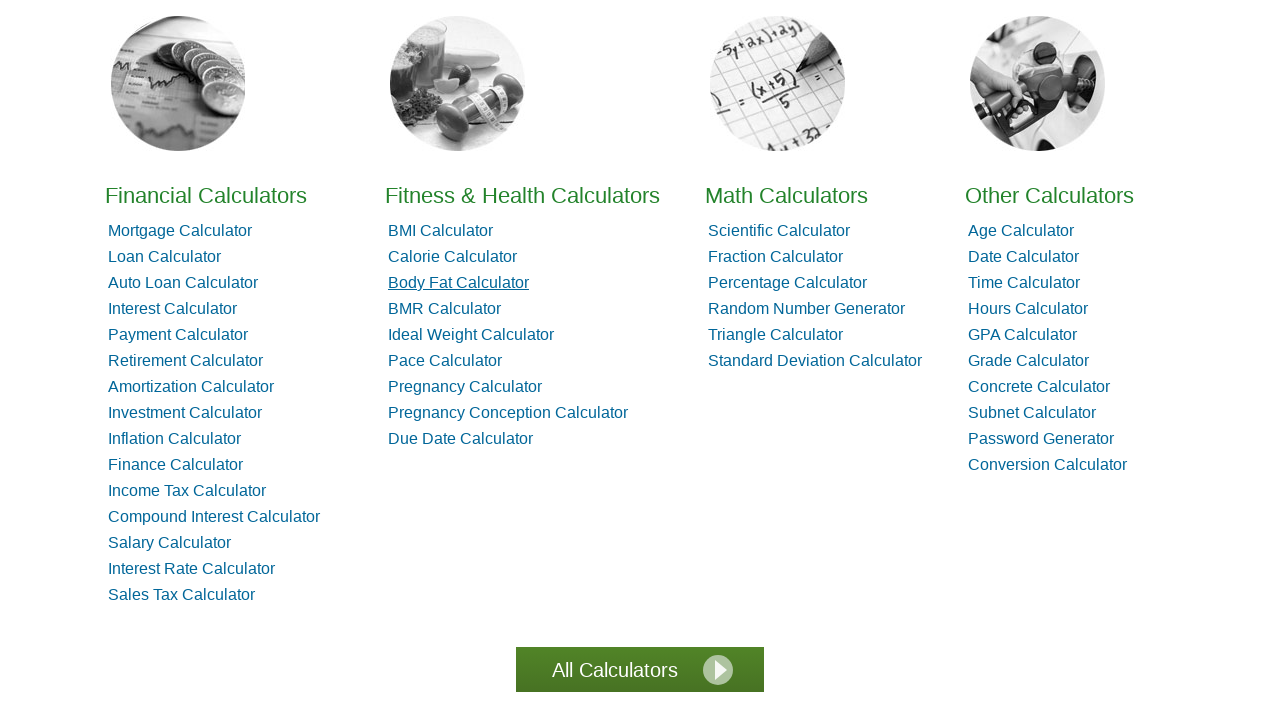

Located fitness calculator link at index 3
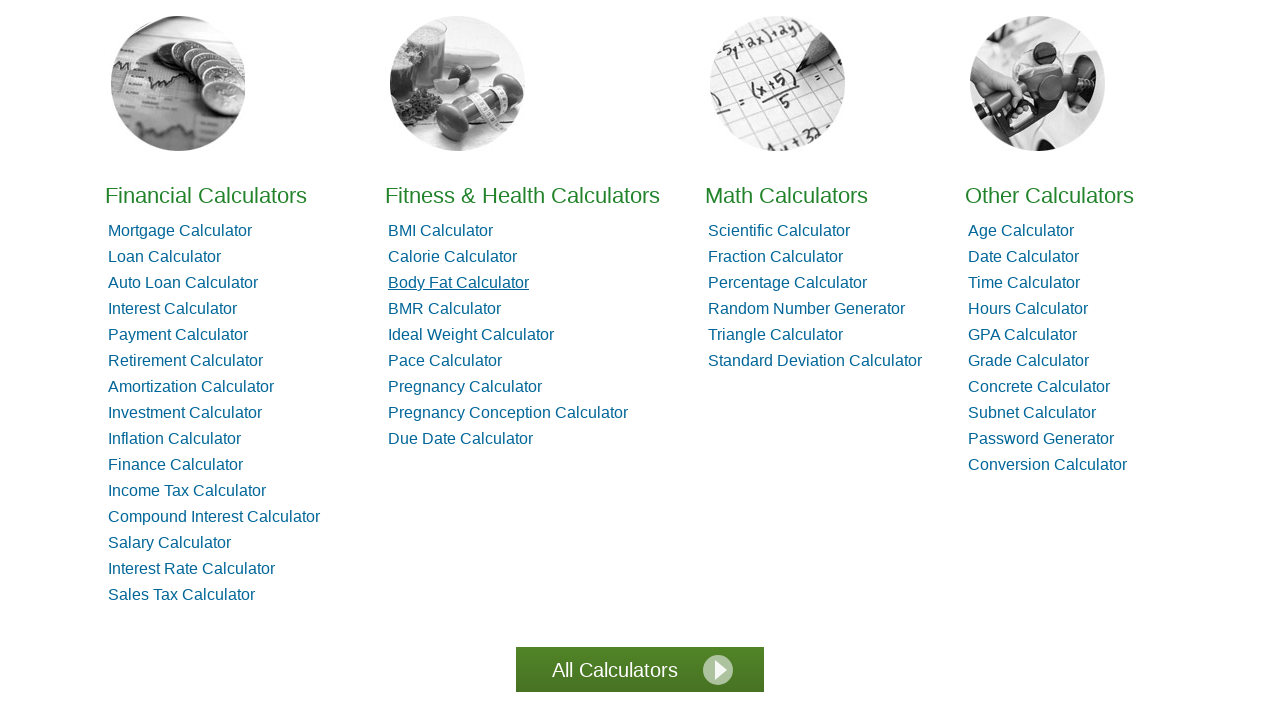

Clicked fitness calculator link 3 at (444, 308) on xpath=//ul[@id='hl2']//a >> nth=3
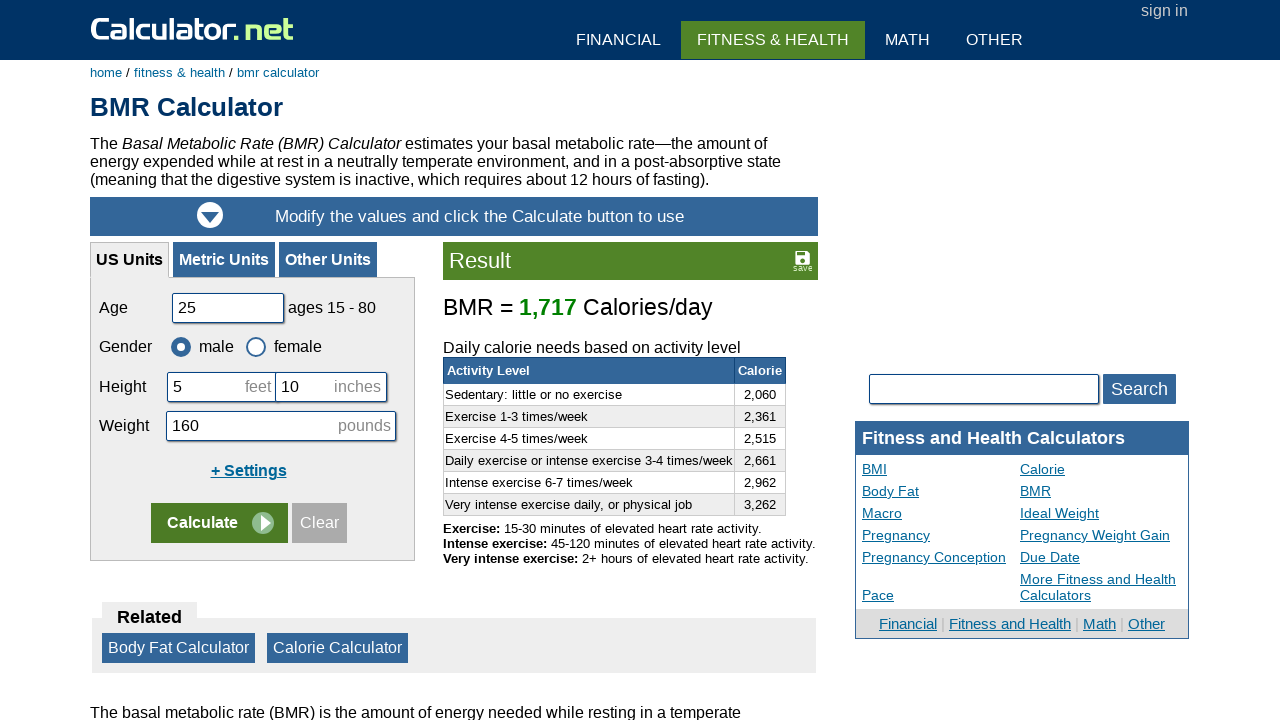

Waited 1 second for page to load
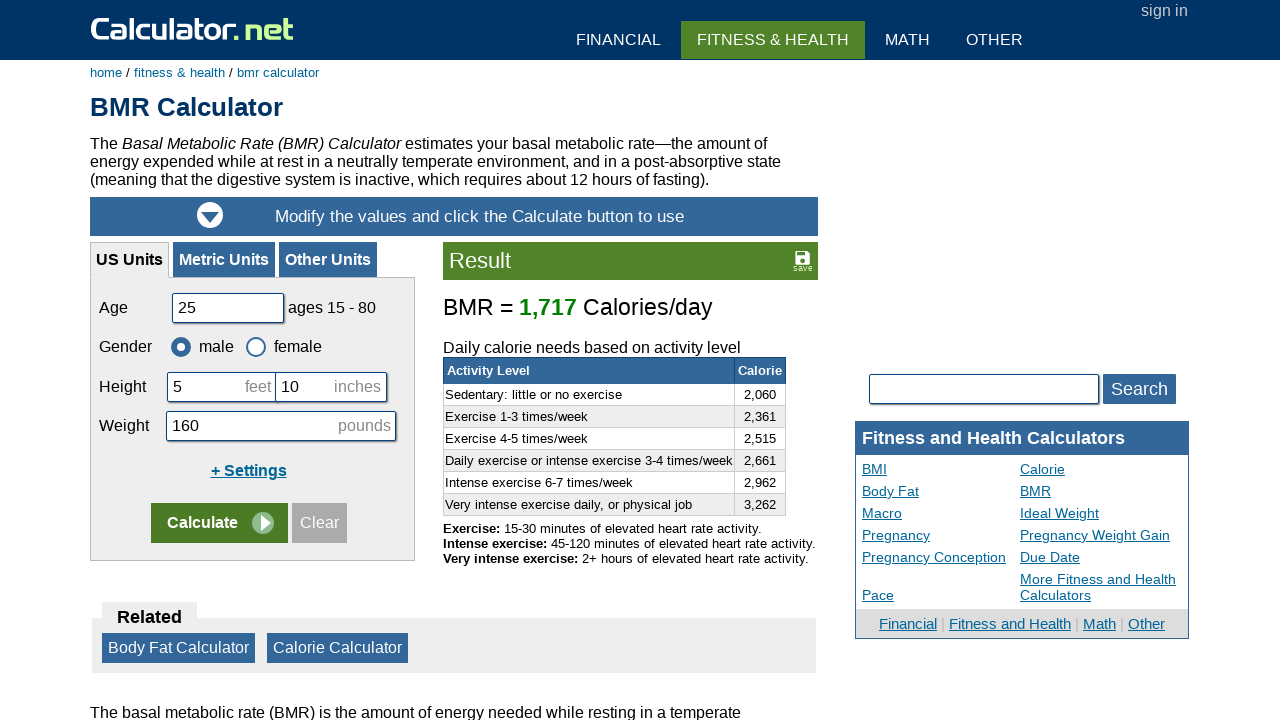

Navigated back to calculator.net homepage
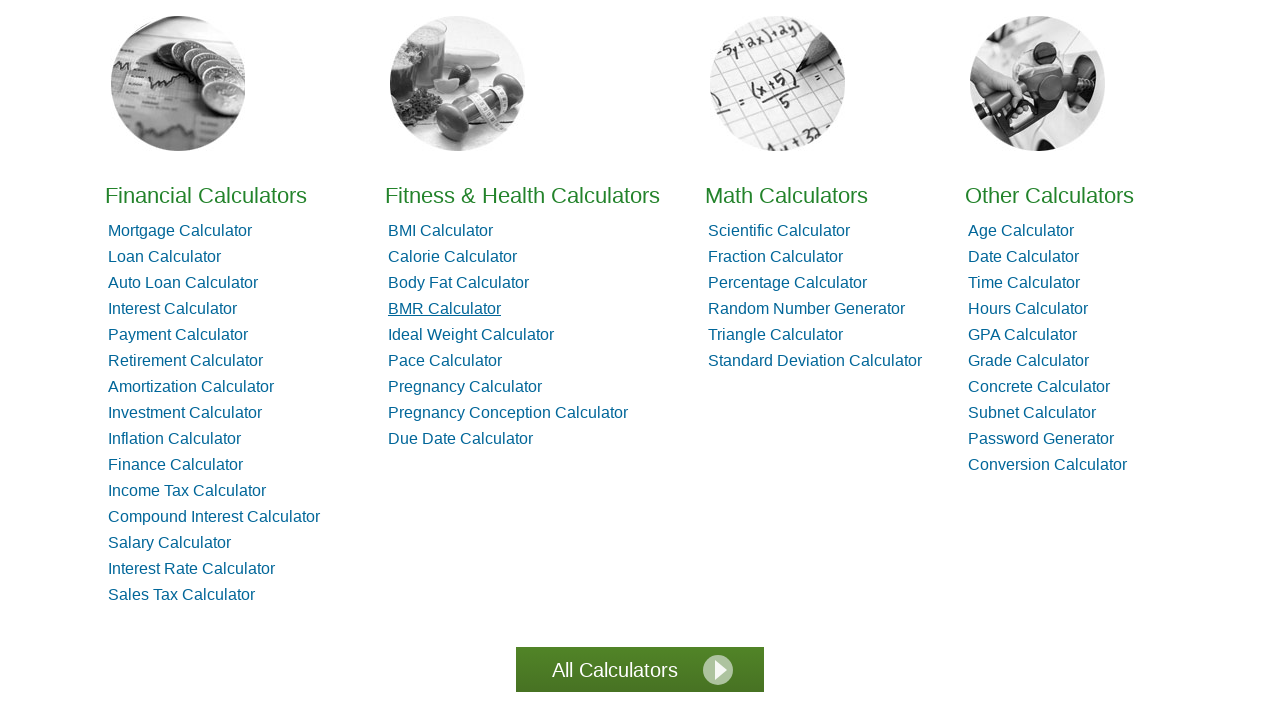

Reloaded the calculator.net homepage
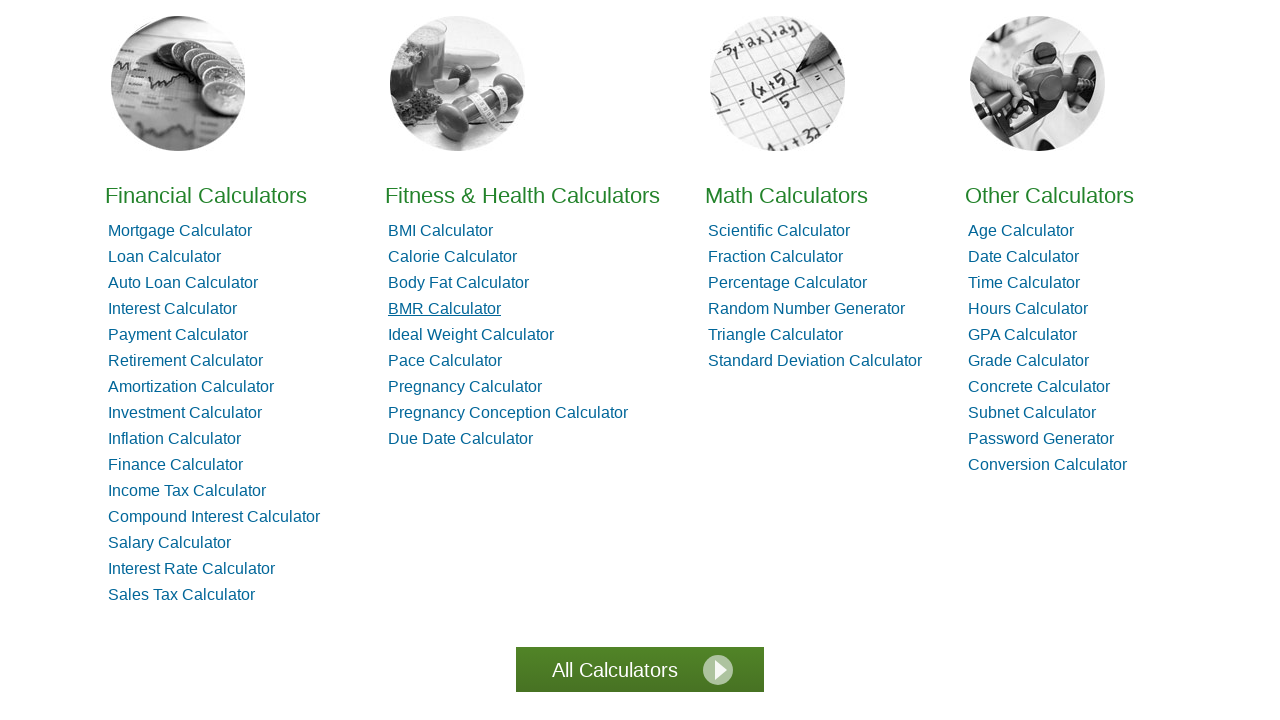

Located fitness calculator link at index 4
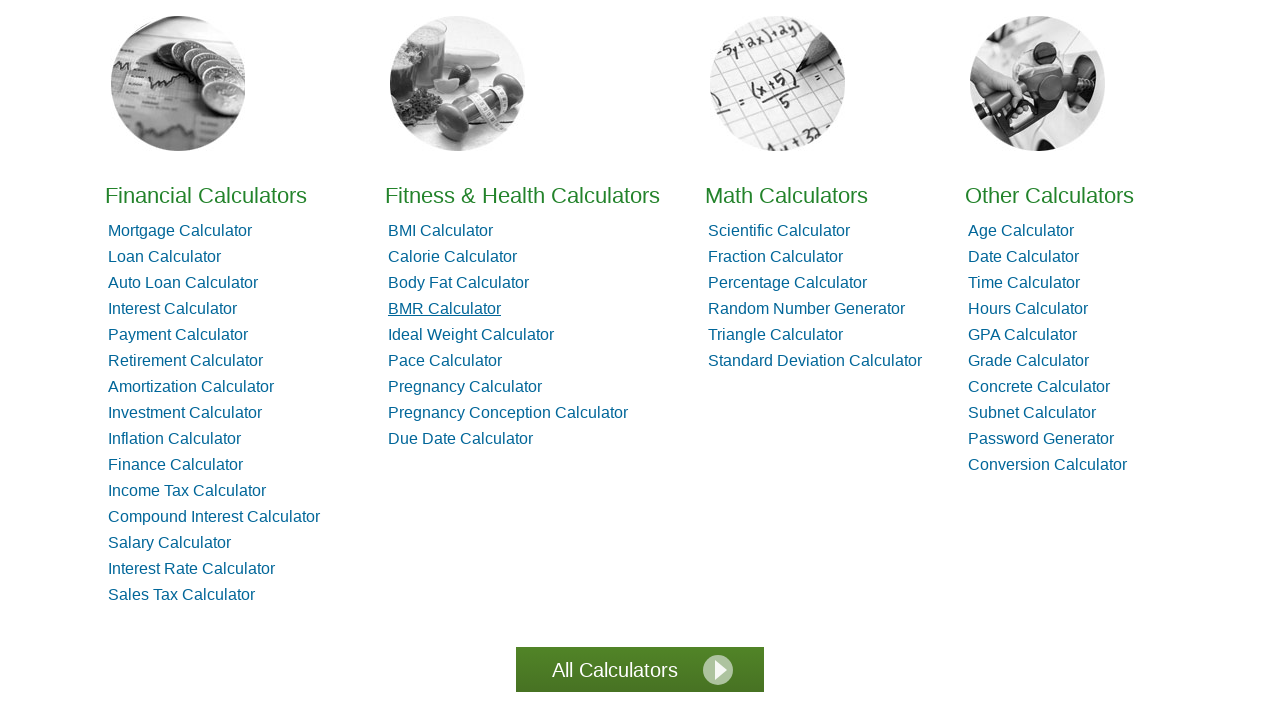

Clicked fitness calculator link 4 at (471, 334) on xpath=//ul[@id='hl2']//a >> nth=4
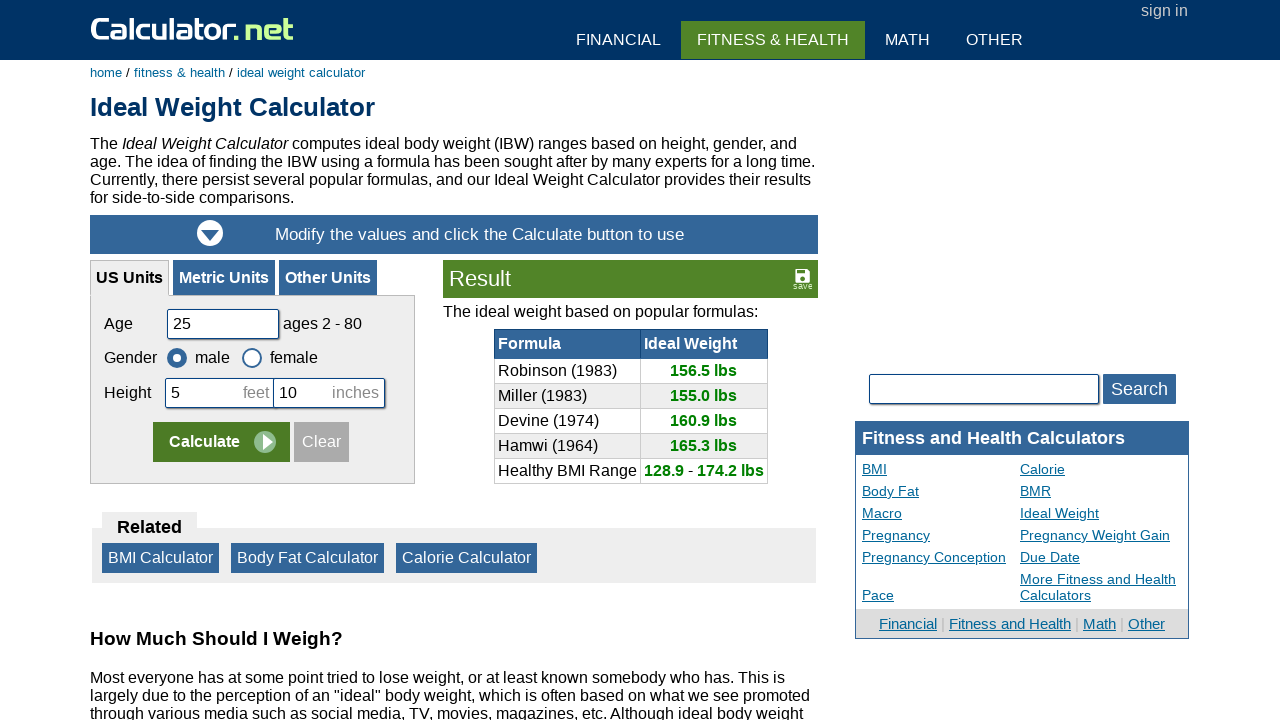

Waited 1 second for page to load
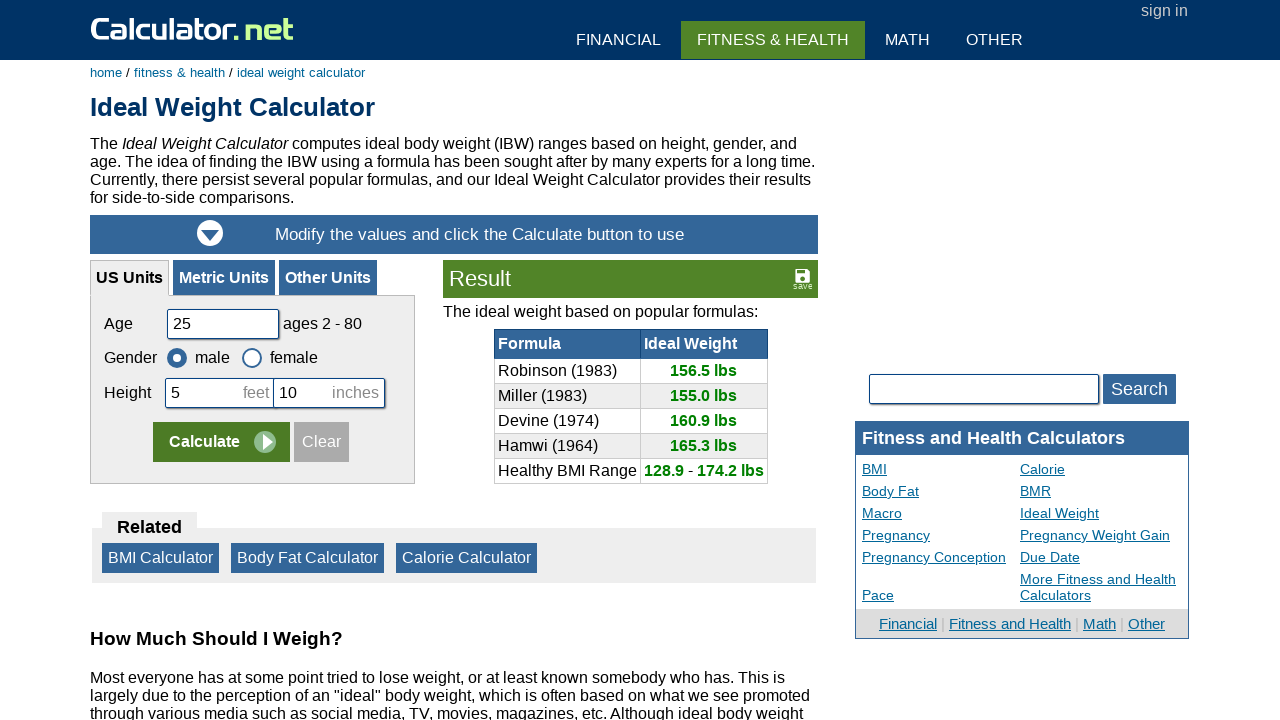

Navigated back to calculator.net homepage
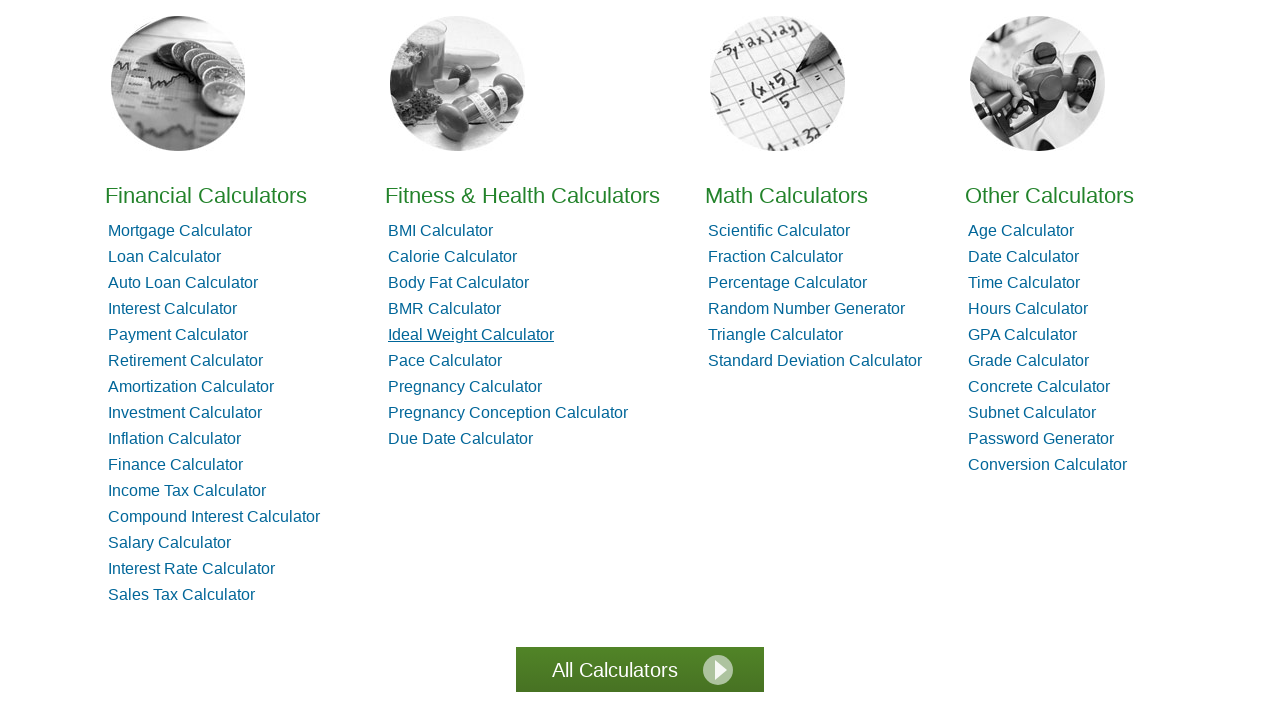

Reloaded the calculator.net homepage
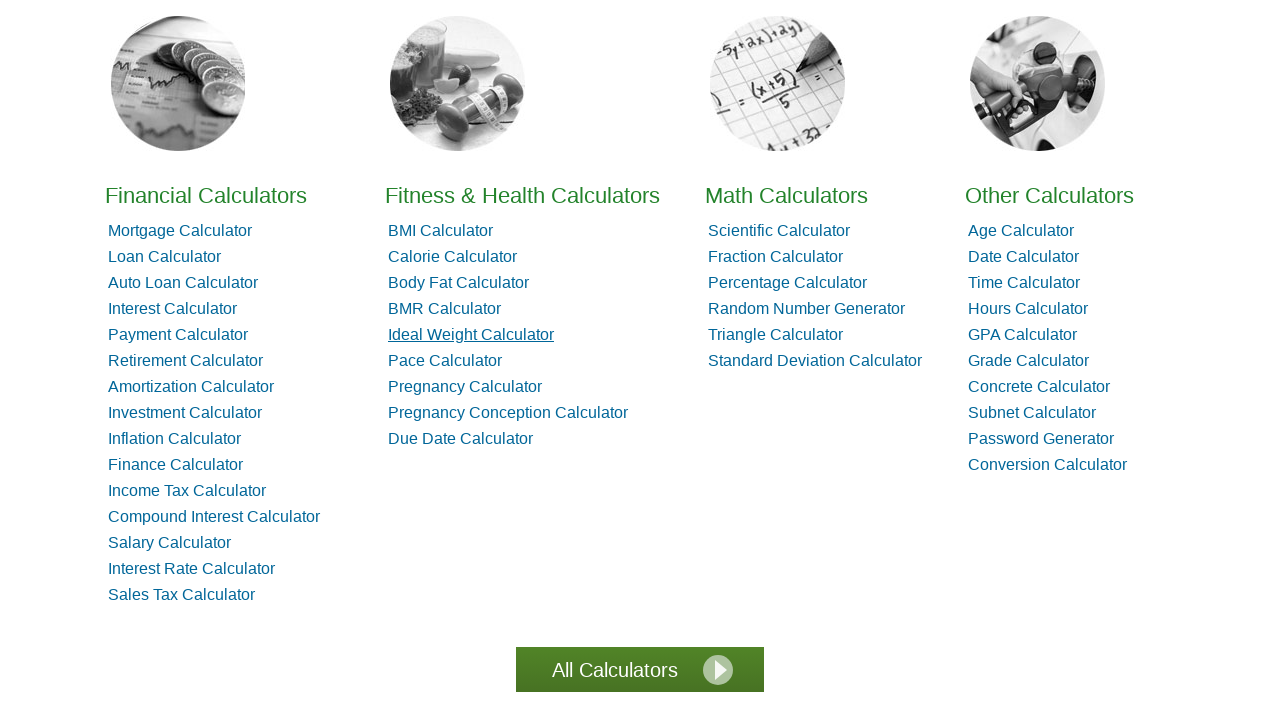

Located fitness calculator link at index 5
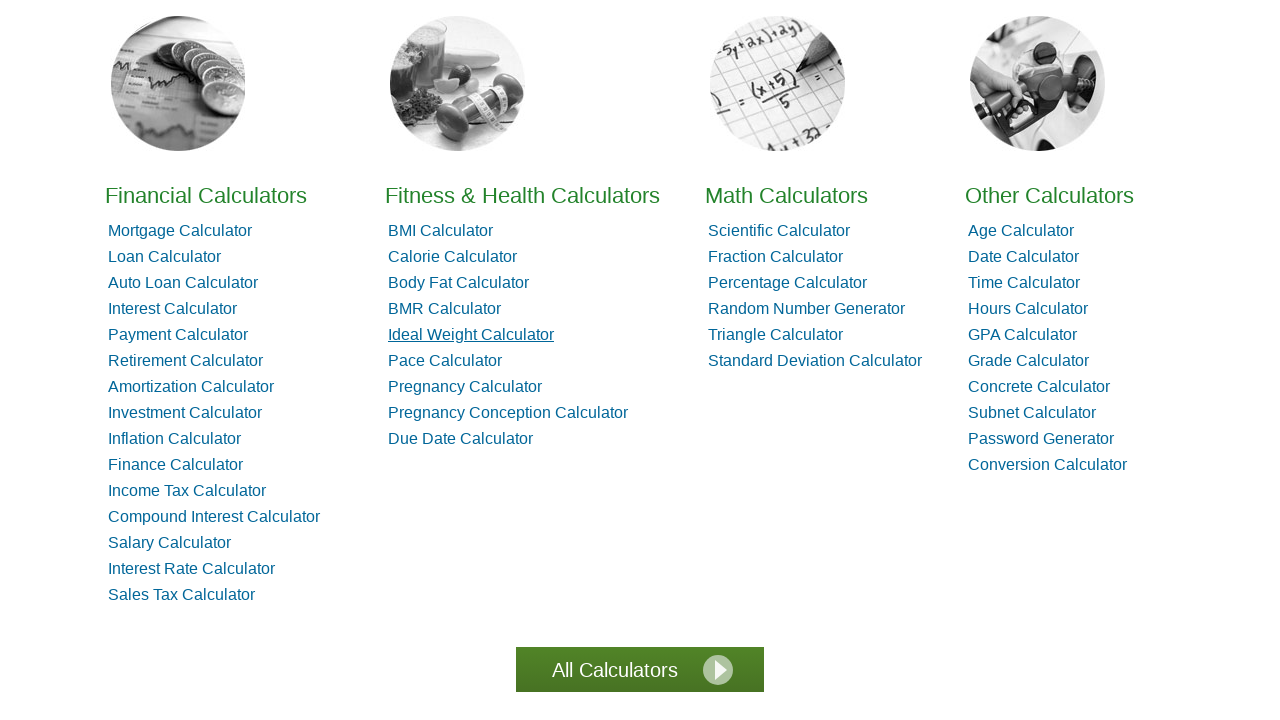

Clicked fitness calculator link 5 at (445, 360) on xpath=//ul[@id='hl2']//a >> nth=5
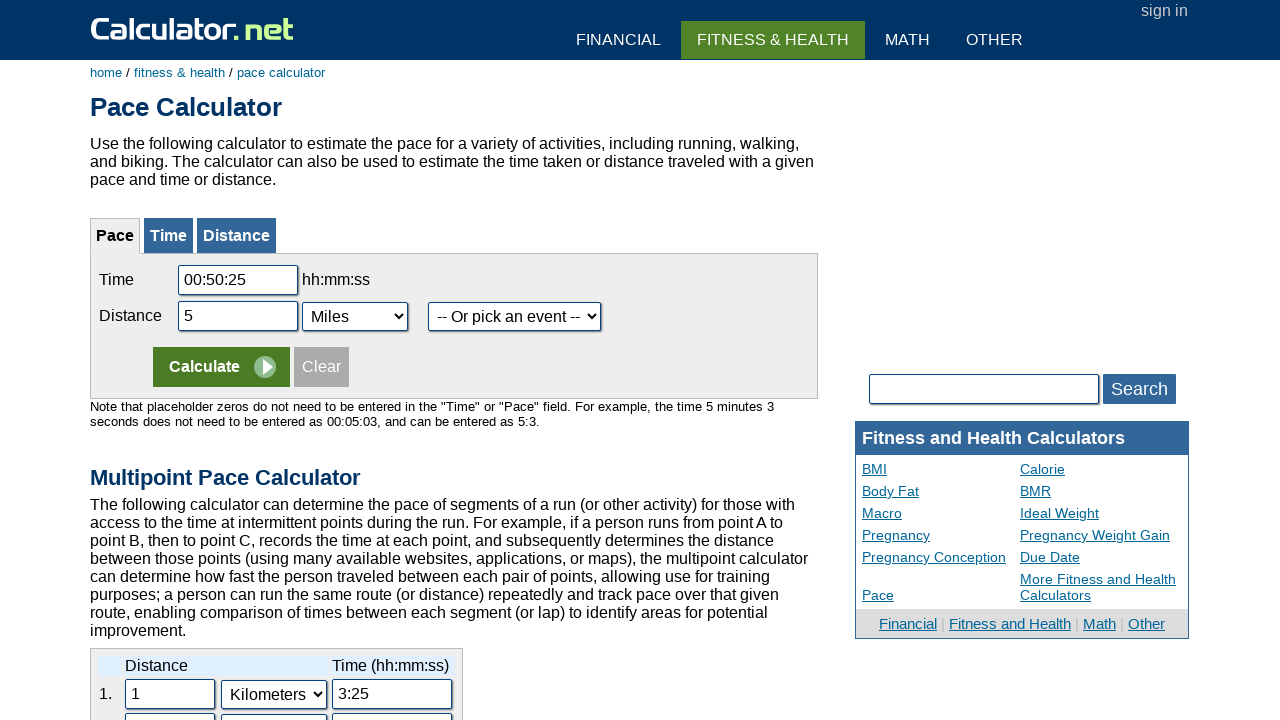

Waited 1 second for page to load
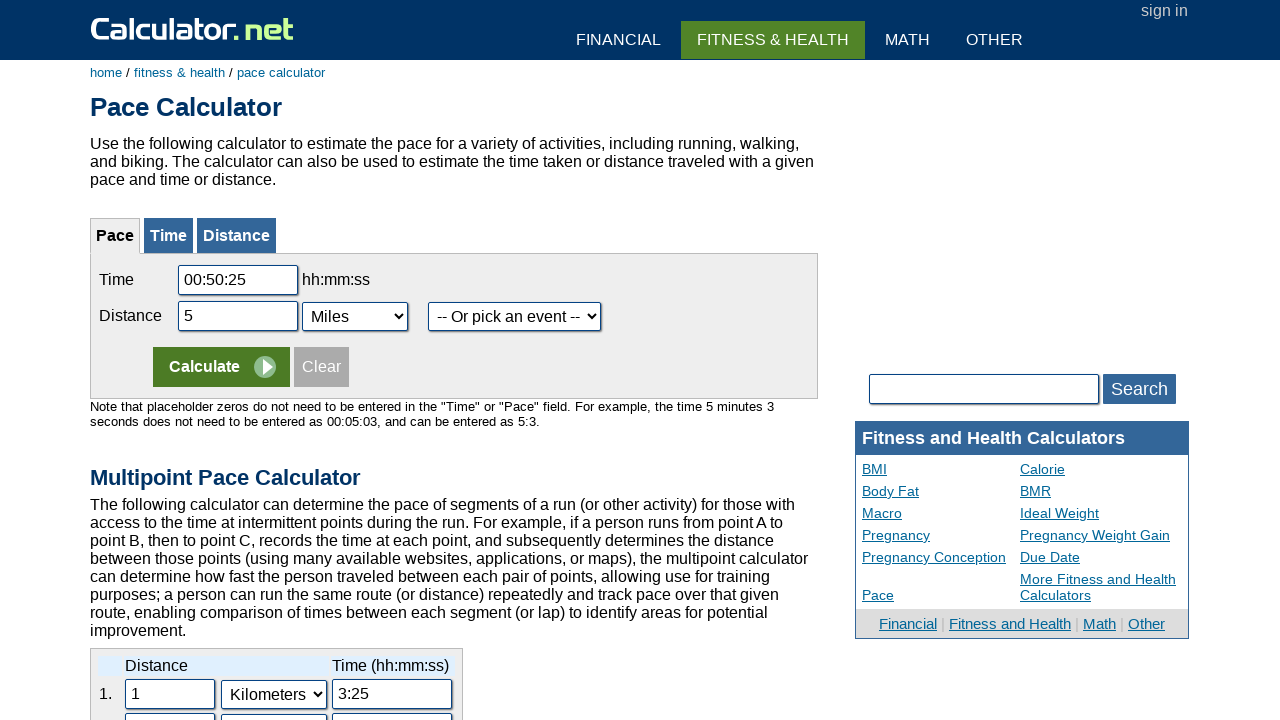

Navigated back to calculator.net homepage
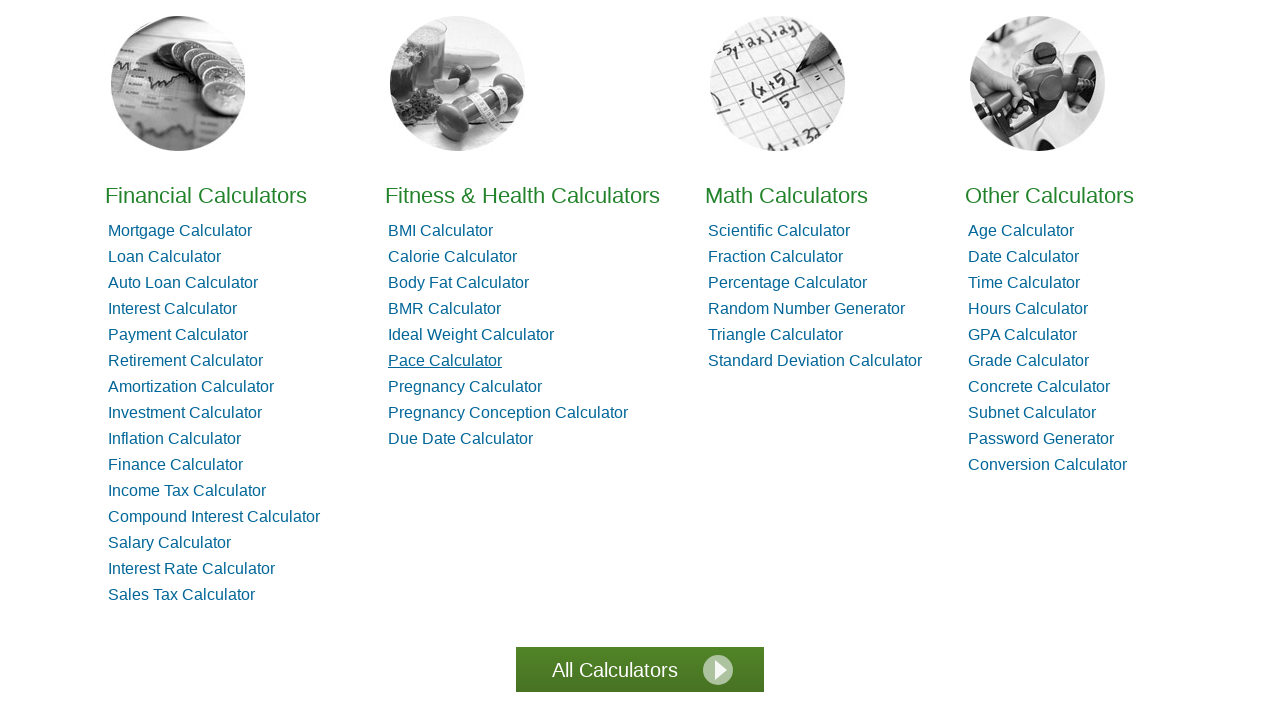

Reloaded the calculator.net homepage
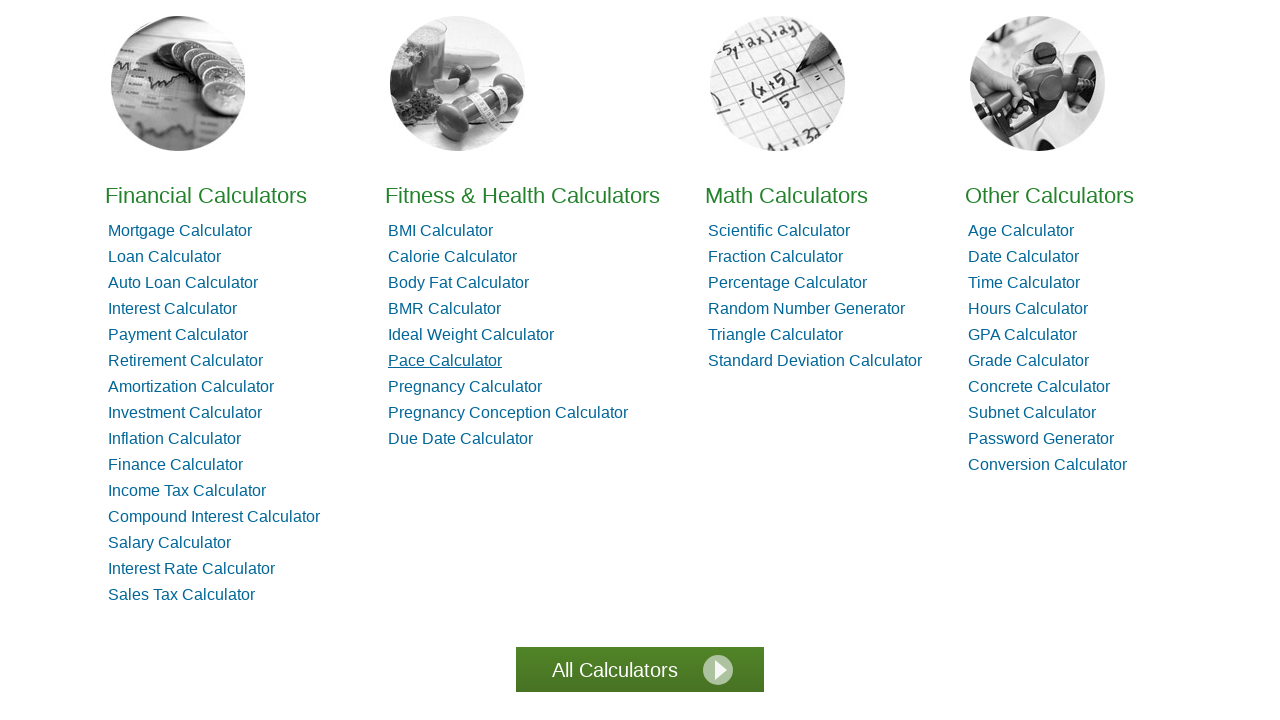

Located fitness calculator link at index 6
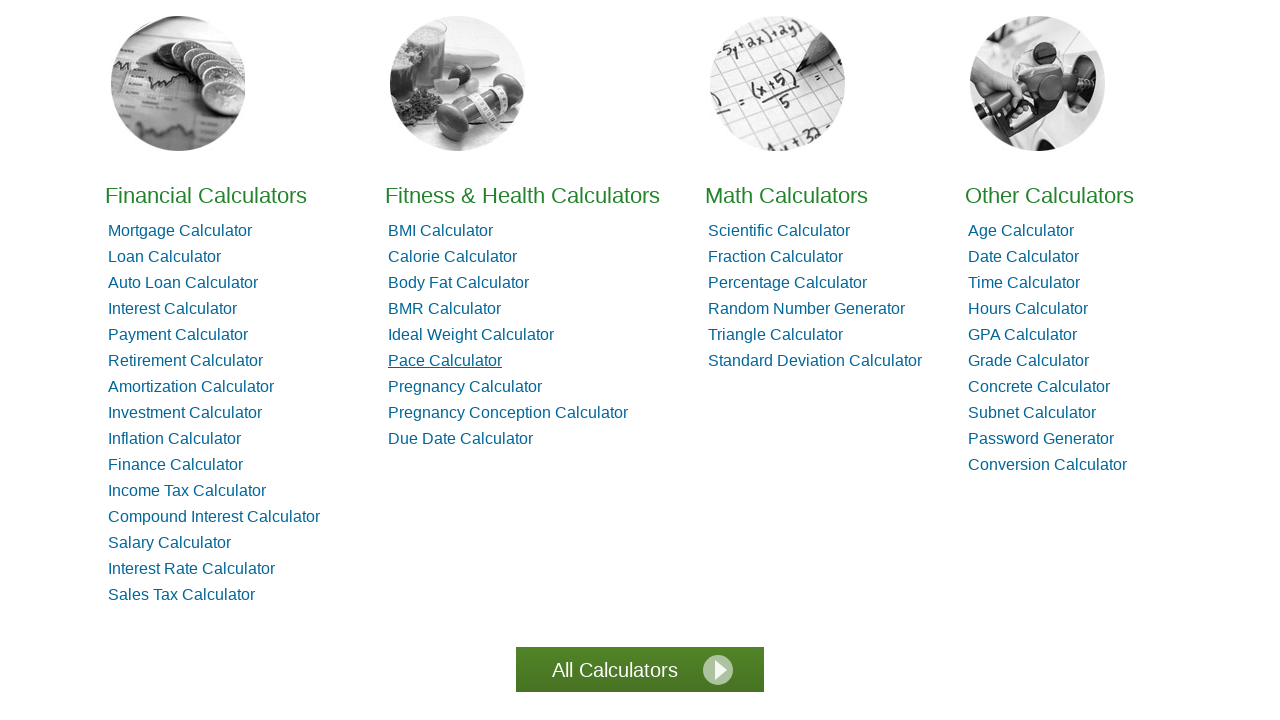

Clicked fitness calculator link 6 at (465, 386) on xpath=//ul[@id='hl2']//a >> nth=6
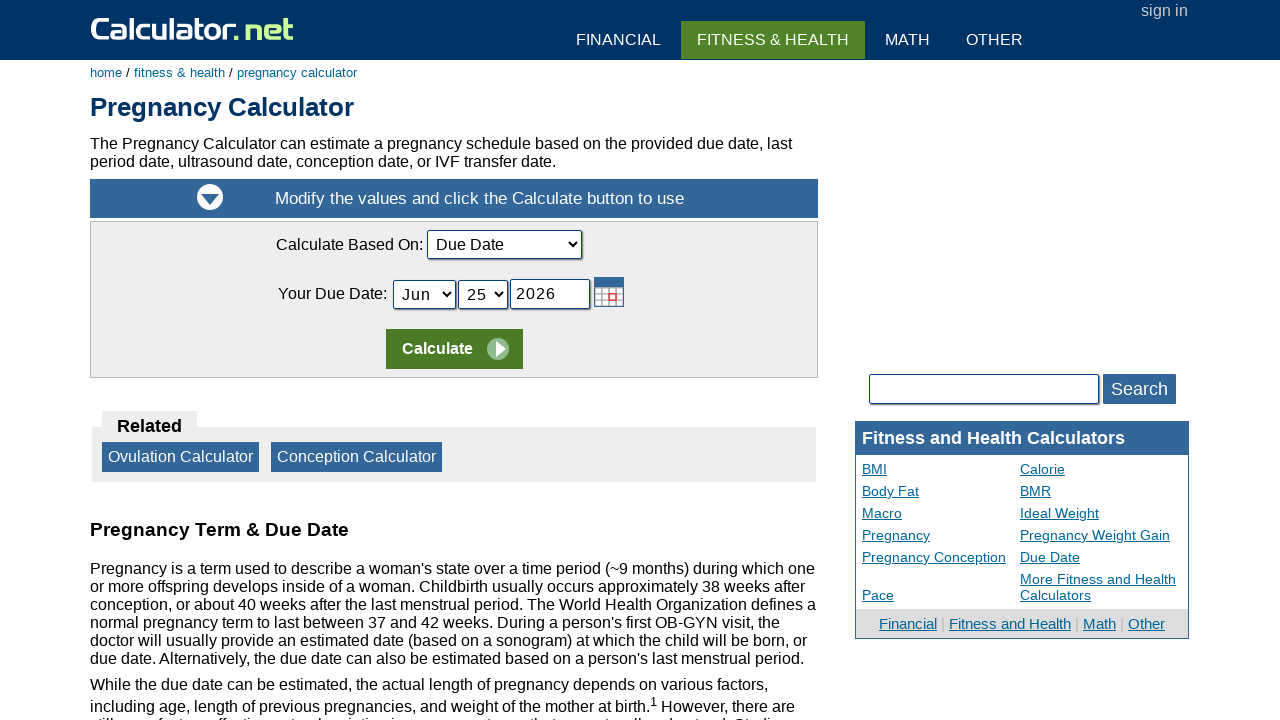

Waited 1 second for page to load
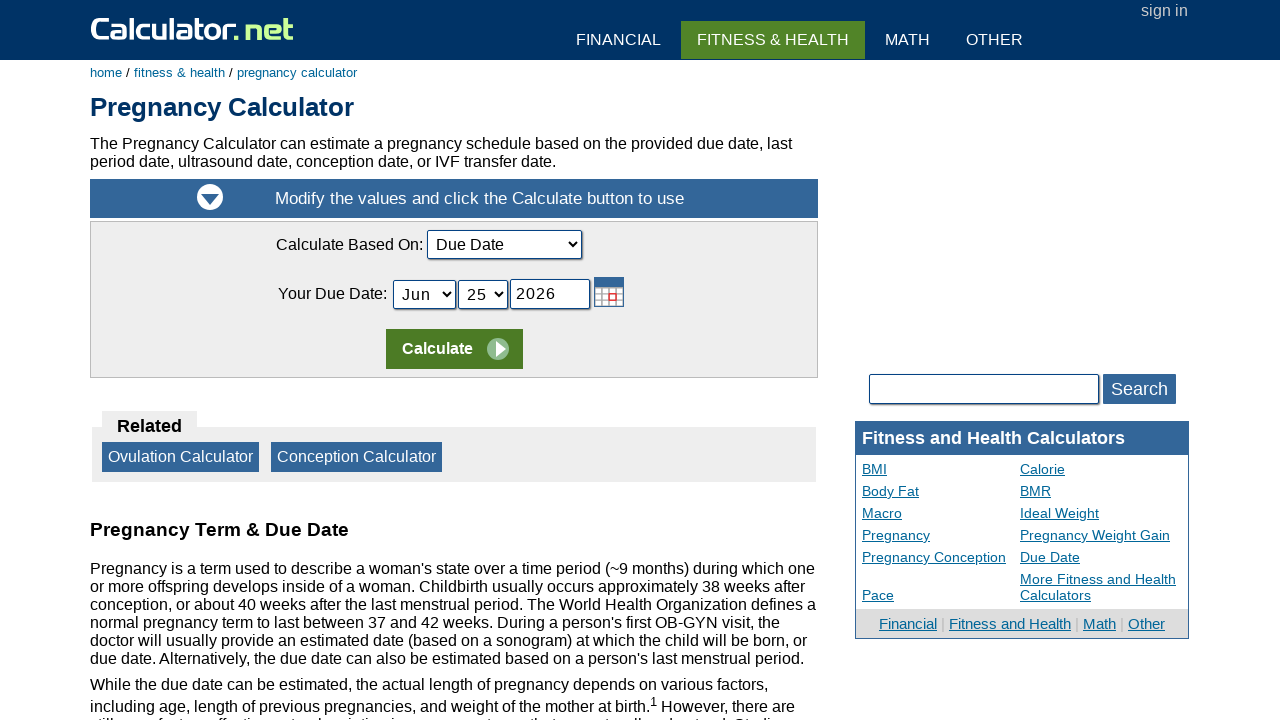

Navigated back to calculator.net homepage
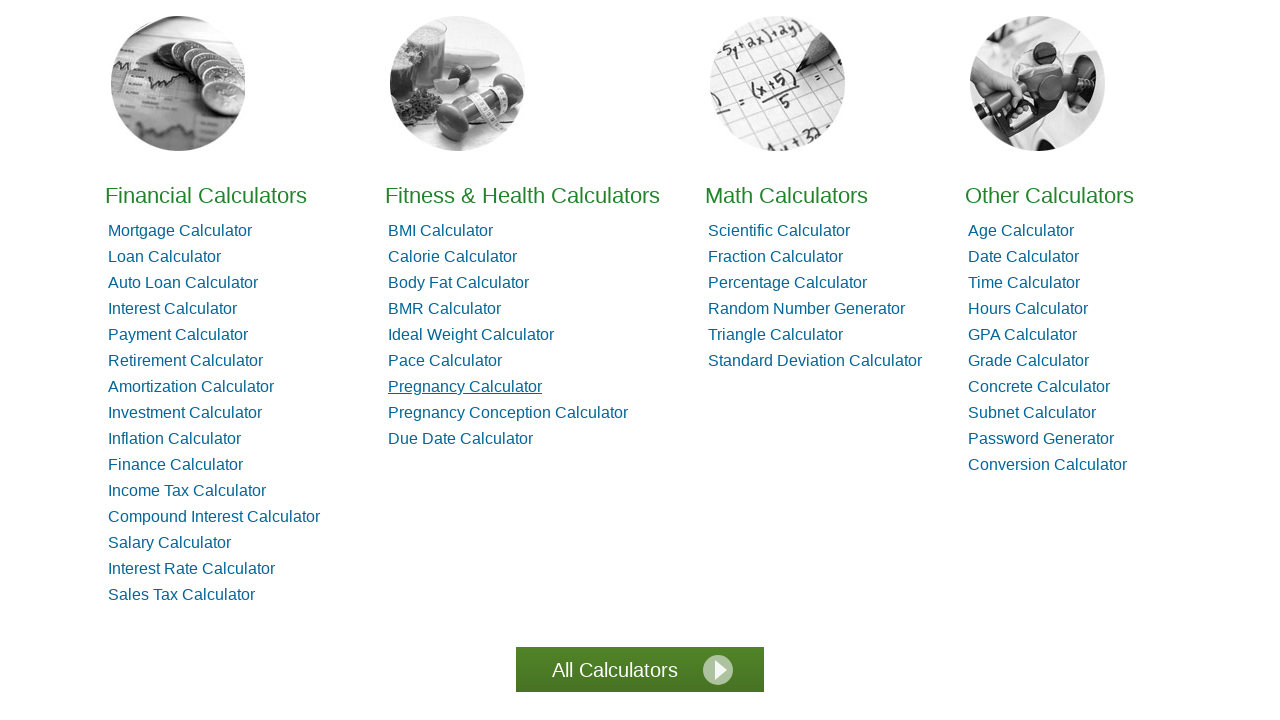

Reloaded the calculator.net homepage
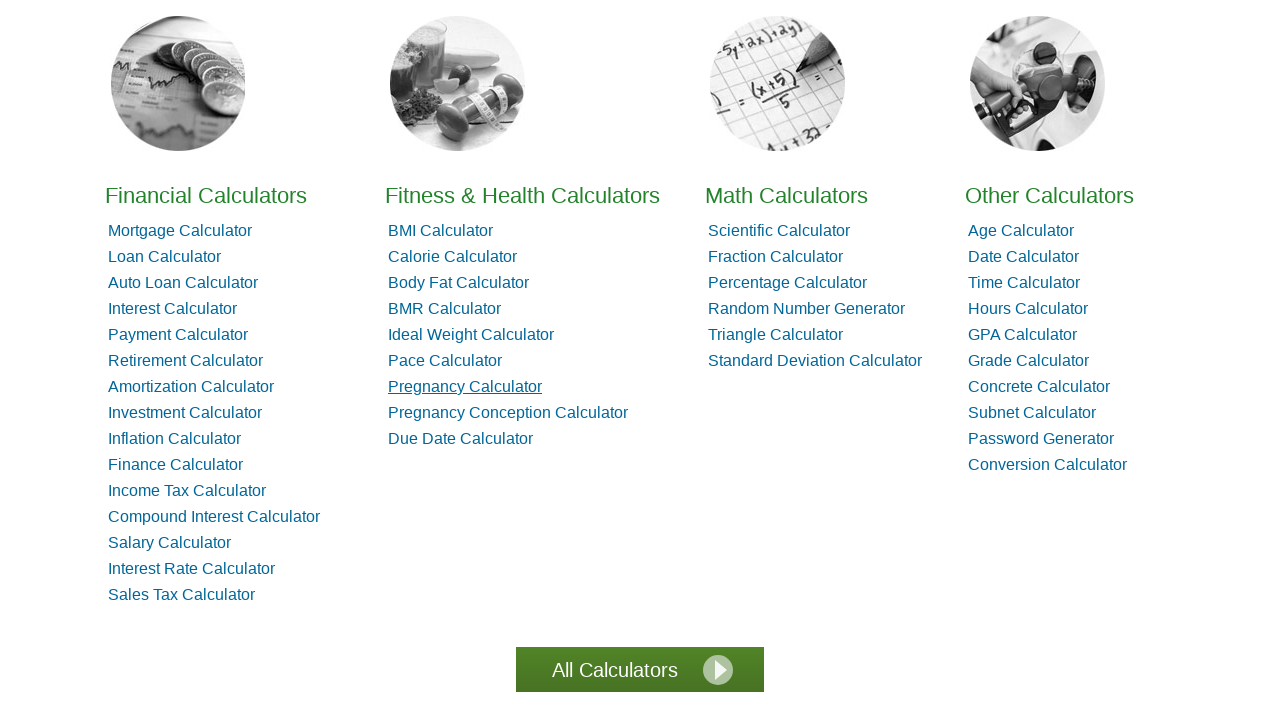

Located fitness calculator link at index 7
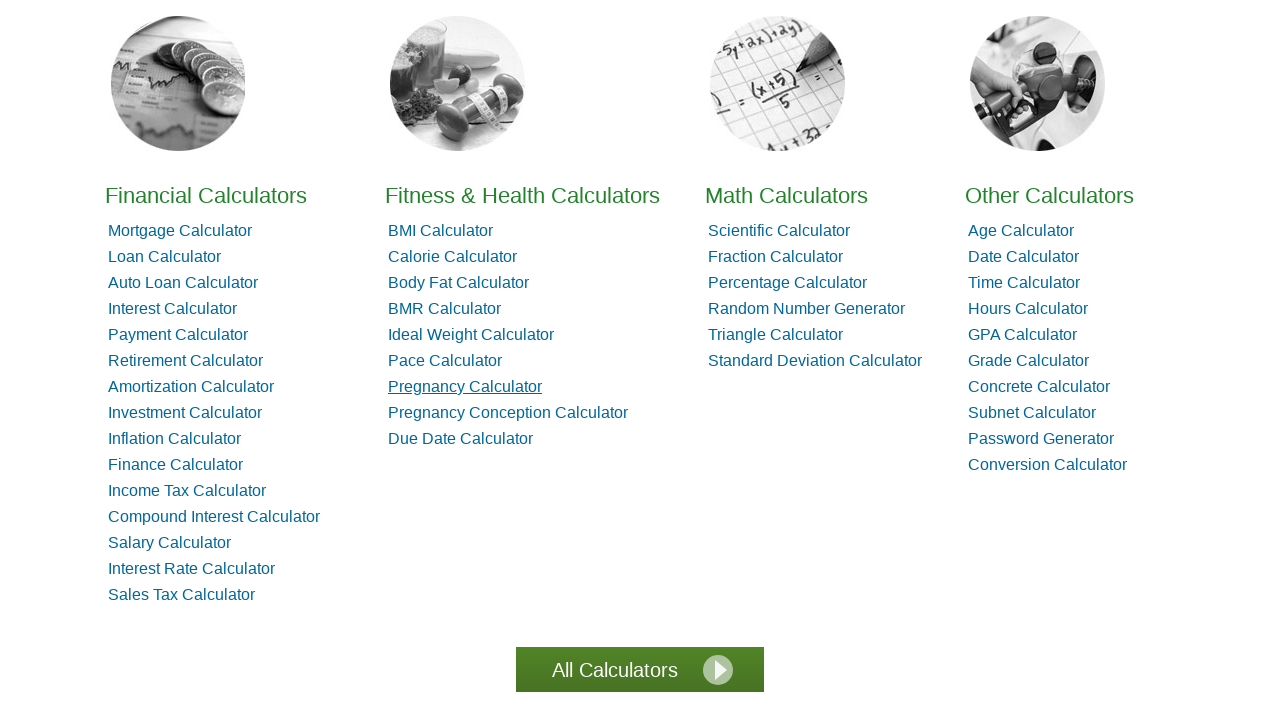

Clicked fitness calculator link 7 at (508, 412) on xpath=//ul[@id='hl2']//a >> nth=7
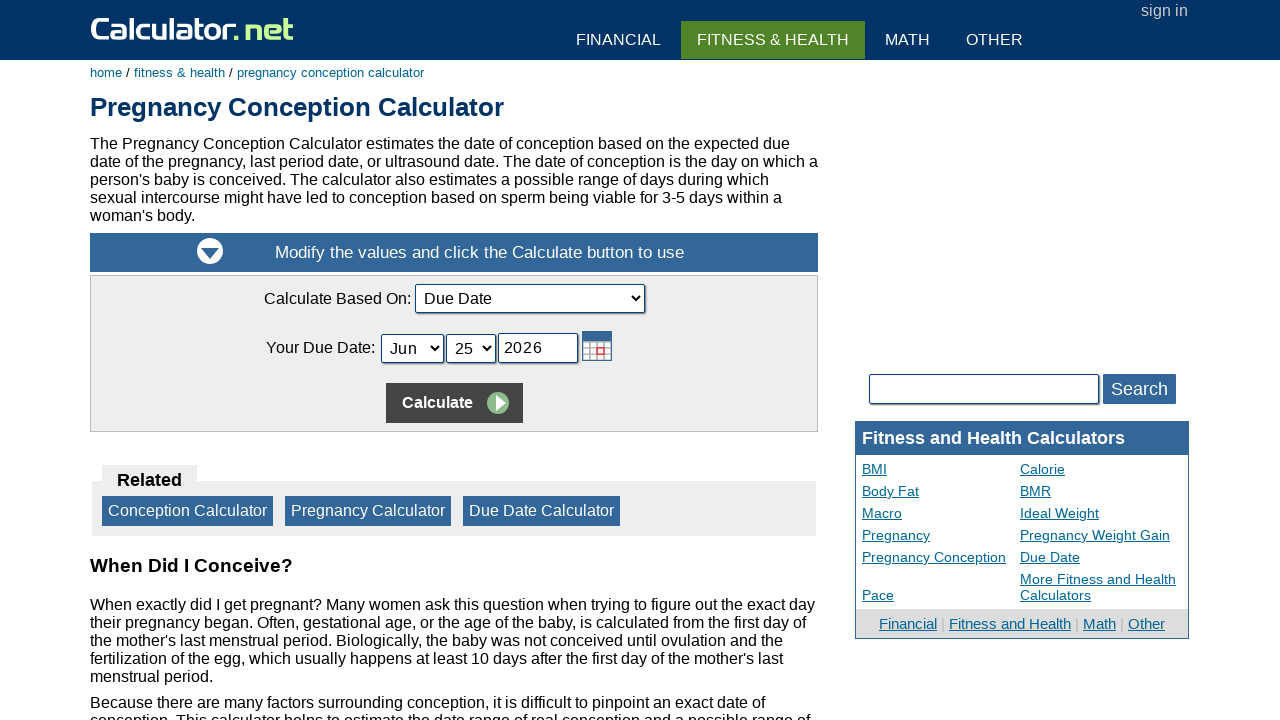

Waited 1 second for page to load
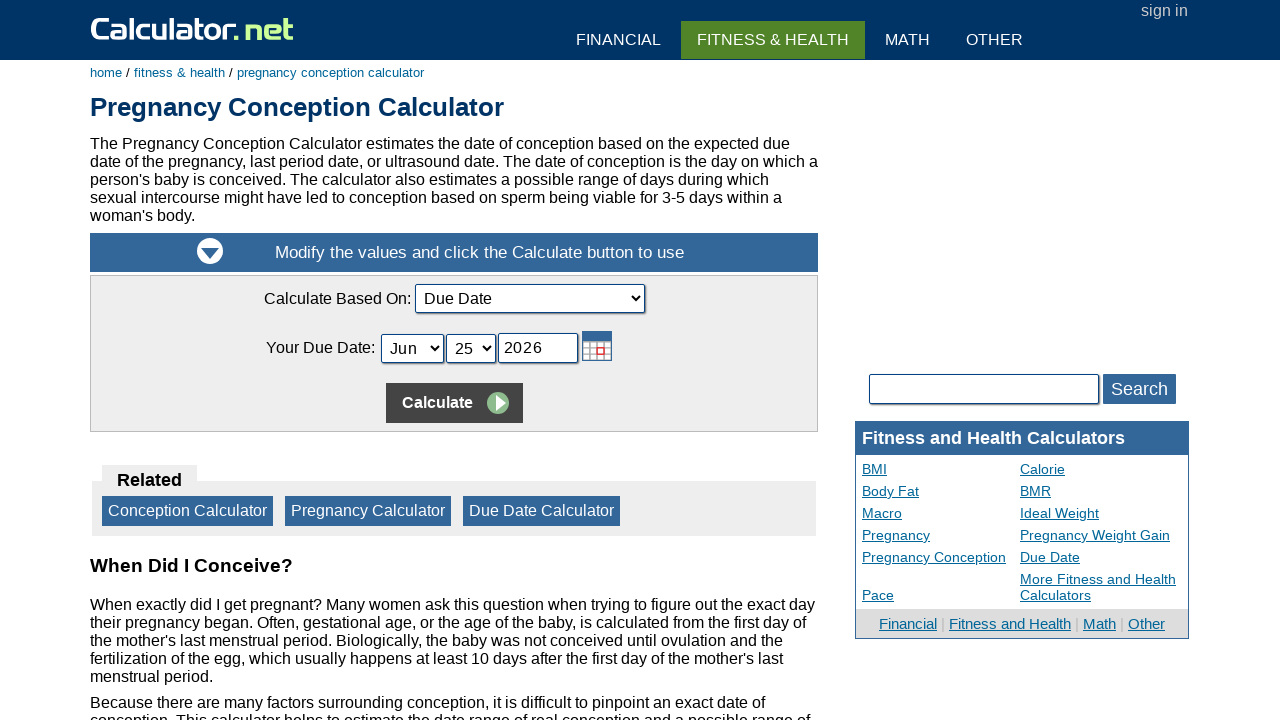

Navigated back to calculator.net homepage
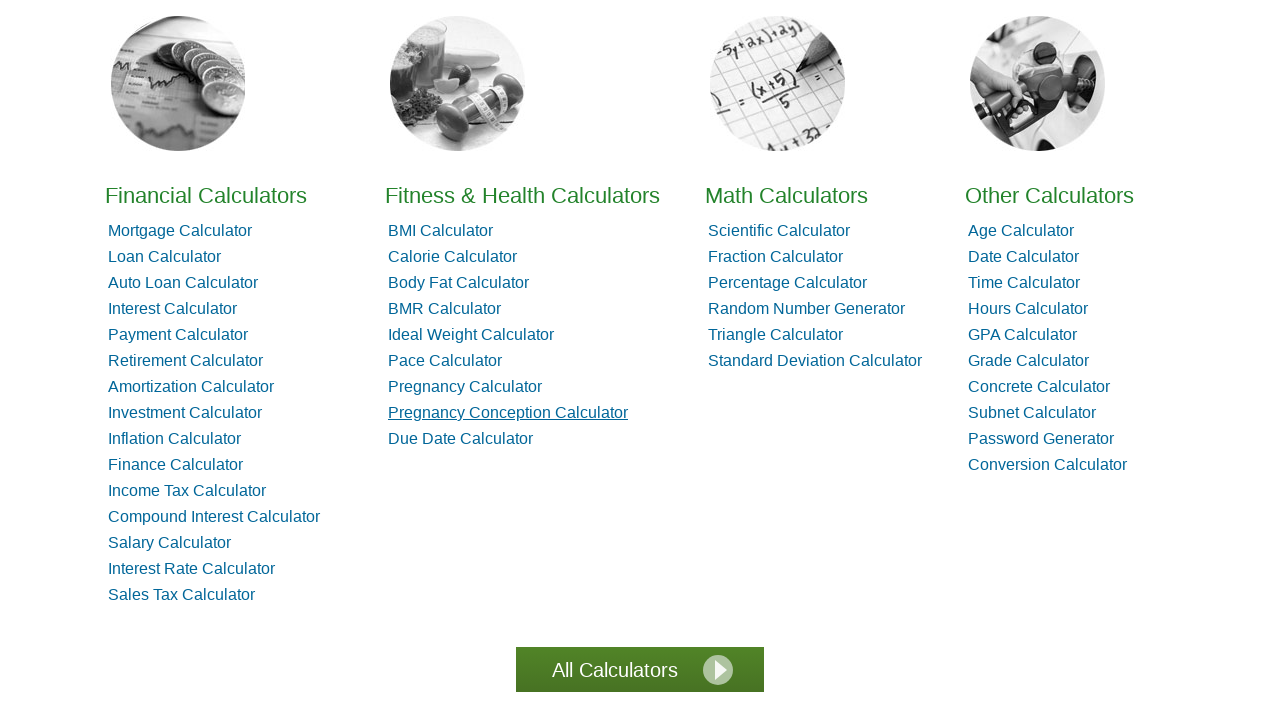

Reloaded the calculator.net homepage
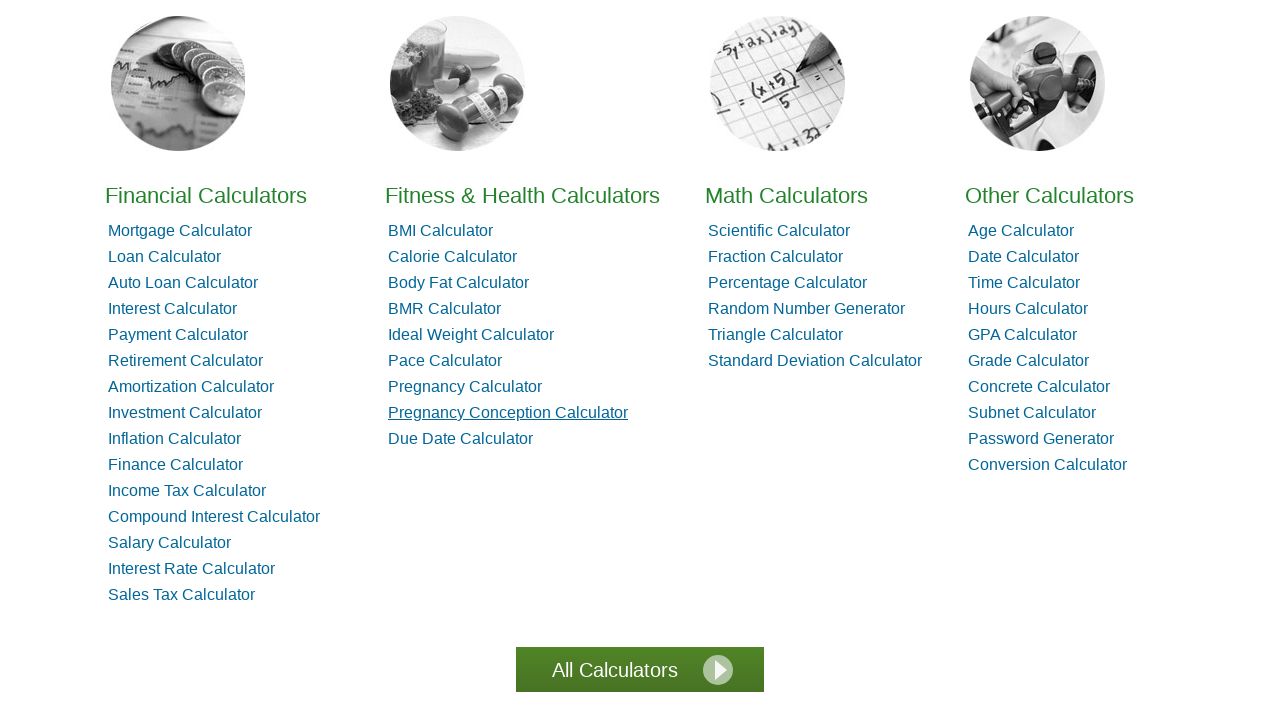

Located fitness calculator link at index 8
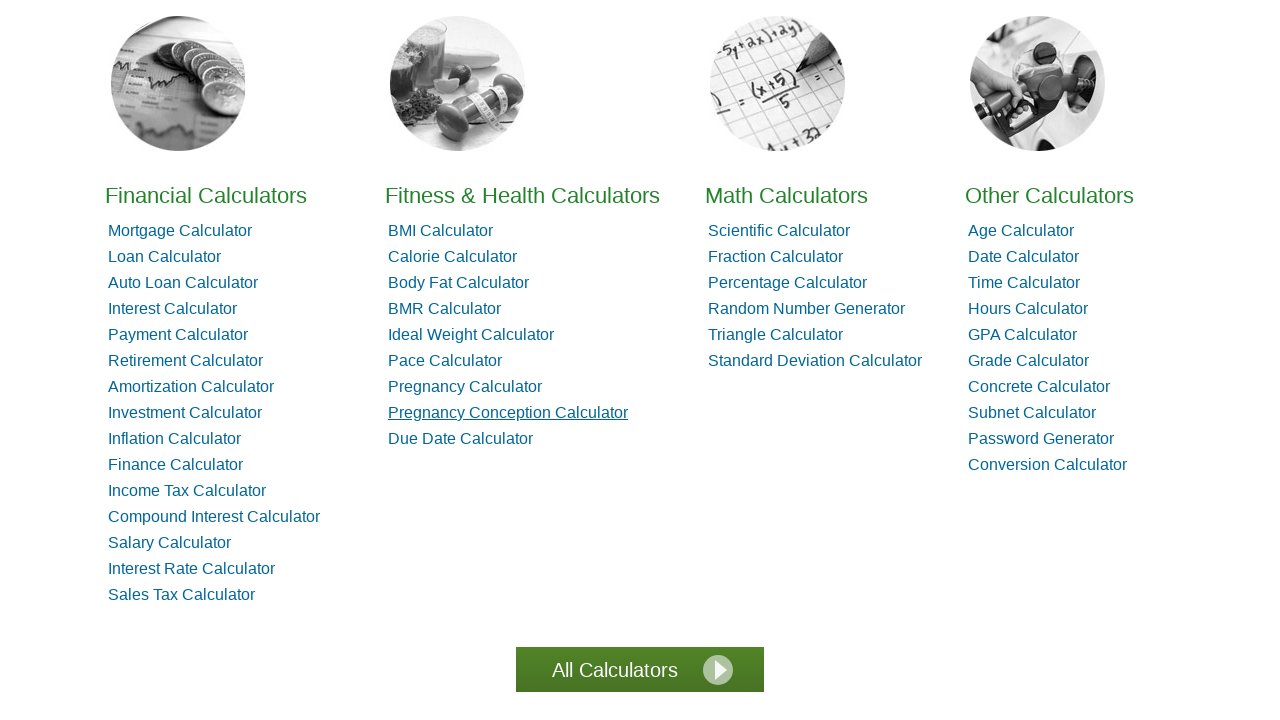

Clicked fitness calculator link 8 at (460, 438) on xpath=//ul[@id='hl2']//a >> nth=8
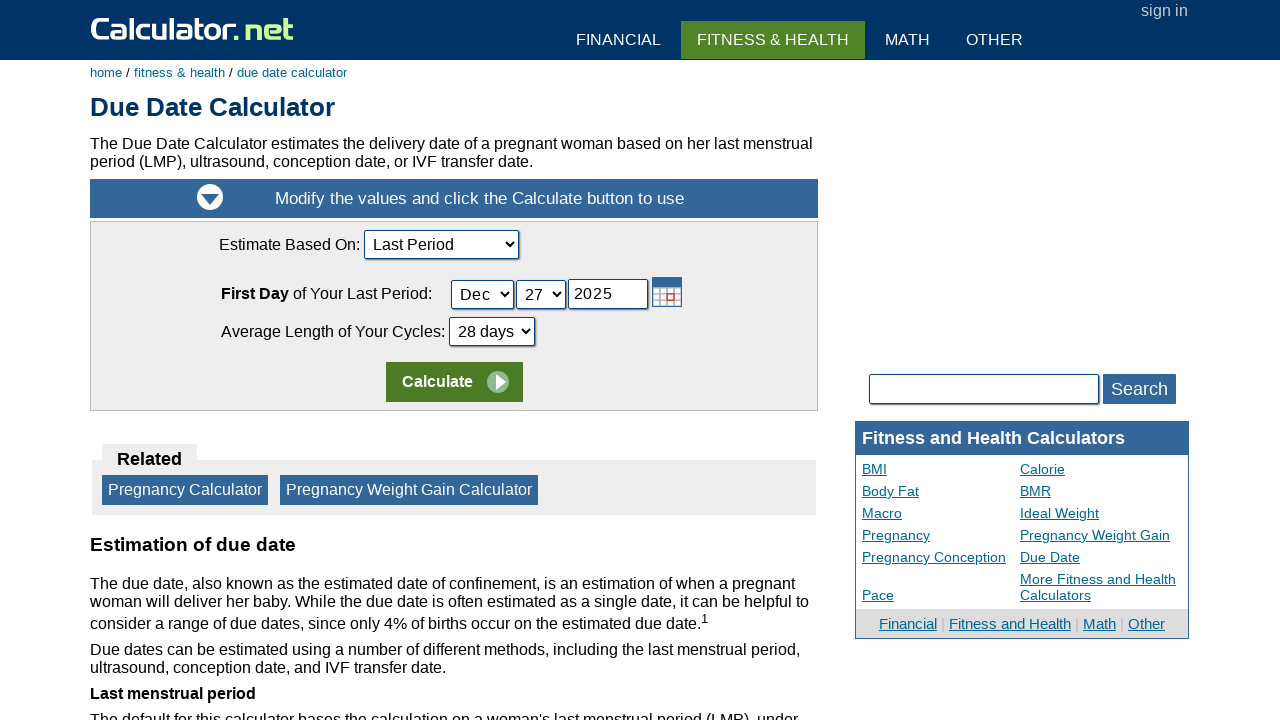

Waited 1 second for page to load
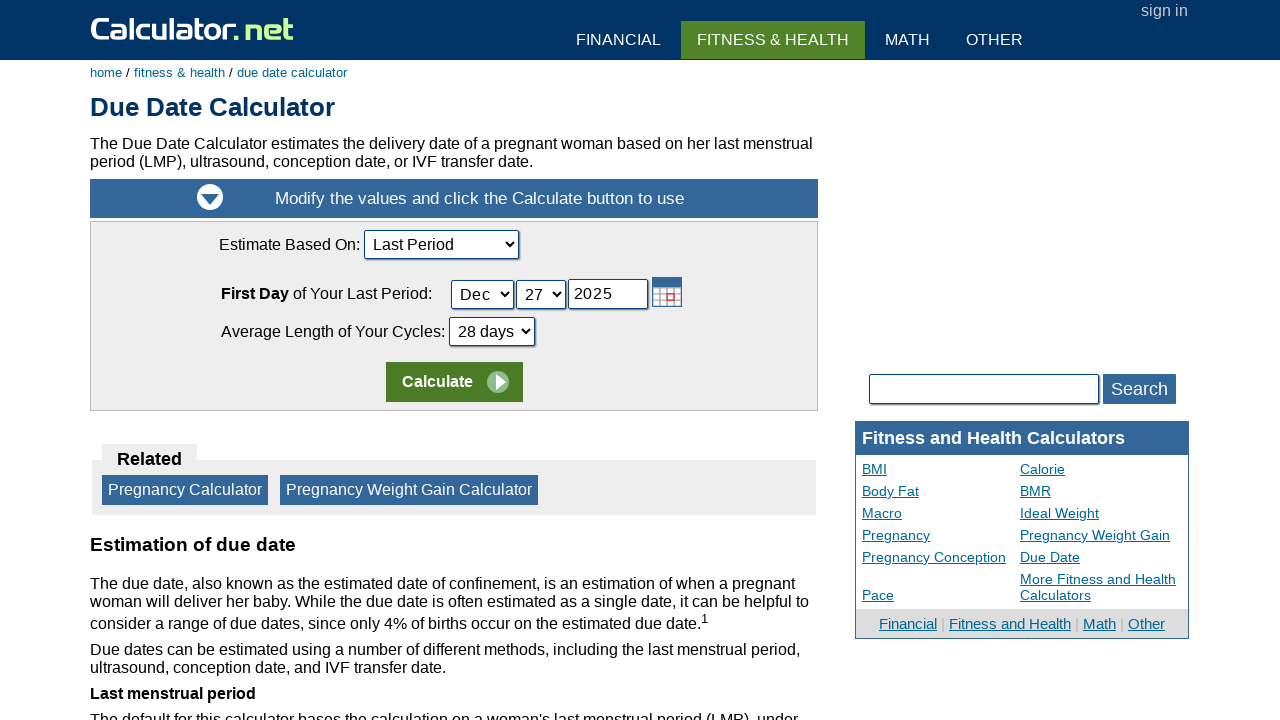

Navigated back to calculator.net homepage
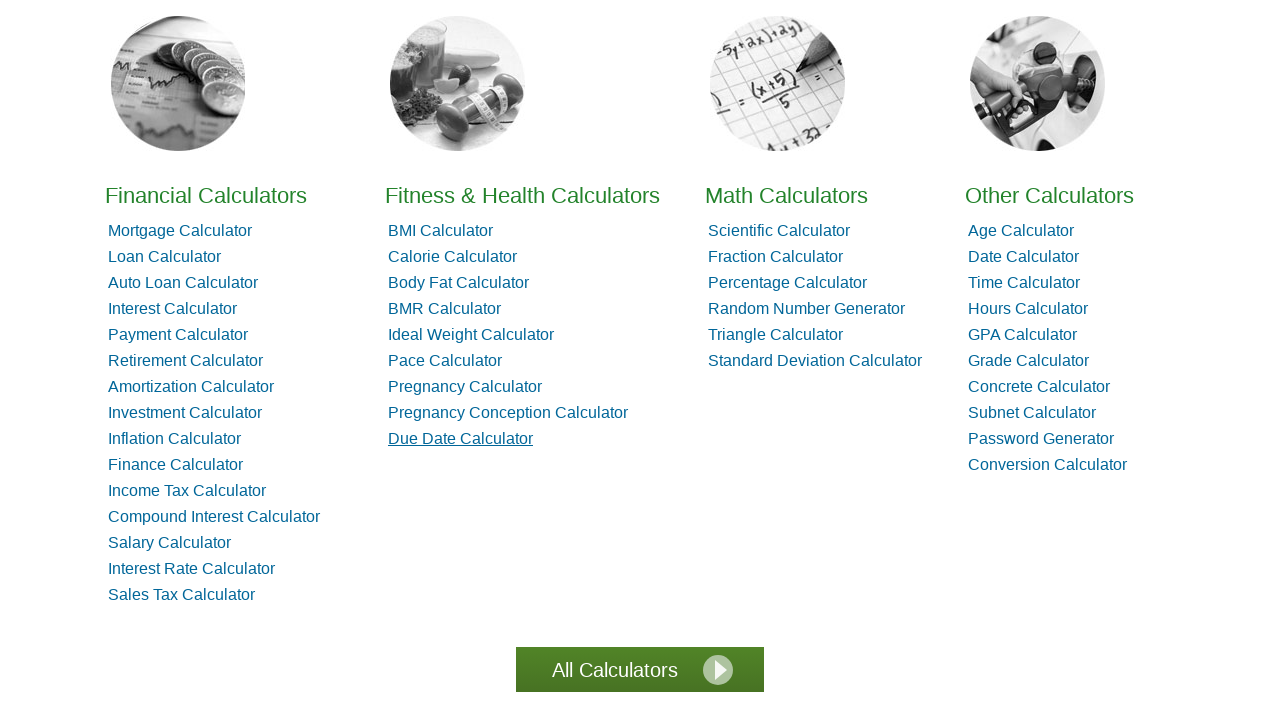

Reloaded the calculator.net homepage
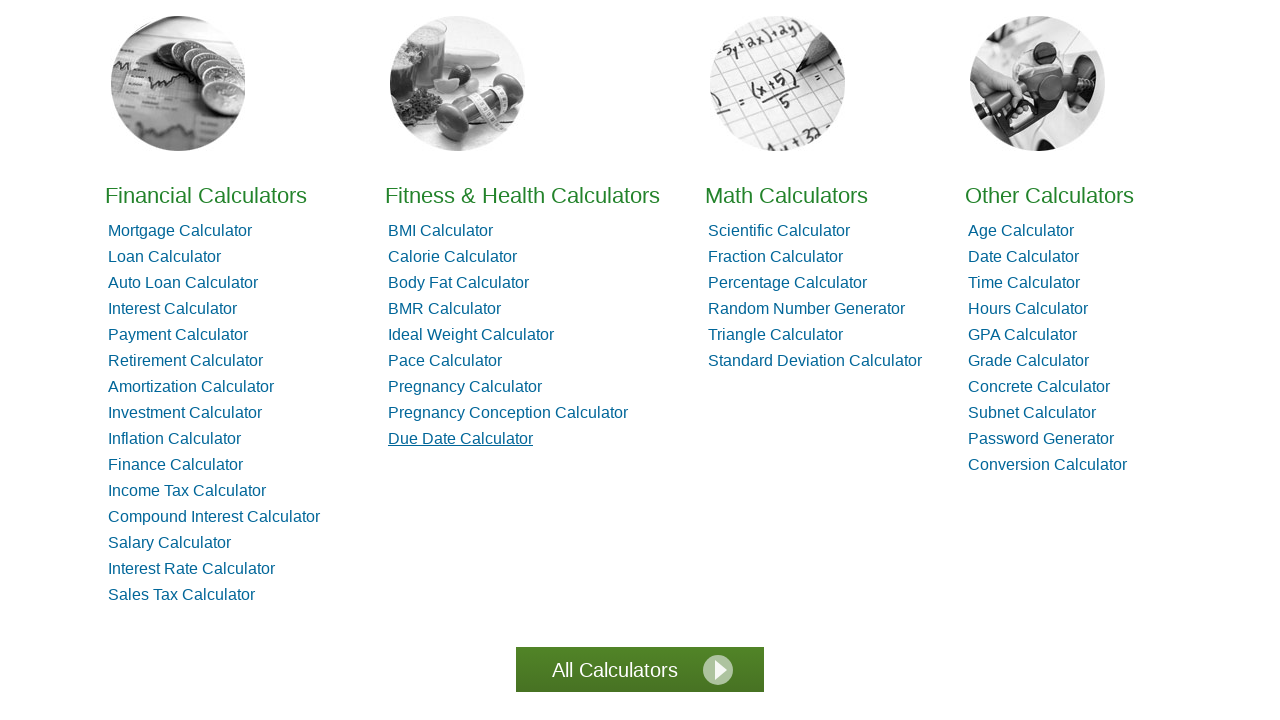

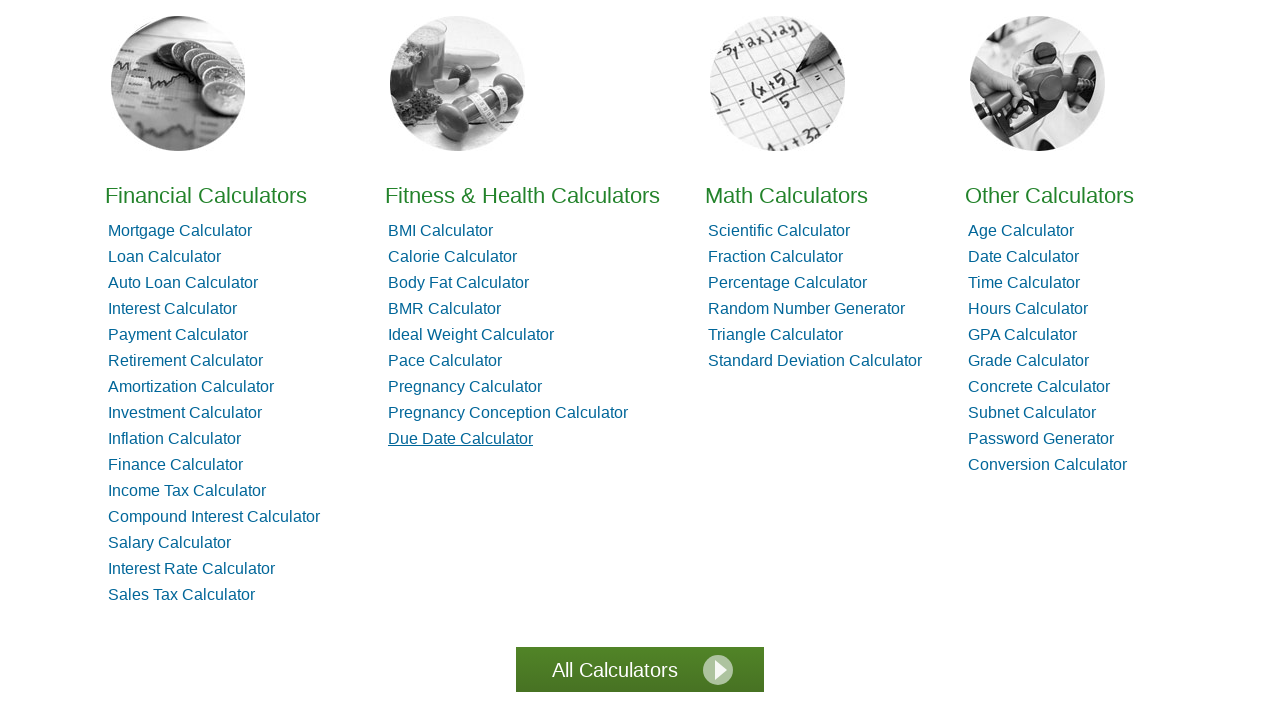